Tests filling out a large form by populating all input fields with text and then clicking the submit button.

Starting URL: http://suninjuly.github.io/huge_form.html

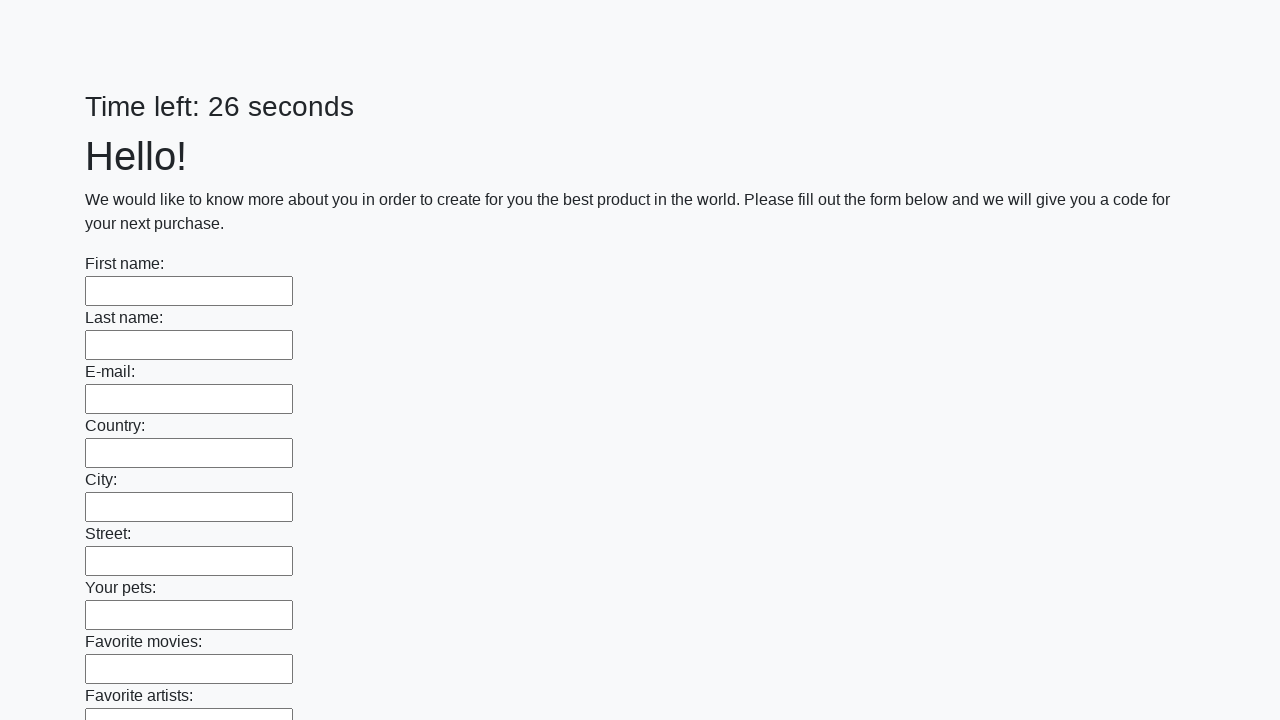

Navigated to huge form page
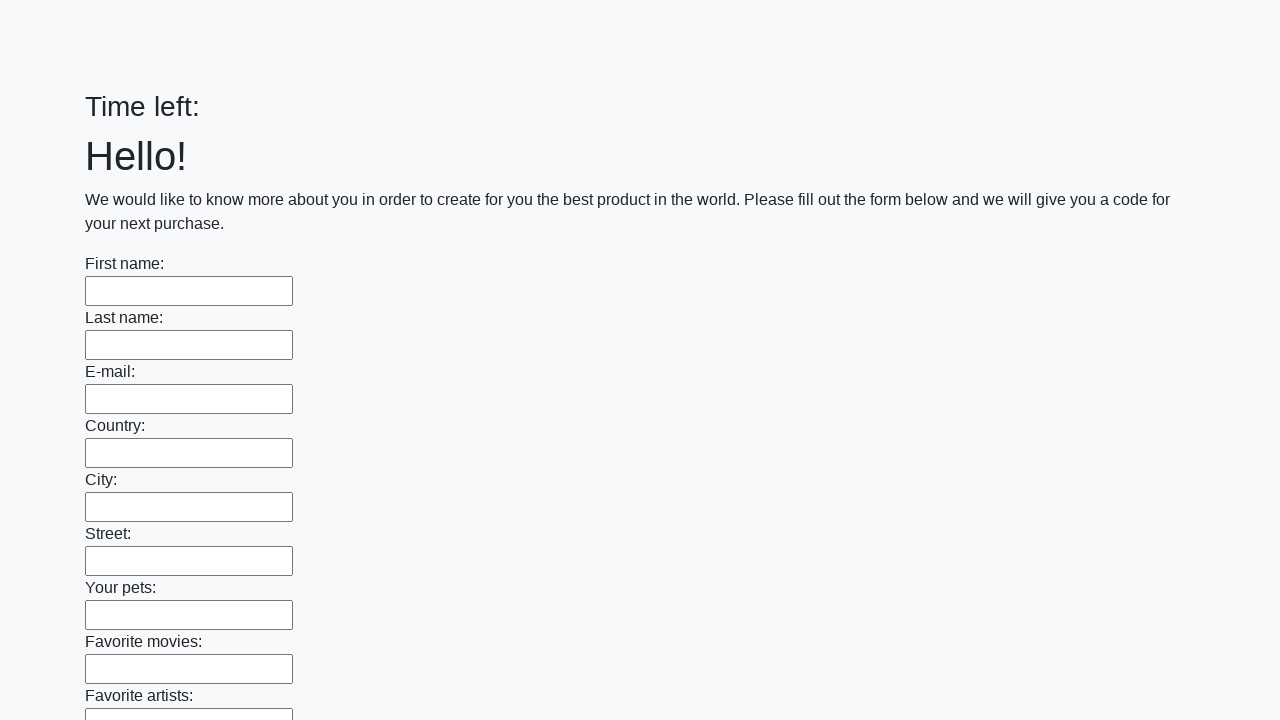

Located all input fields on the form
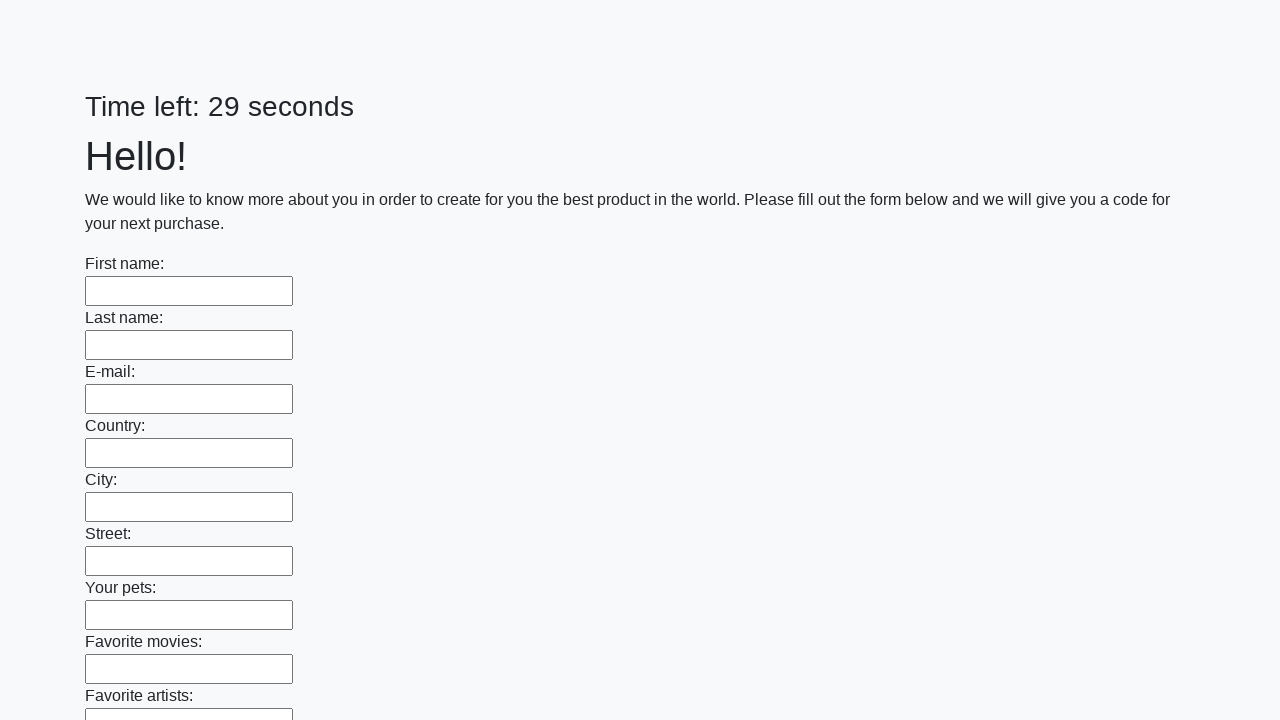

Filled input field with 'TestWord' on input >> nth=0
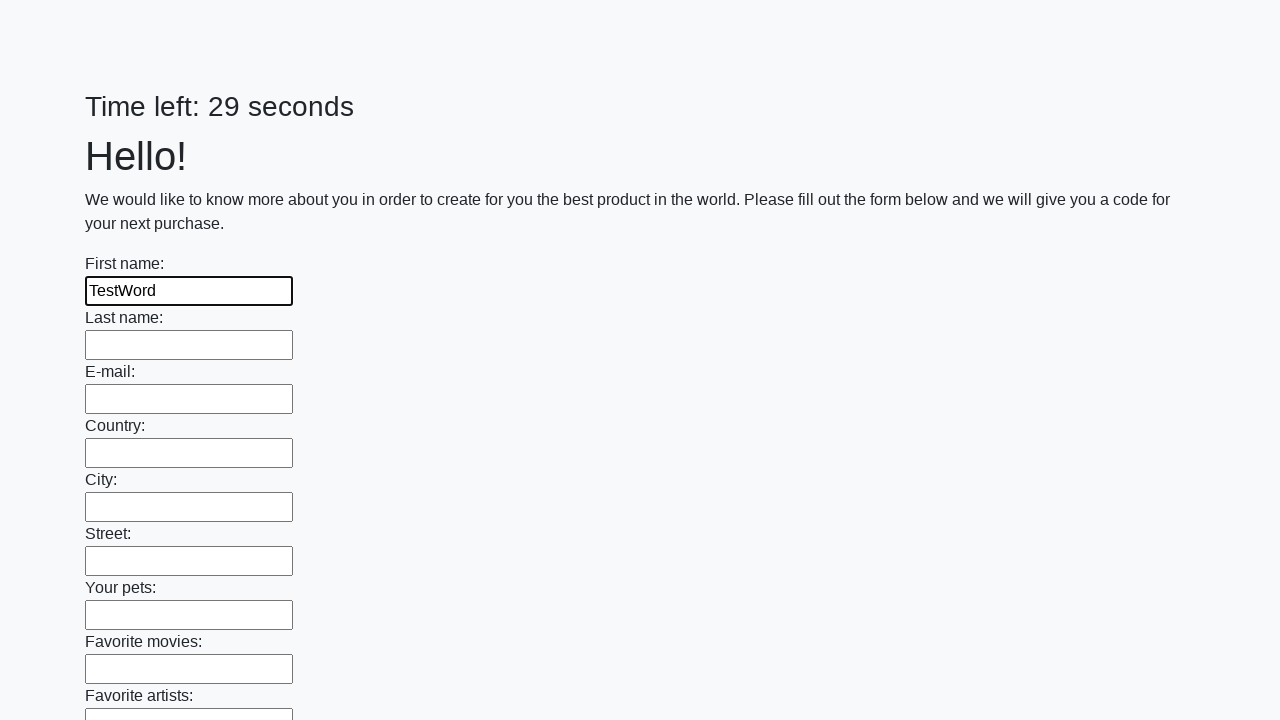

Filled input field with 'TestWord' on input >> nth=1
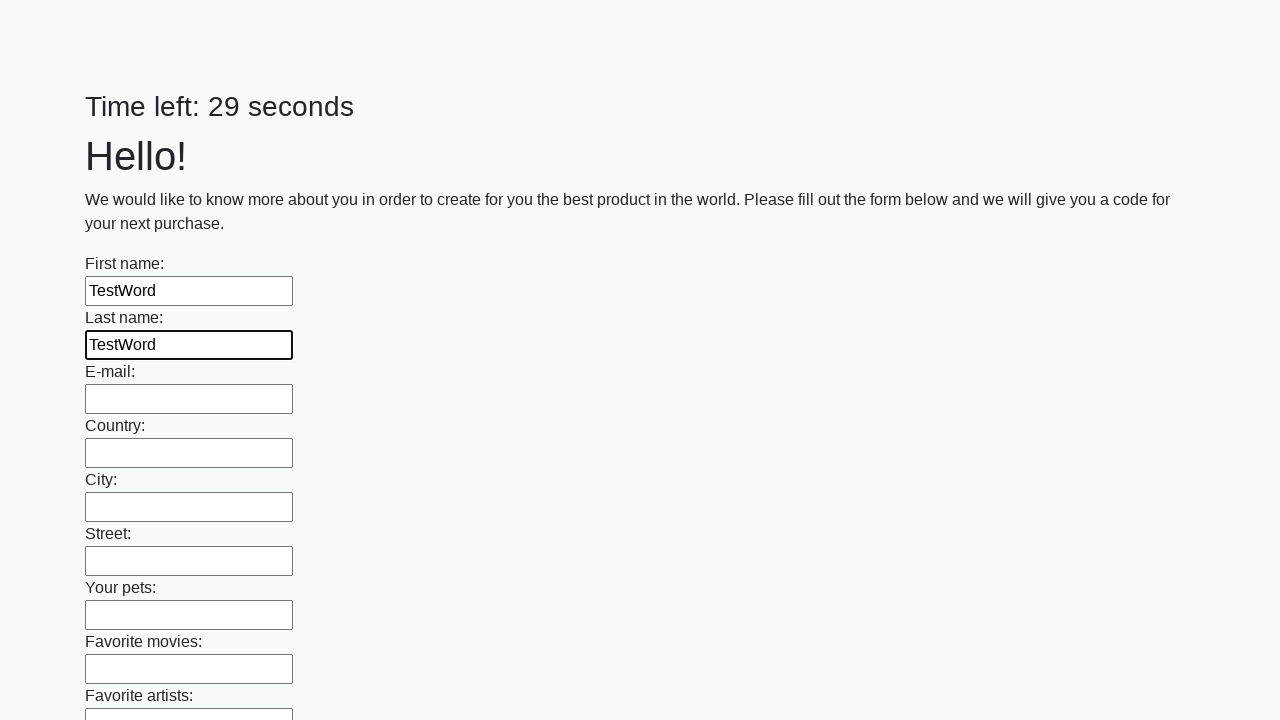

Filled input field with 'TestWord' on input >> nth=2
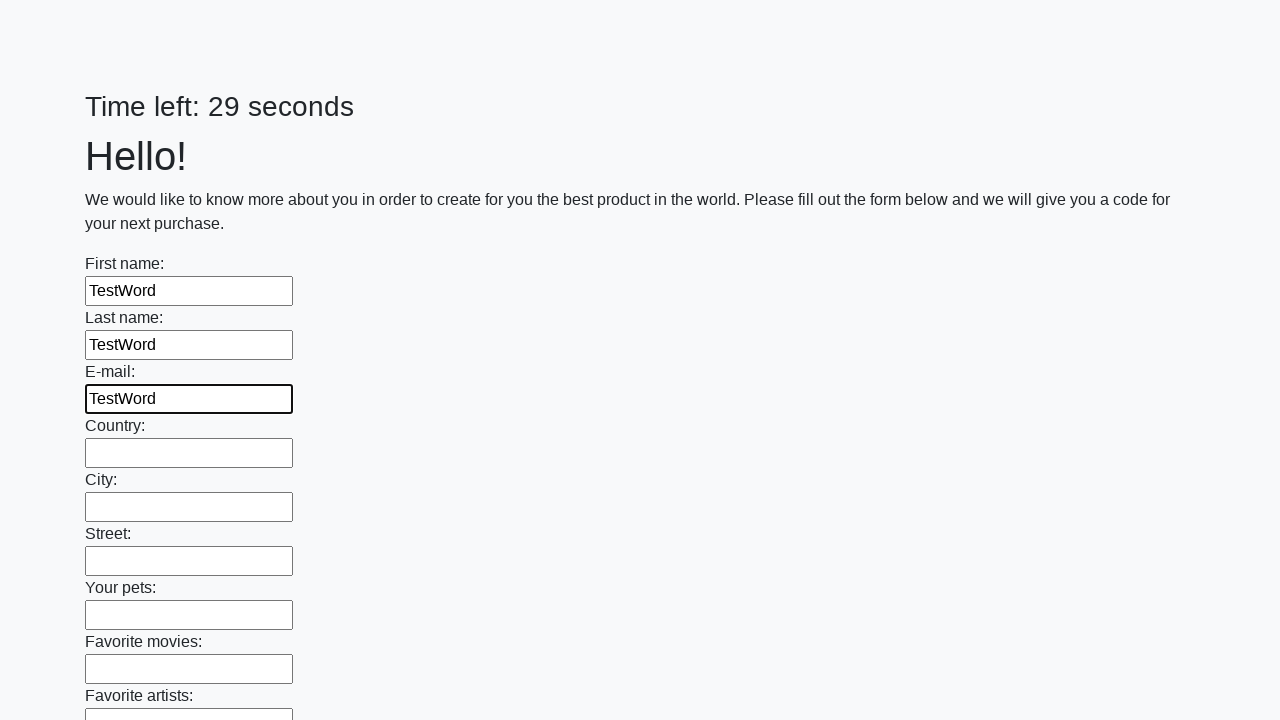

Filled input field with 'TestWord' on input >> nth=3
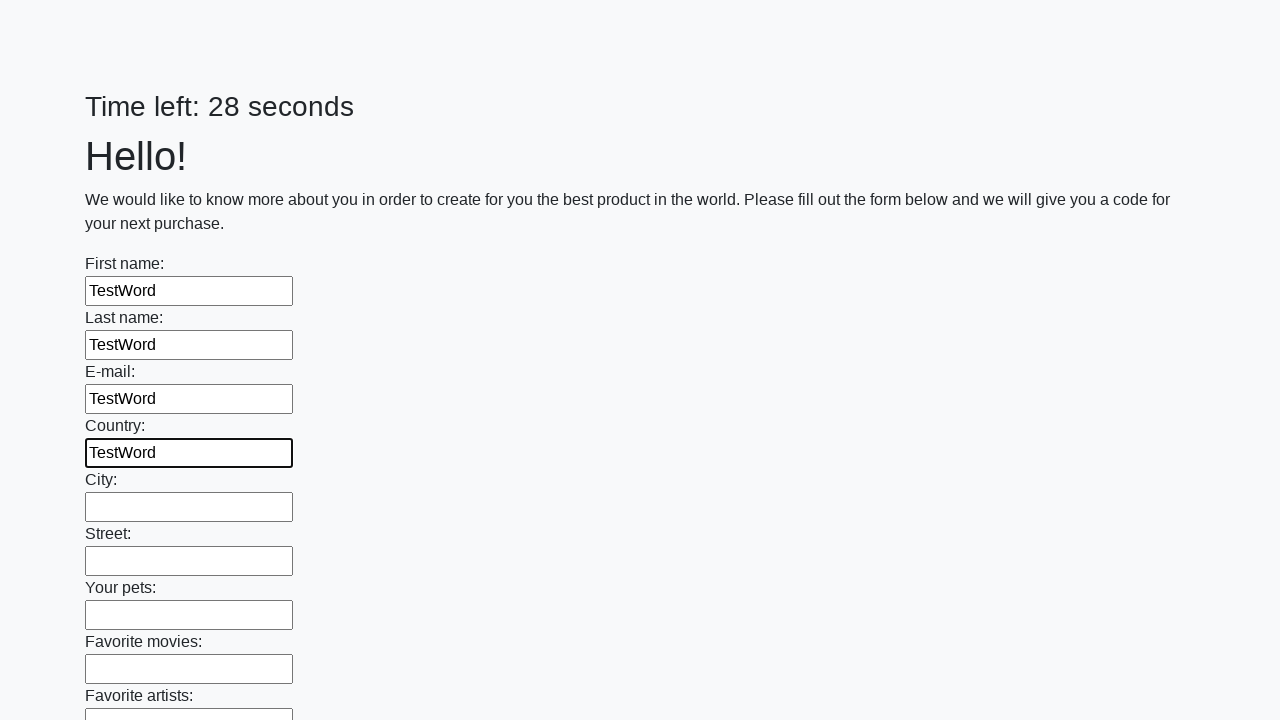

Filled input field with 'TestWord' on input >> nth=4
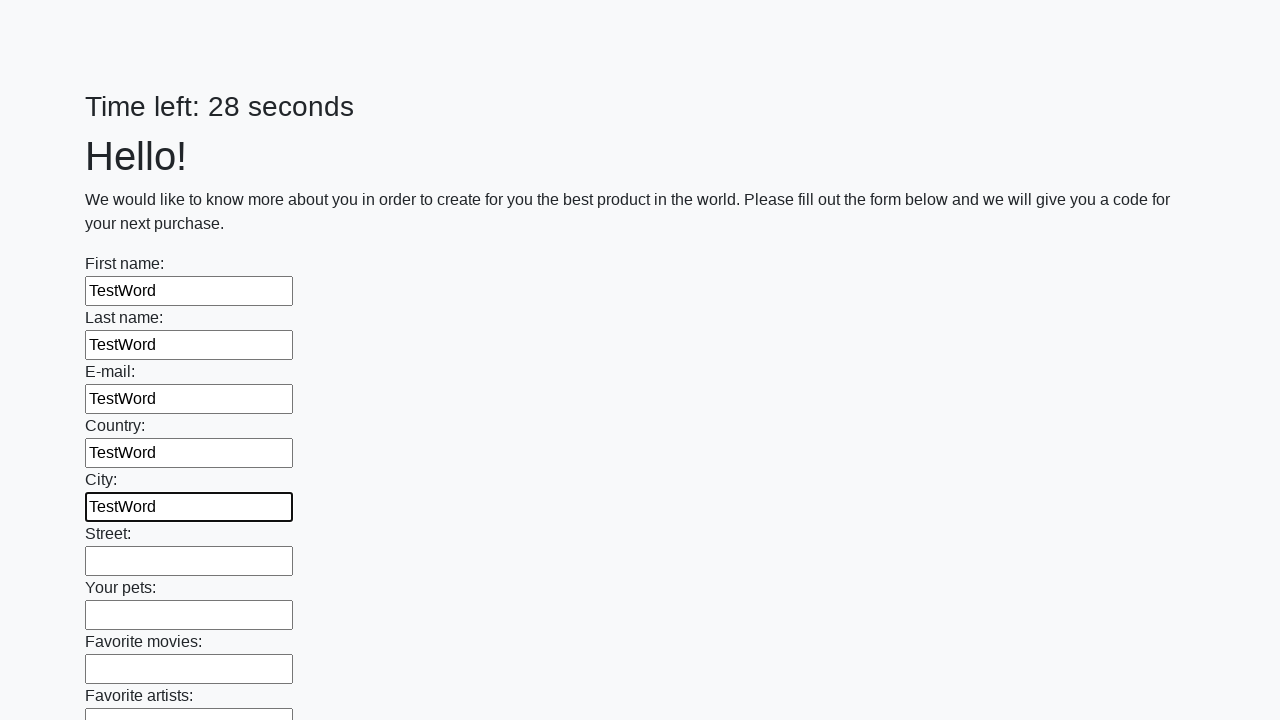

Filled input field with 'TestWord' on input >> nth=5
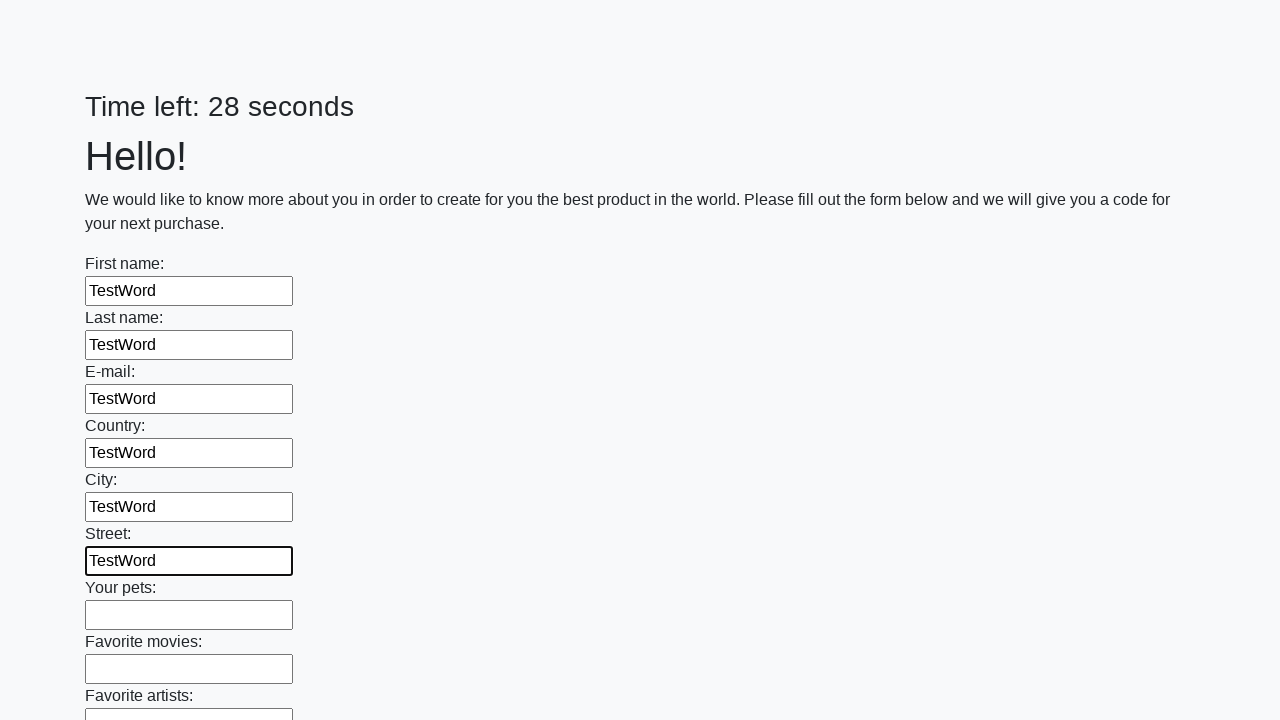

Filled input field with 'TestWord' on input >> nth=6
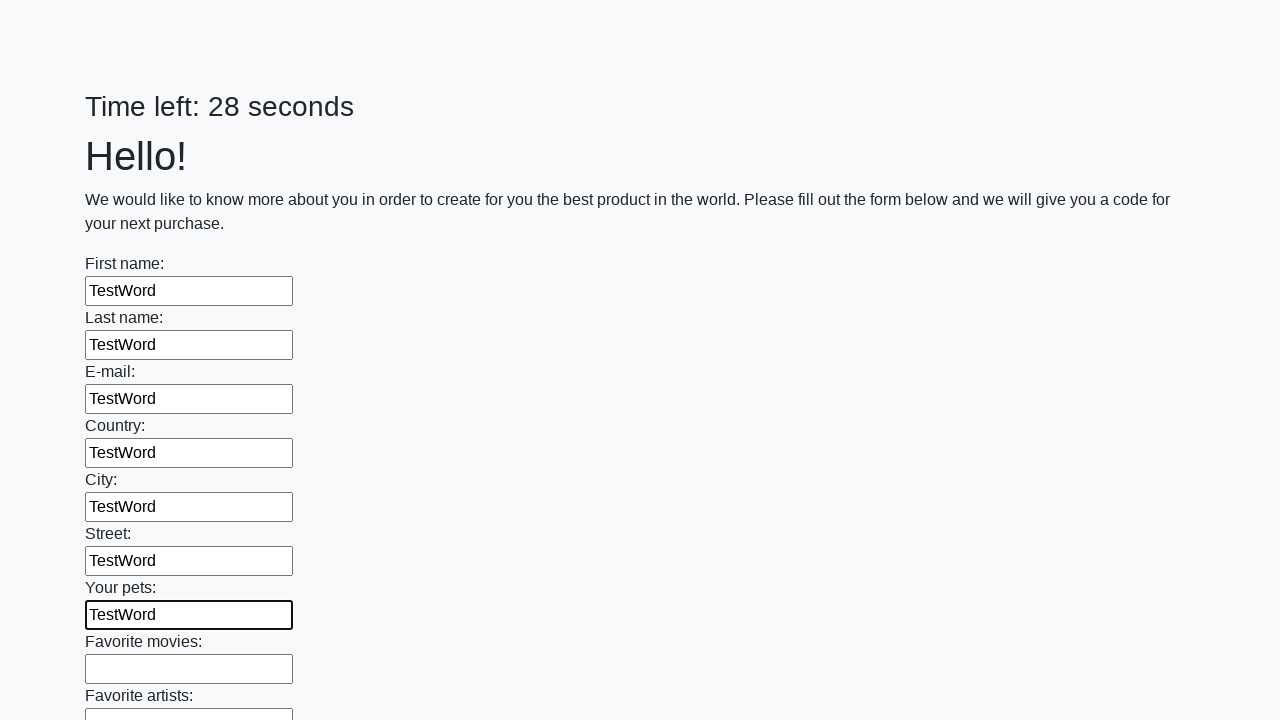

Filled input field with 'TestWord' on input >> nth=7
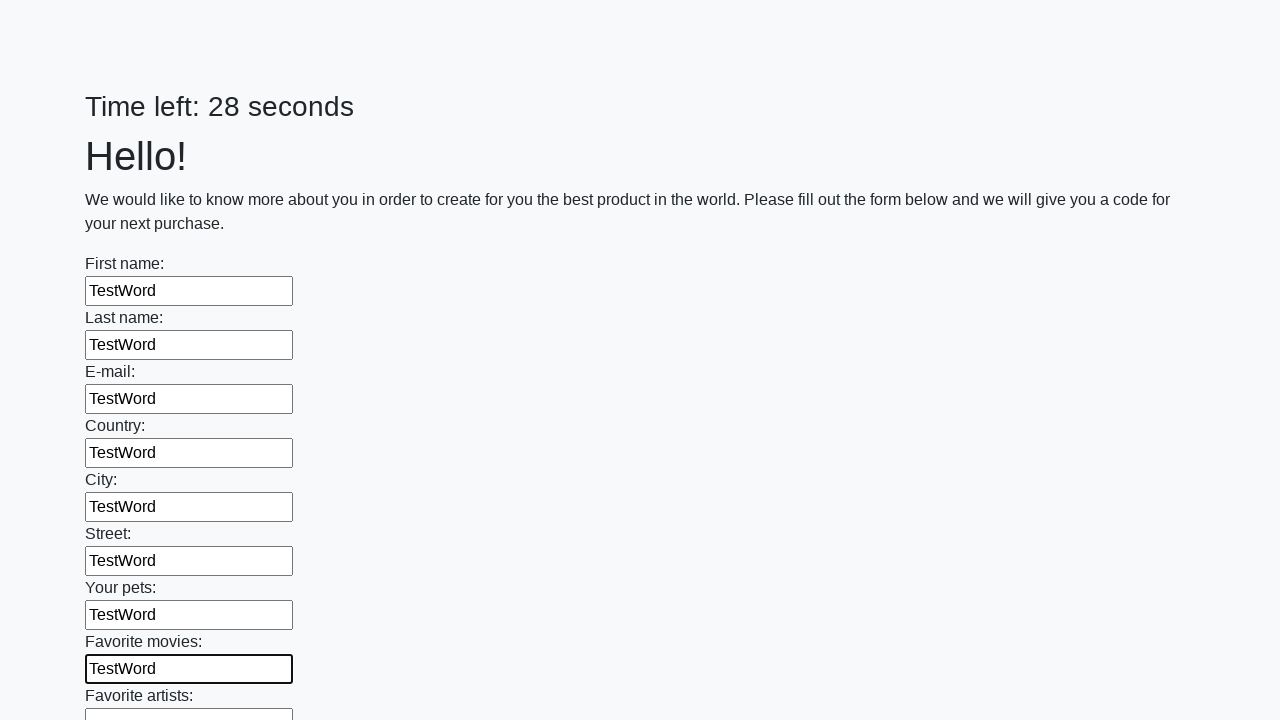

Filled input field with 'TestWord' on input >> nth=8
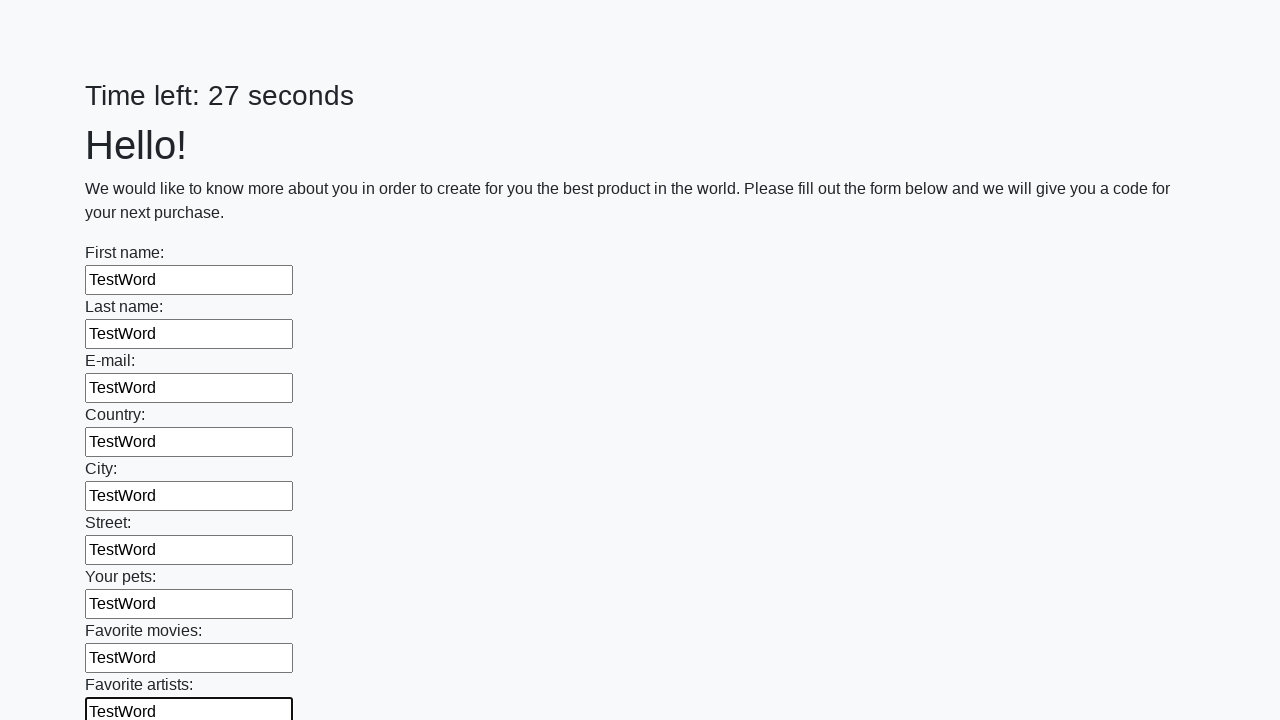

Filled input field with 'TestWord' on input >> nth=9
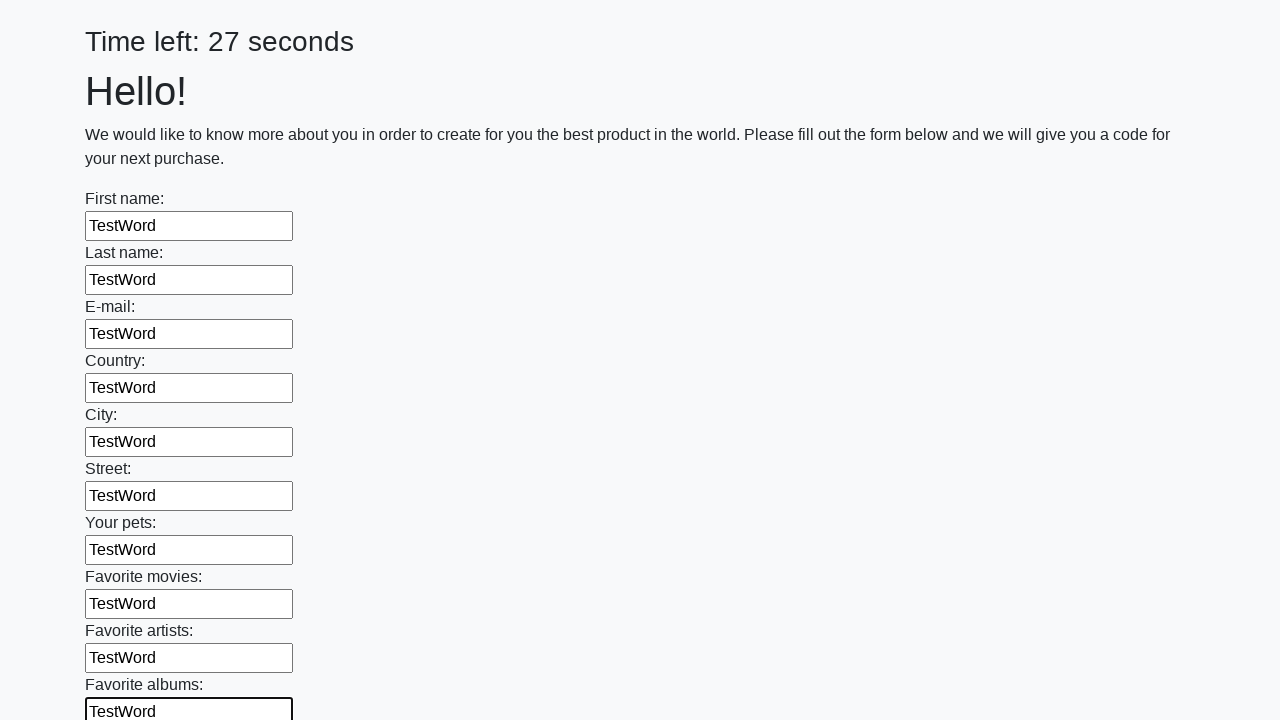

Filled input field with 'TestWord' on input >> nth=10
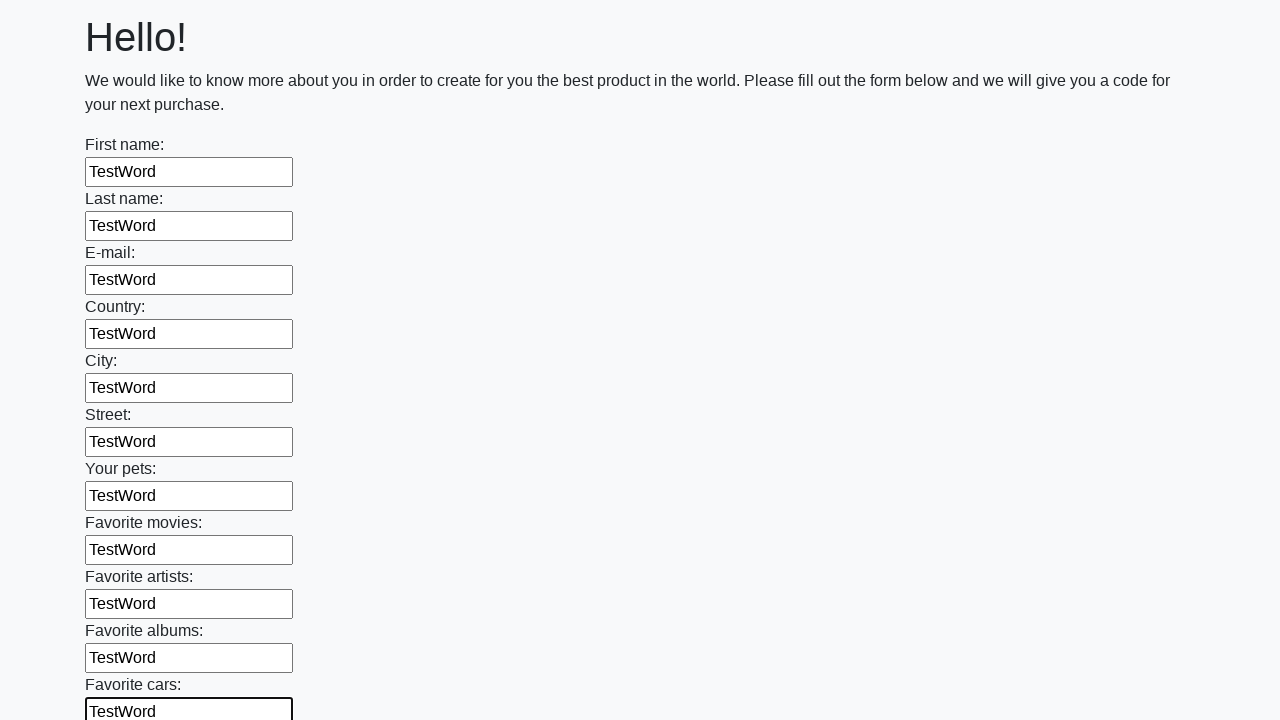

Filled input field with 'TestWord' on input >> nth=11
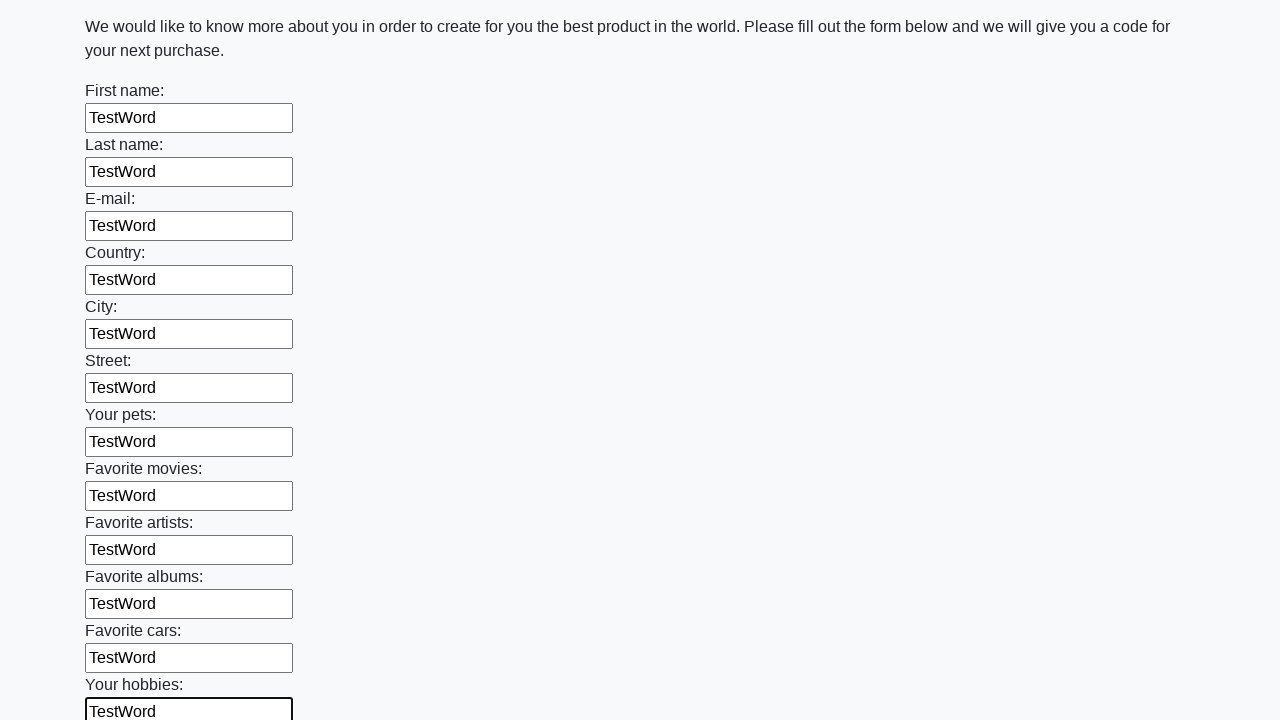

Filled input field with 'TestWord' on input >> nth=12
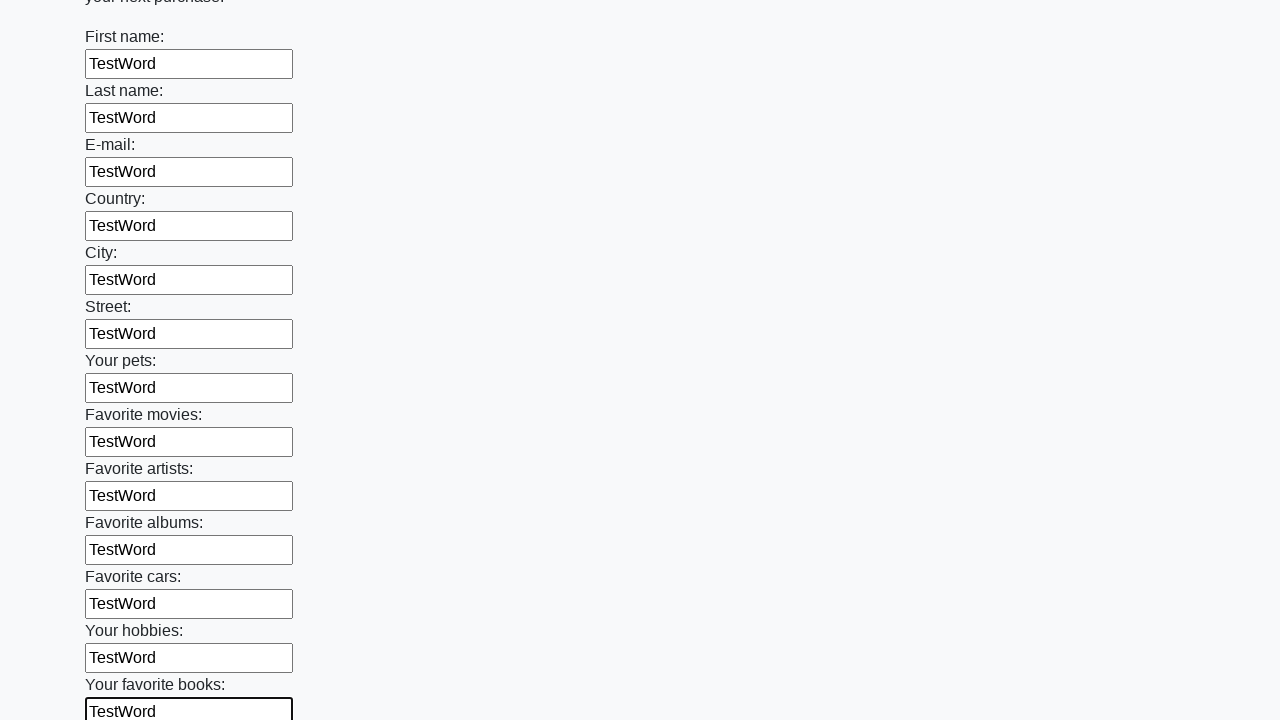

Filled input field with 'TestWord' on input >> nth=13
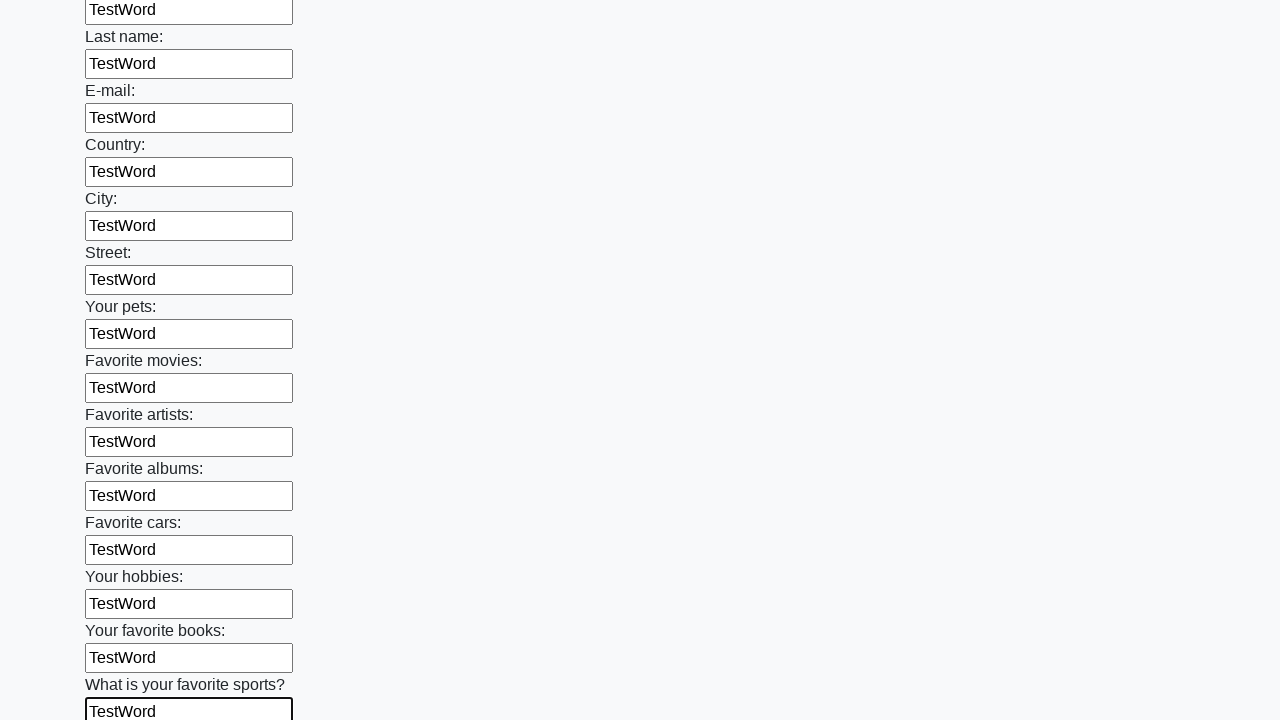

Filled input field with 'TestWord' on input >> nth=14
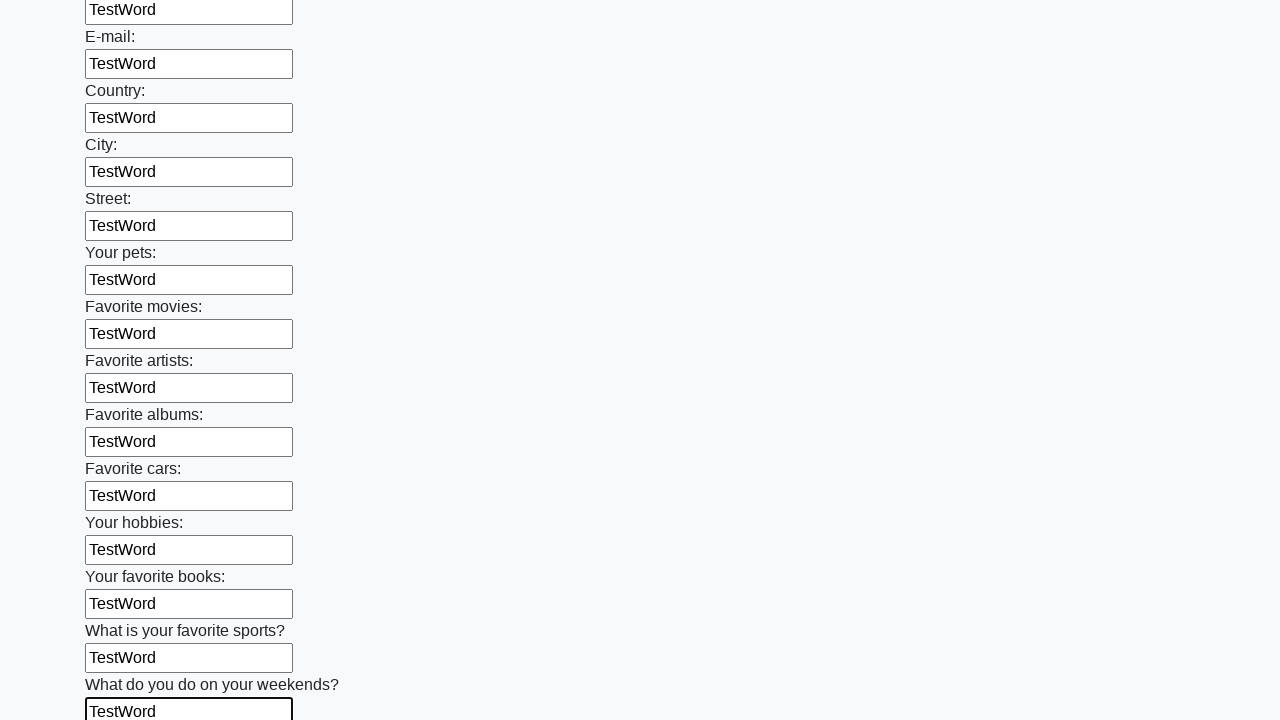

Filled input field with 'TestWord' on input >> nth=15
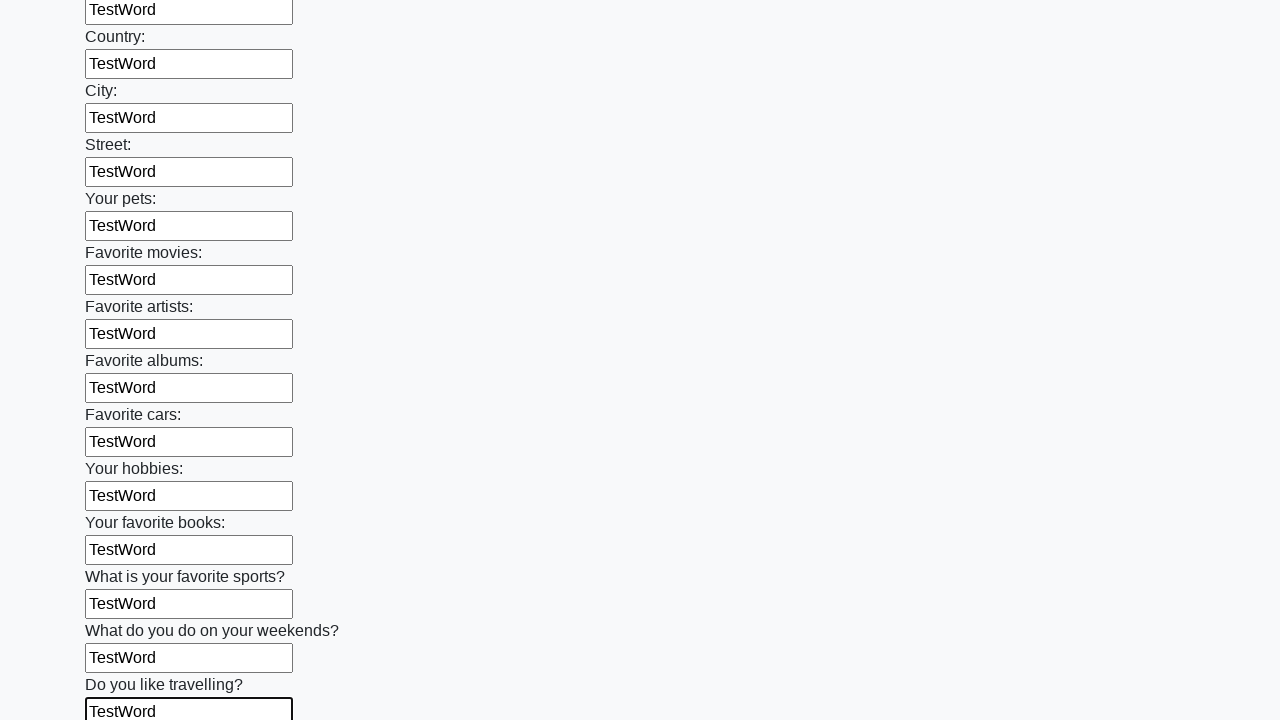

Filled input field with 'TestWord' on input >> nth=16
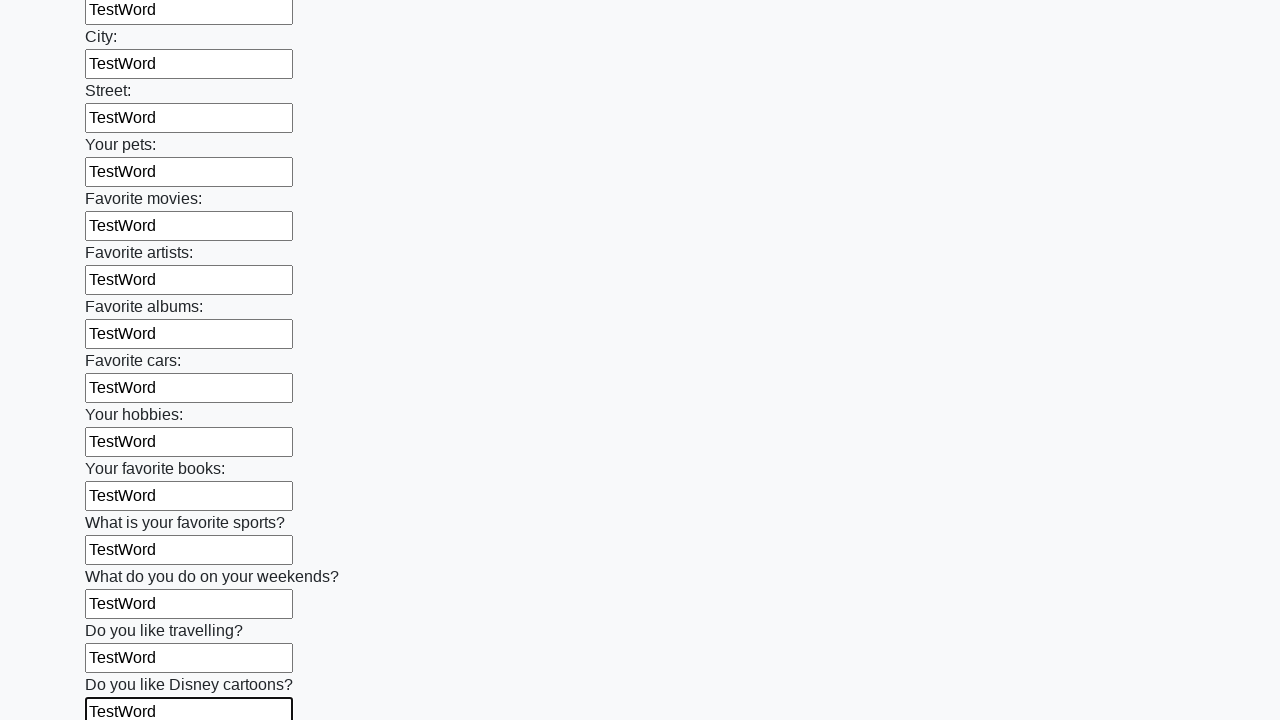

Filled input field with 'TestWord' on input >> nth=17
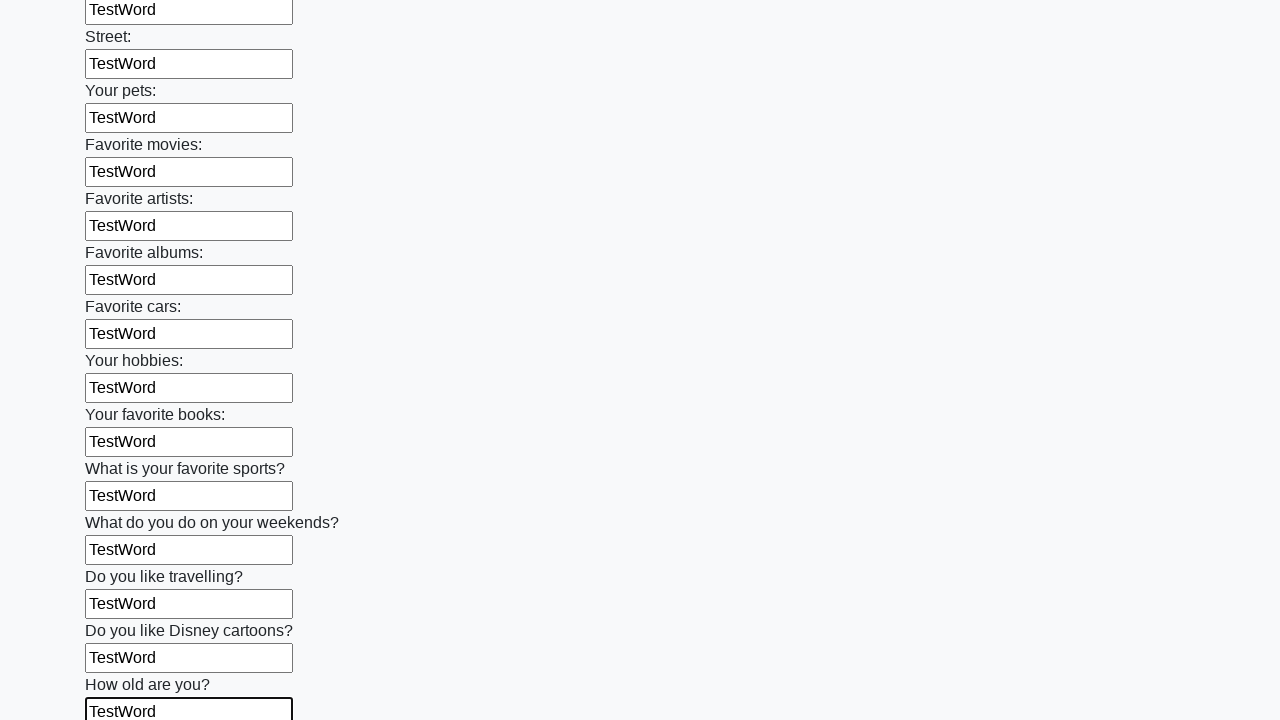

Filled input field with 'TestWord' on input >> nth=18
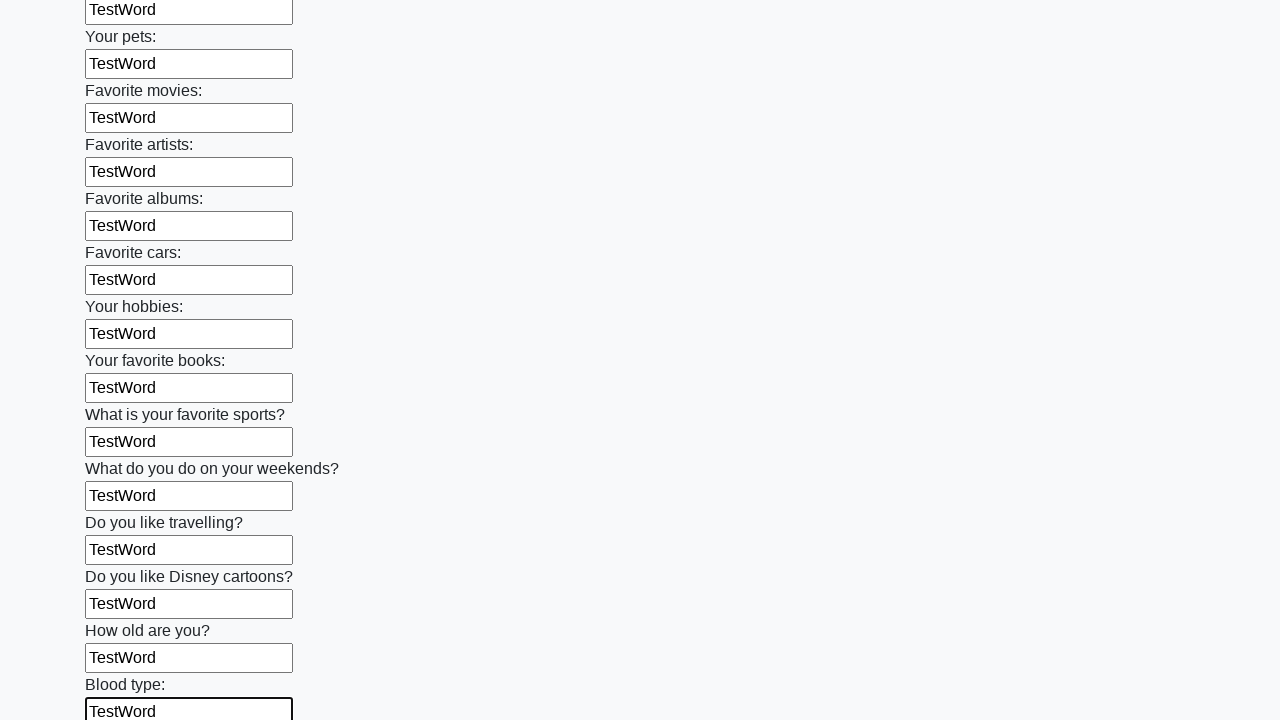

Filled input field with 'TestWord' on input >> nth=19
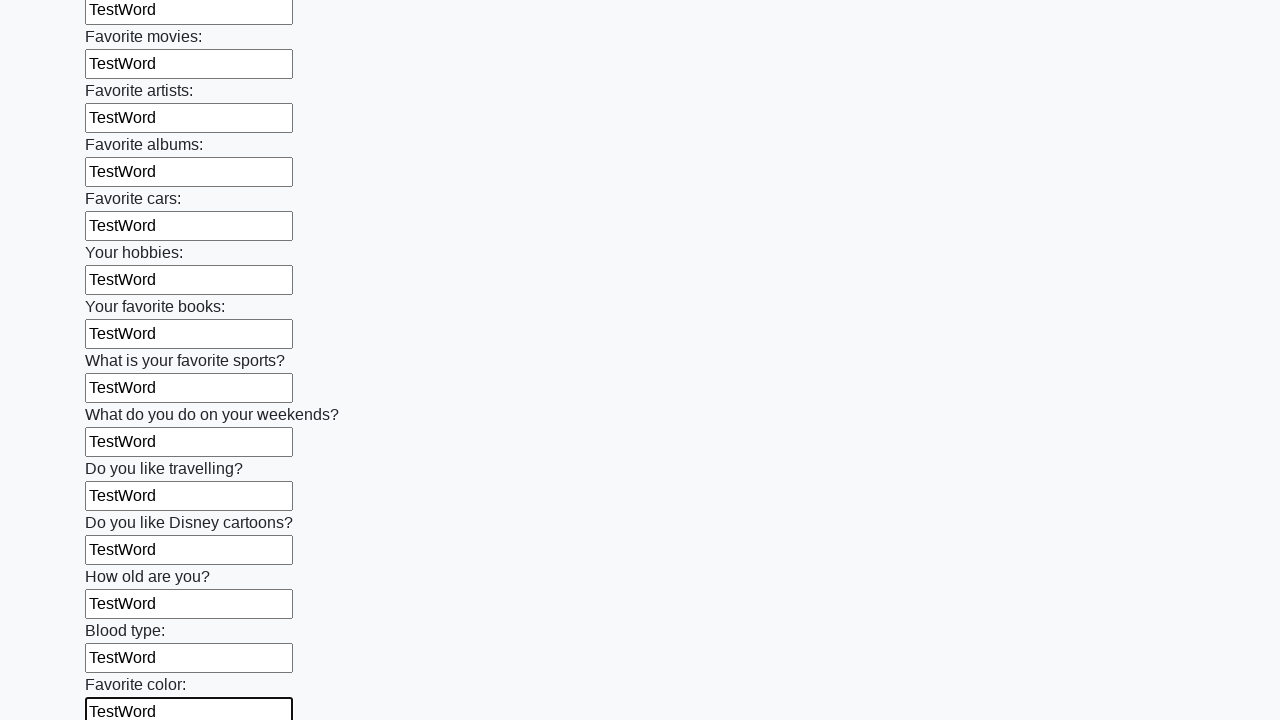

Filled input field with 'TestWord' on input >> nth=20
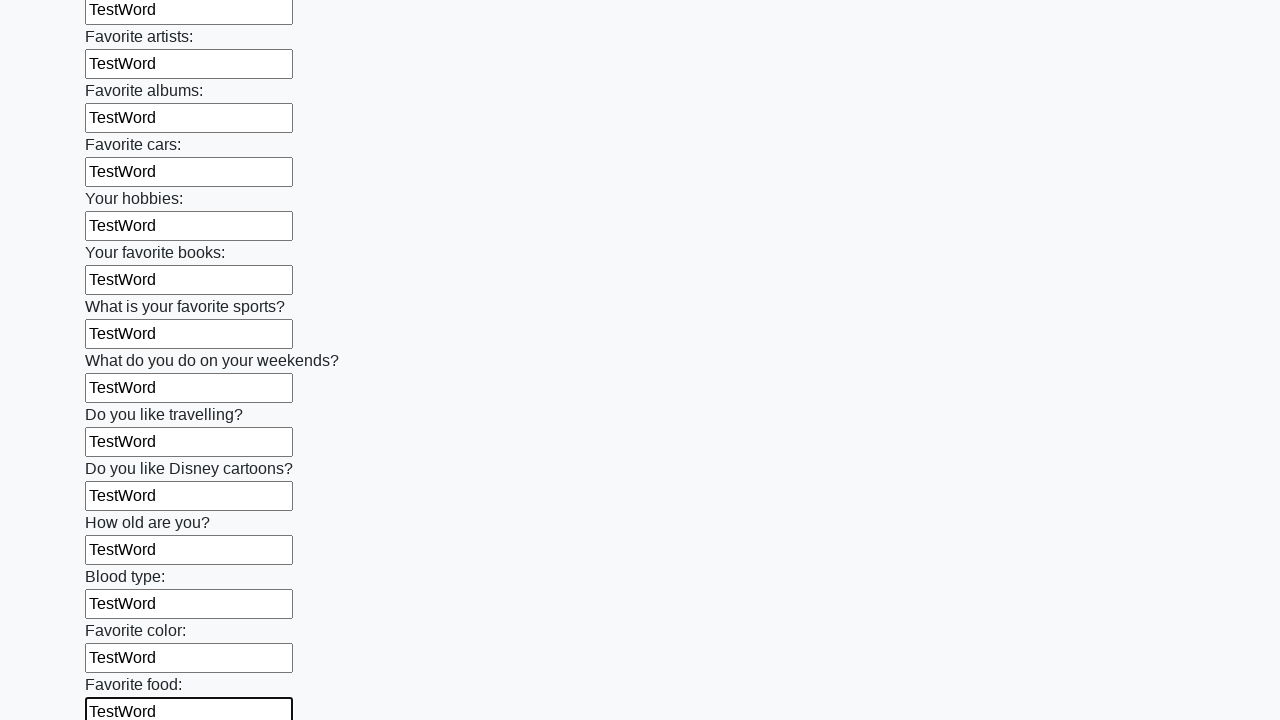

Filled input field with 'TestWord' on input >> nth=21
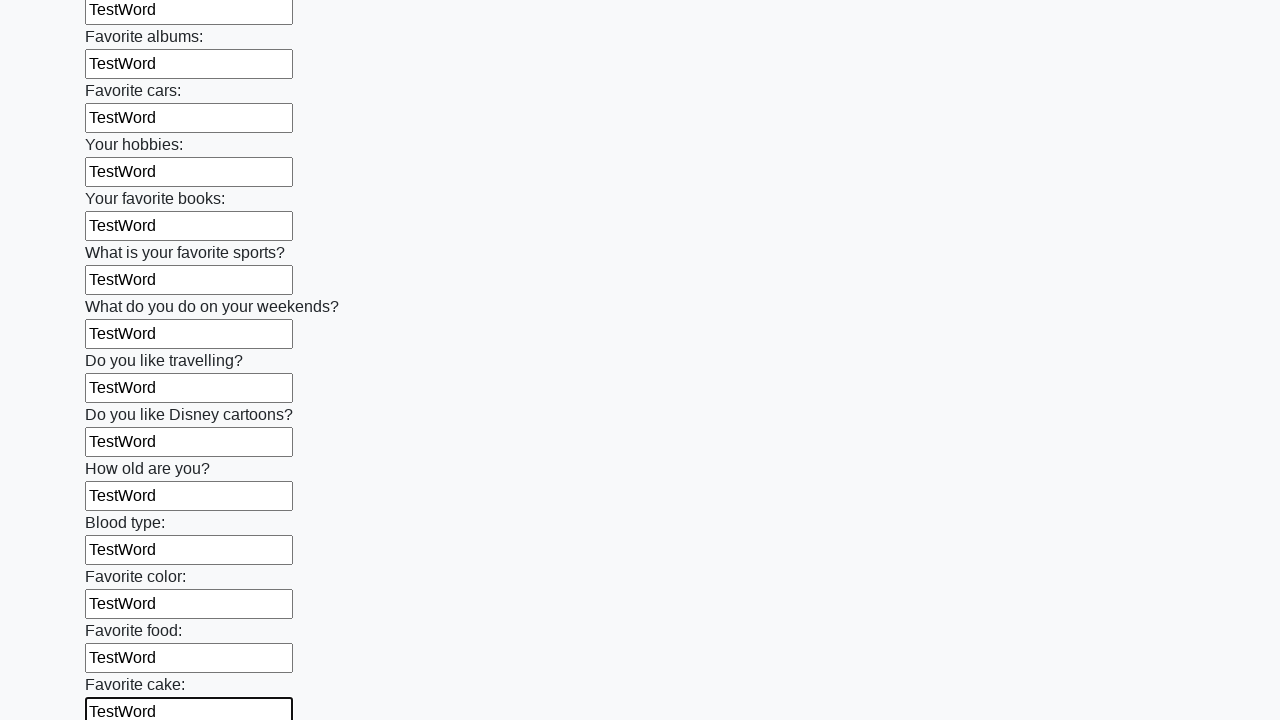

Filled input field with 'TestWord' on input >> nth=22
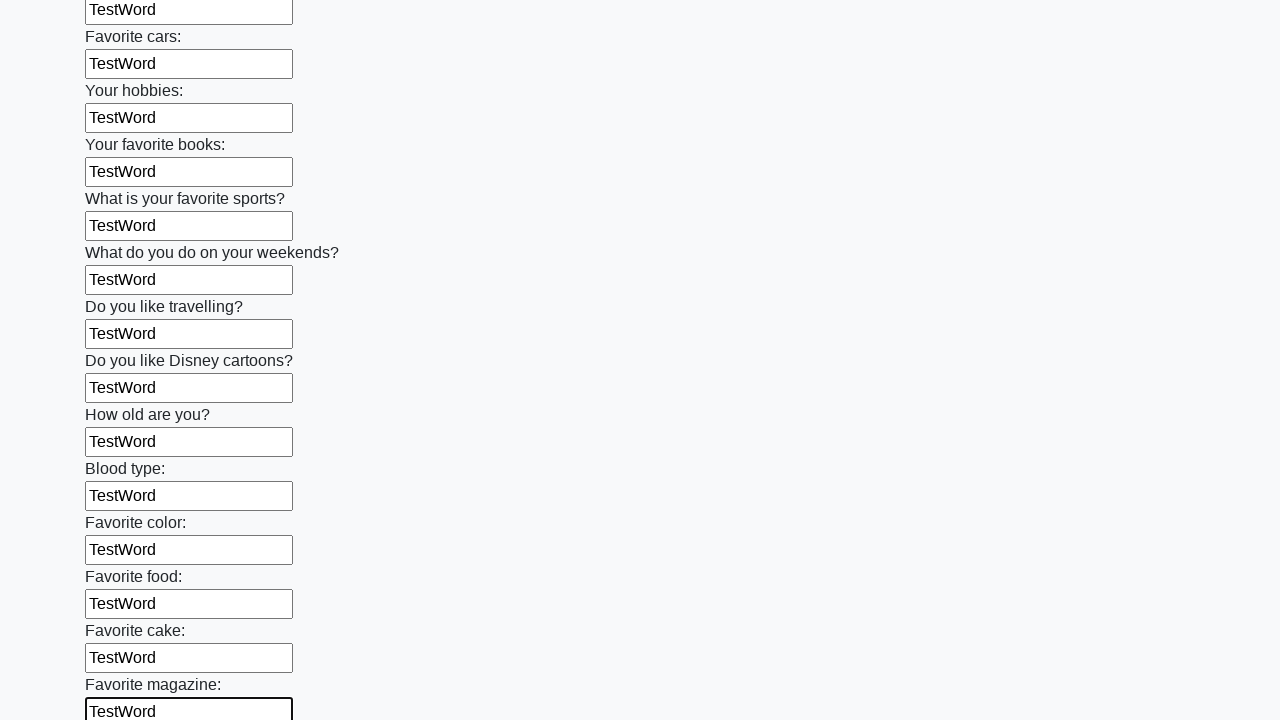

Filled input field with 'TestWord' on input >> nth=23
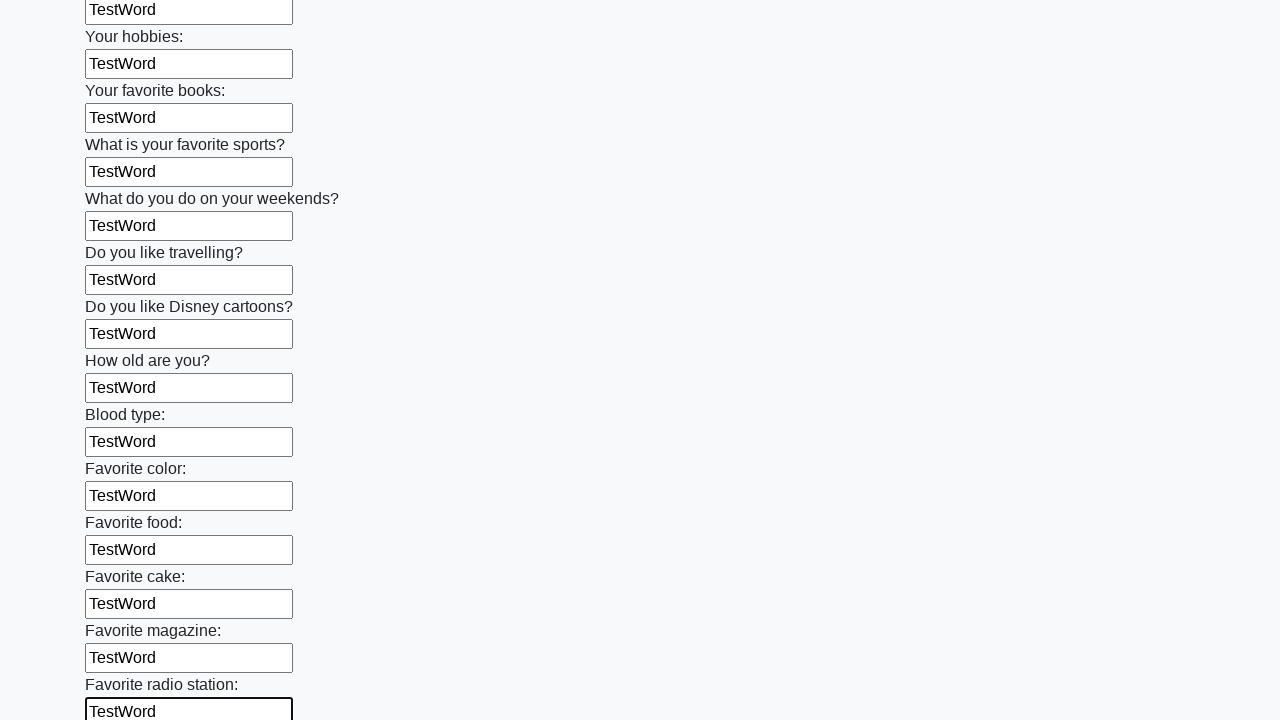

Filled input field with 'TestWord' on input >> nth=24
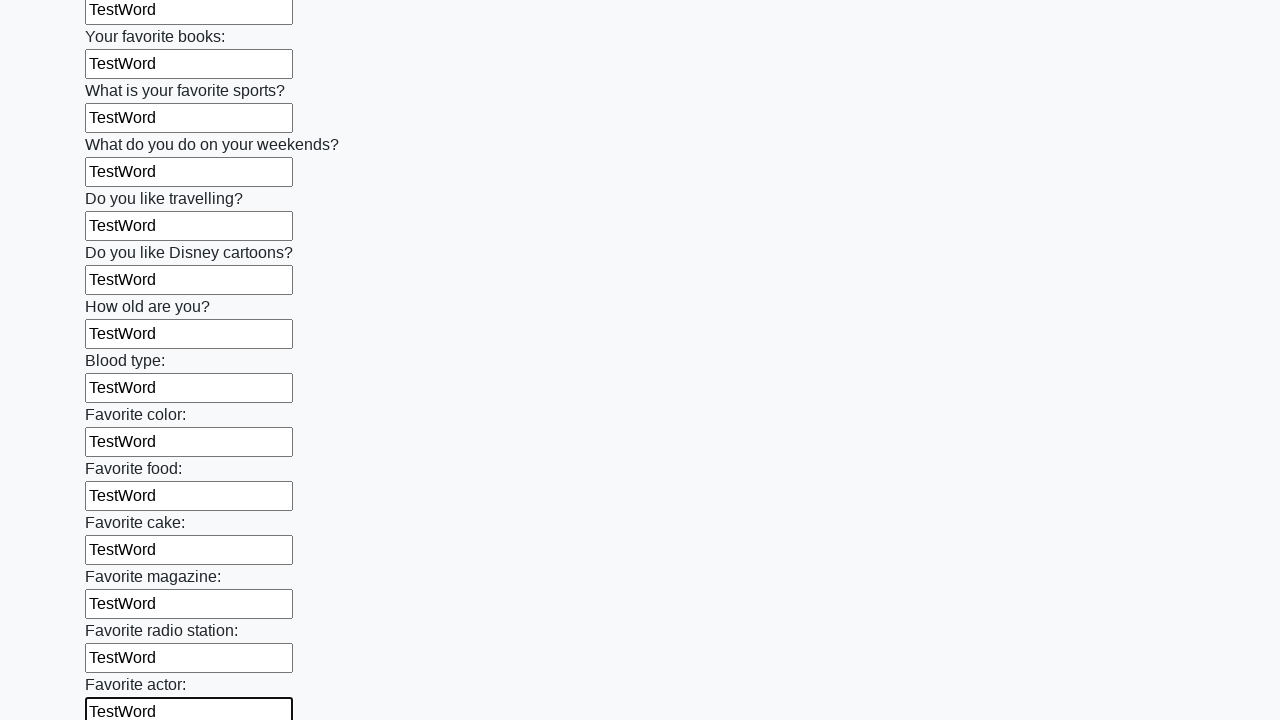

Filled input field with 'TestWord' on input >> nth=25
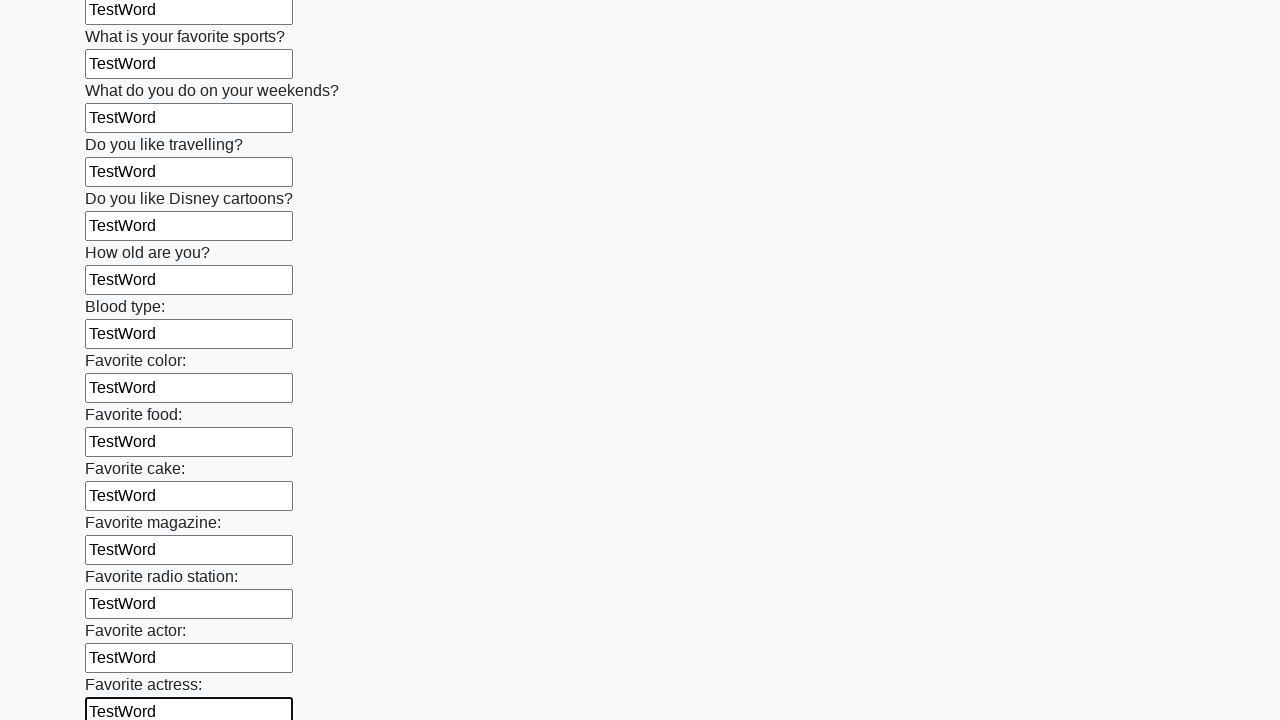

Filled input field with 'TestWord' on input >> nth=26
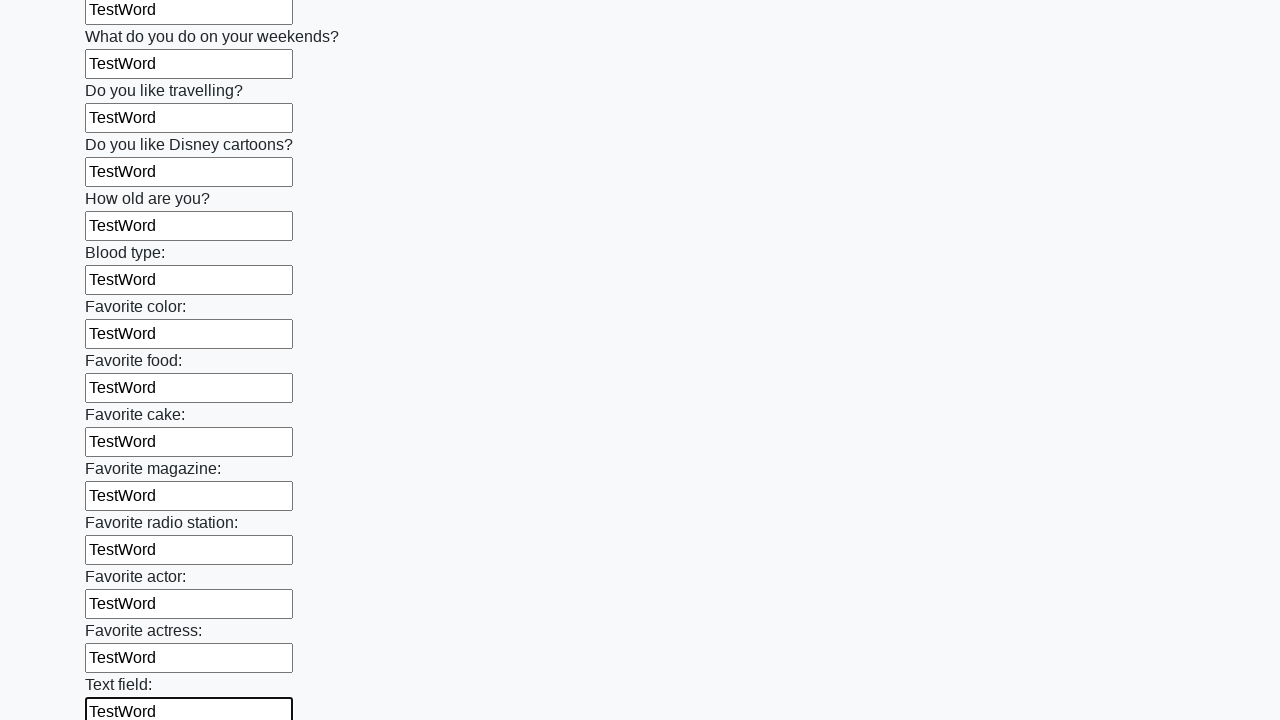

Filled input field with 'TestWord' on input >> nth=27
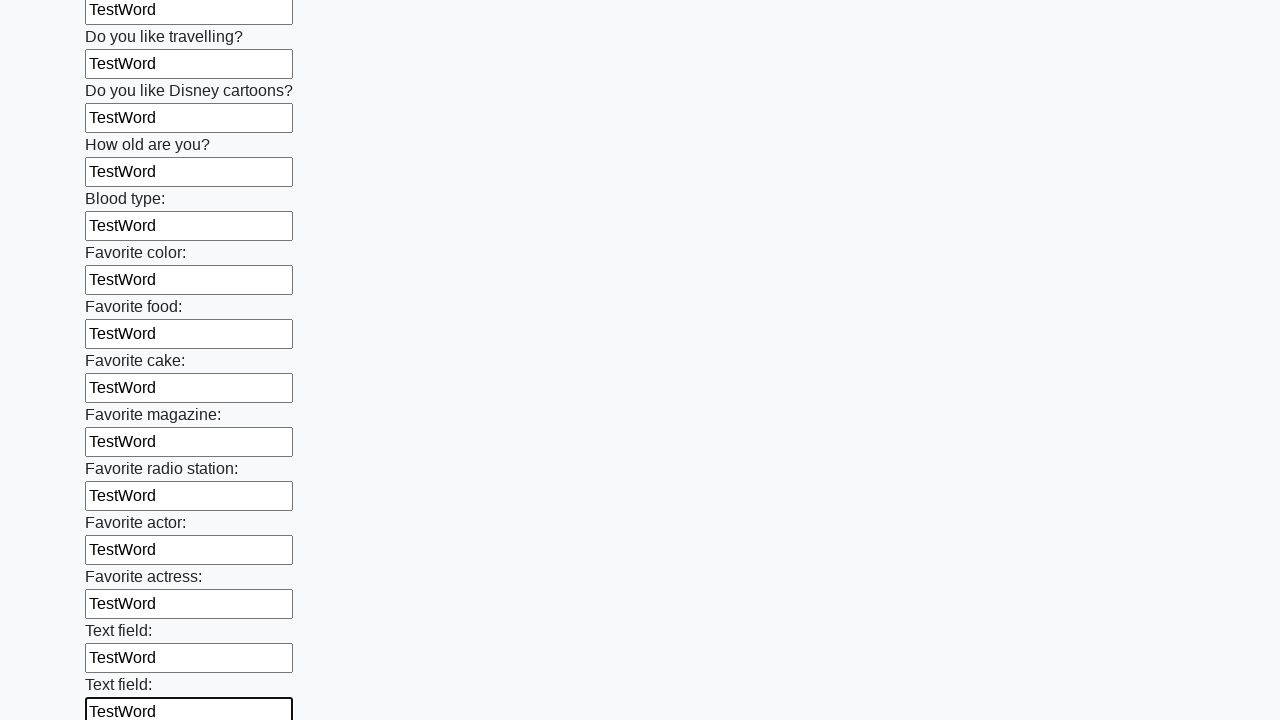

Filled input field with 'TestWord' on input >> nth=28
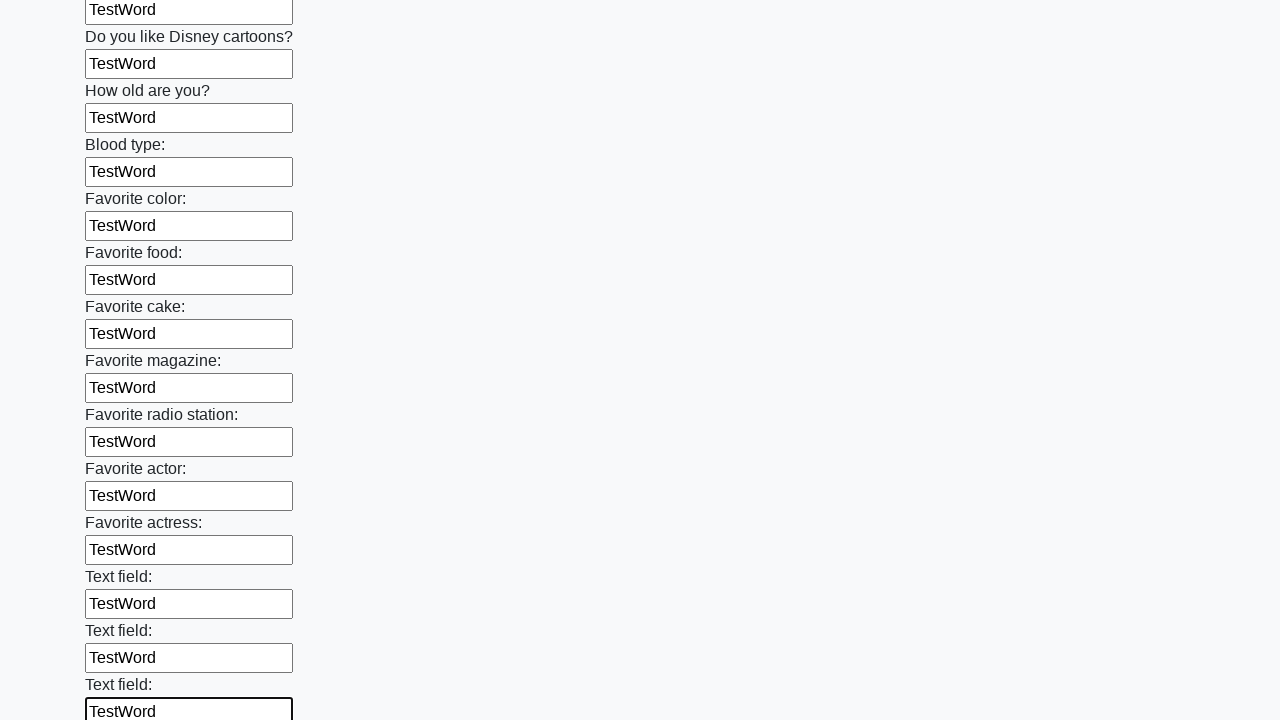

Filled input field with 'TestWord' on input >> nth=29
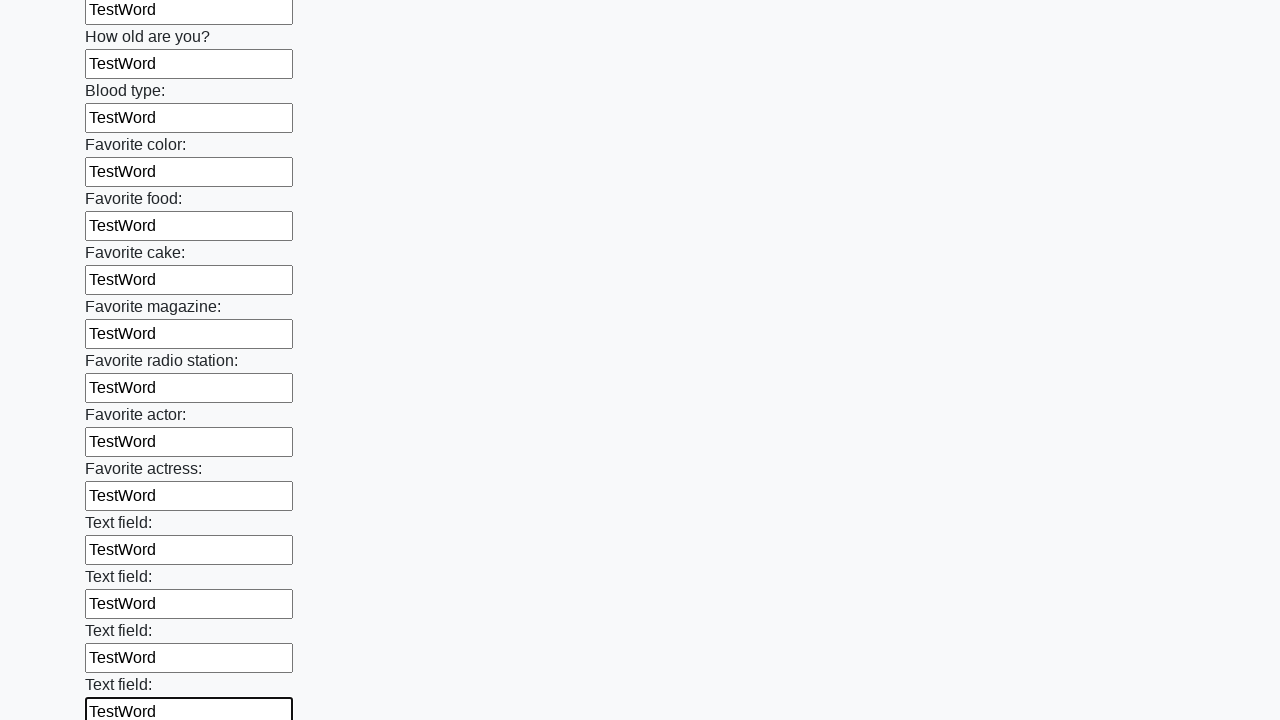

Filled input field with 'TestWord' on input >> nth=30
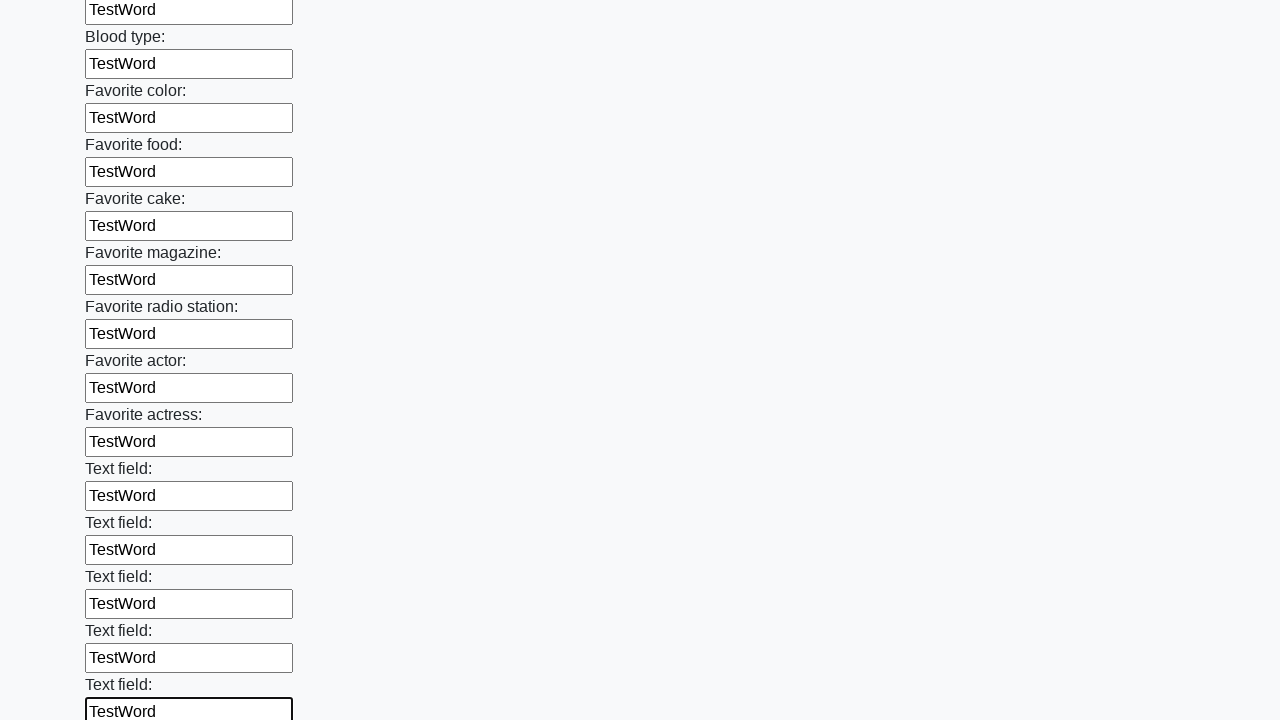

Filled input field with 'TestWord' on input >> nth=31
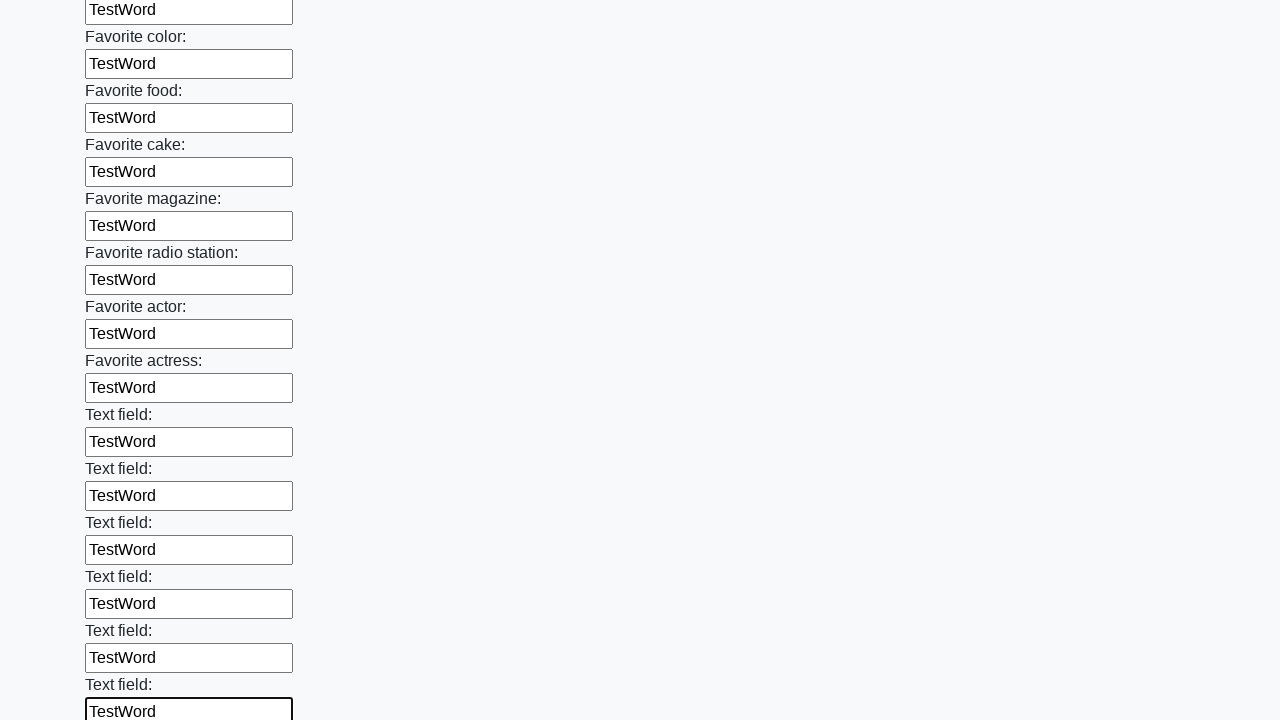

Filled input field with 'TestWord' on input >> nth=32
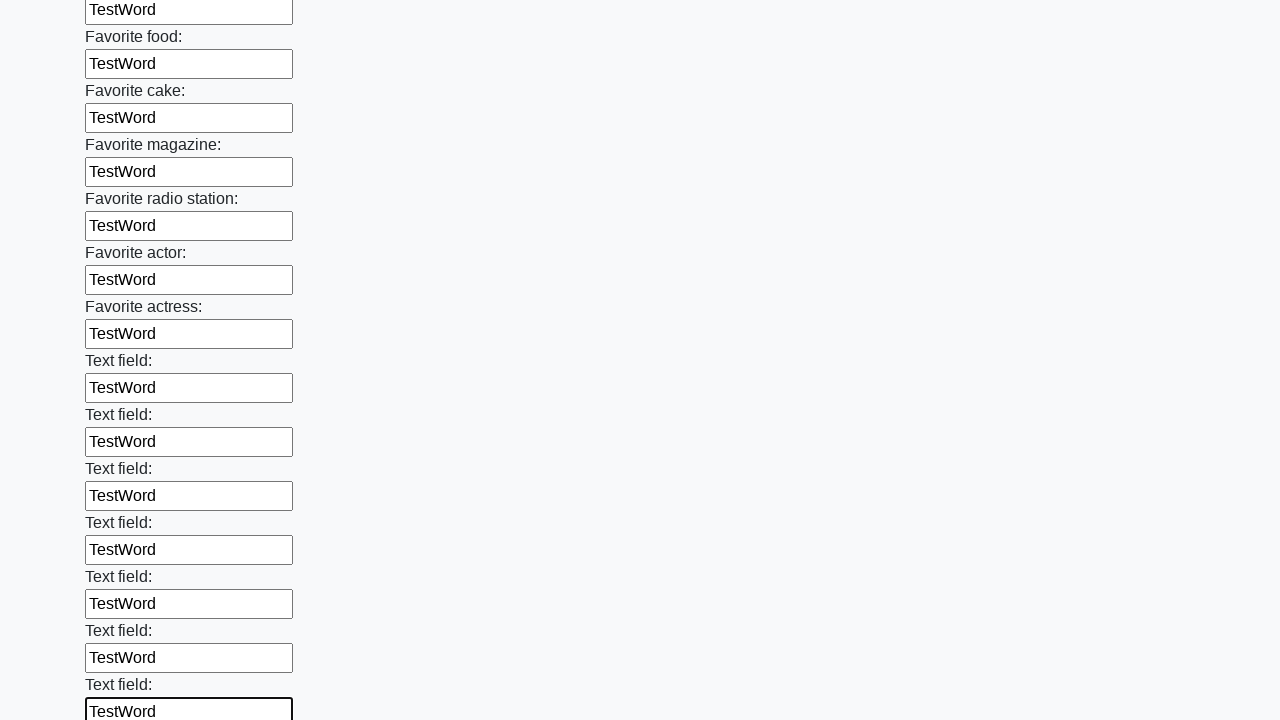

Filled input field with 'TestWord' on input >> nth=33
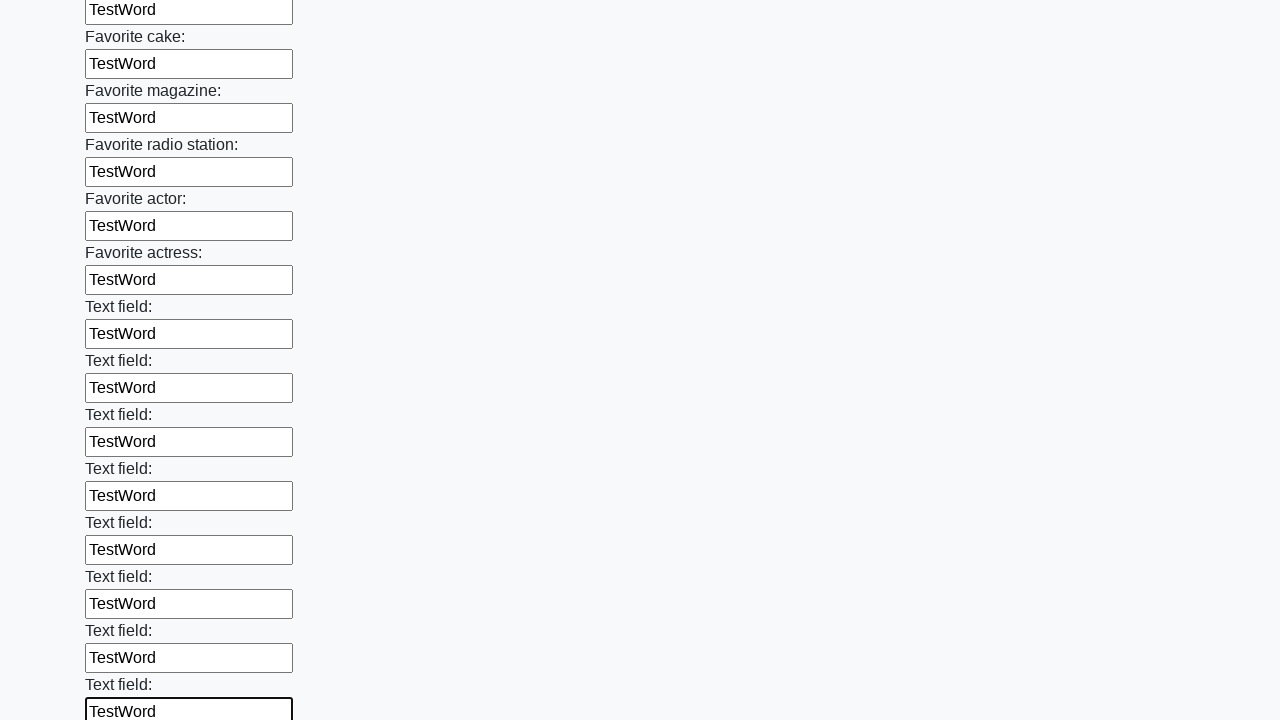

Filled input field with 'TestWord' on input >> nth=34
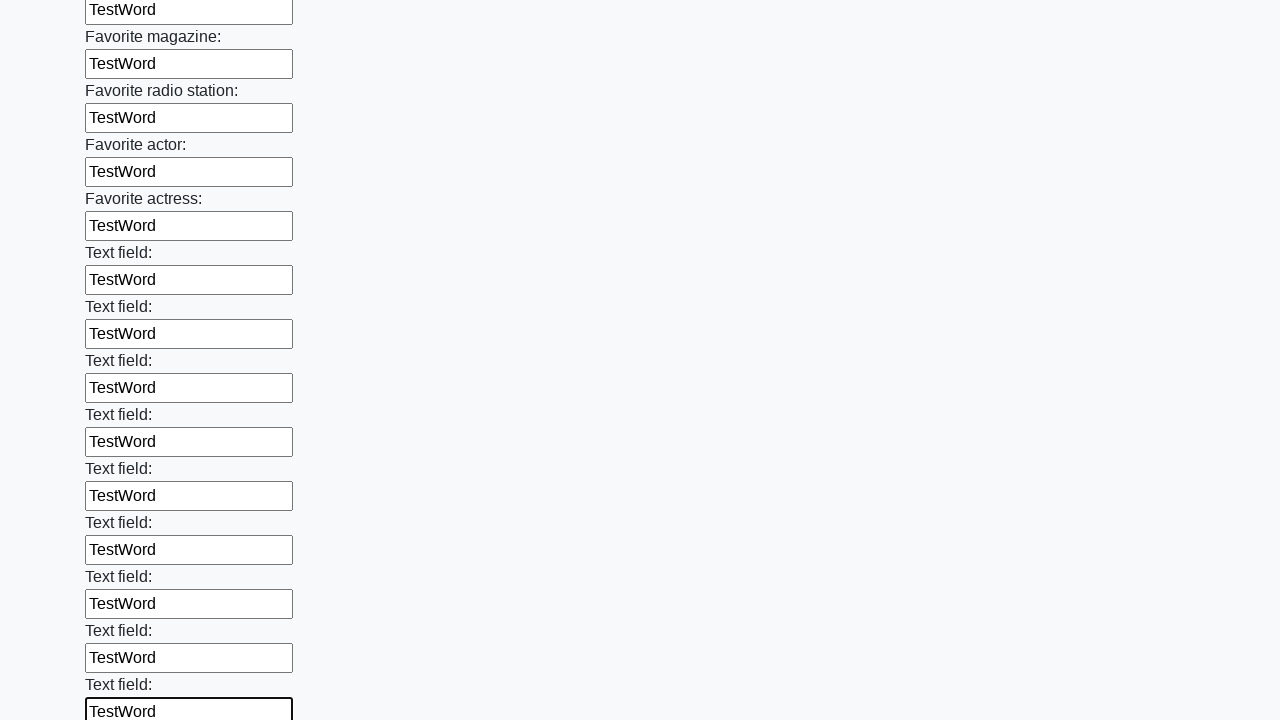

Filled input field with 'TestWord' on input >> nth=35
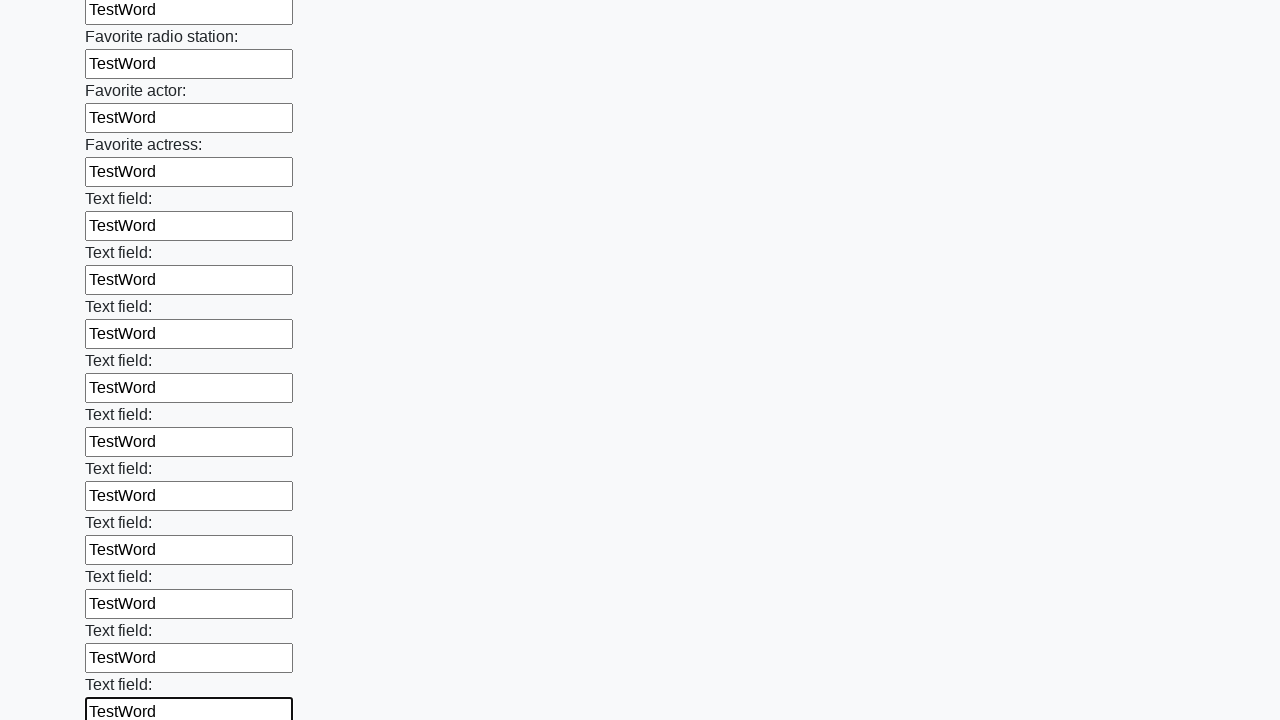

Filled input field with 'TestWord' on input >> nth=36
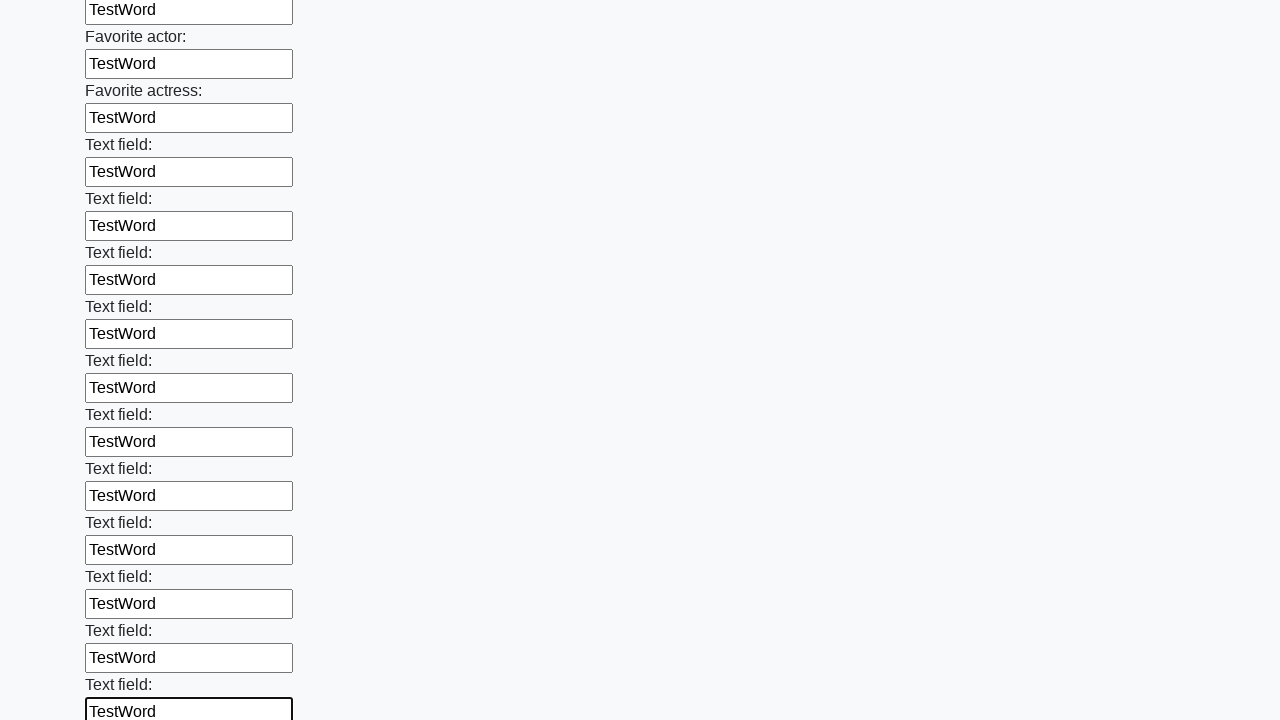

Filled input field with 'TestWord' on input >> nth=37
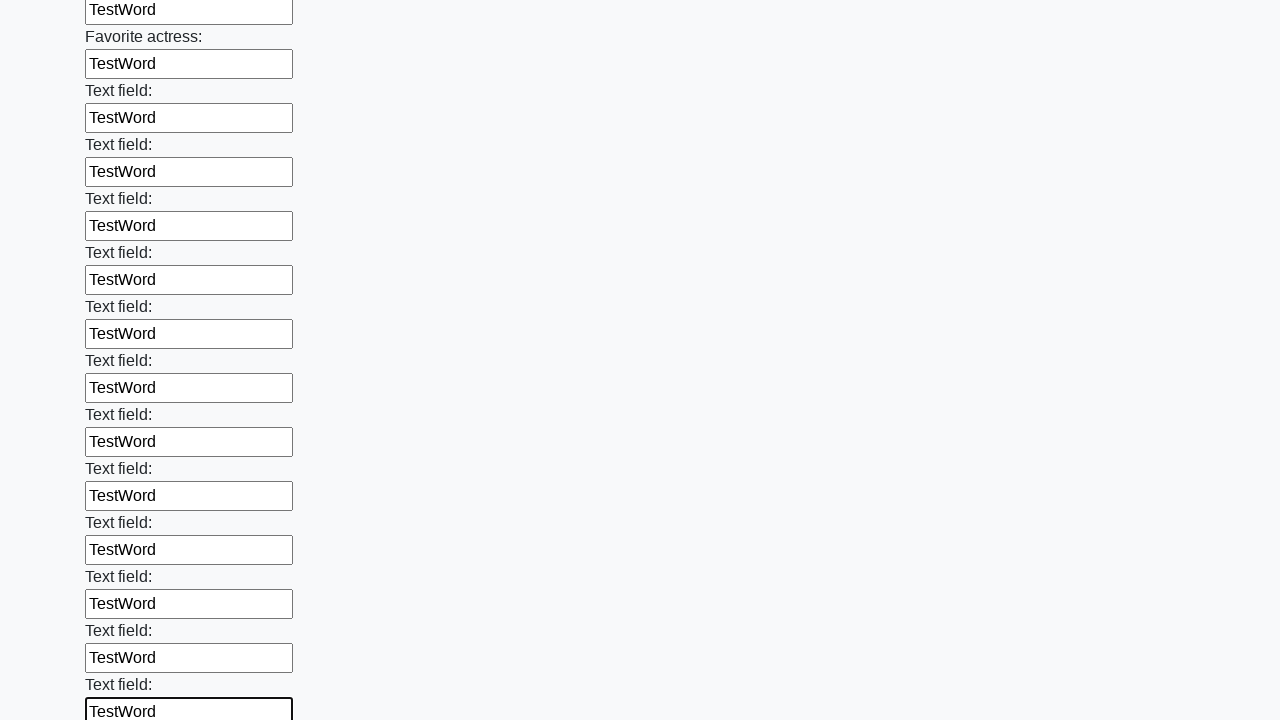

Filled input field with 'TestWord' on input >> nth=38
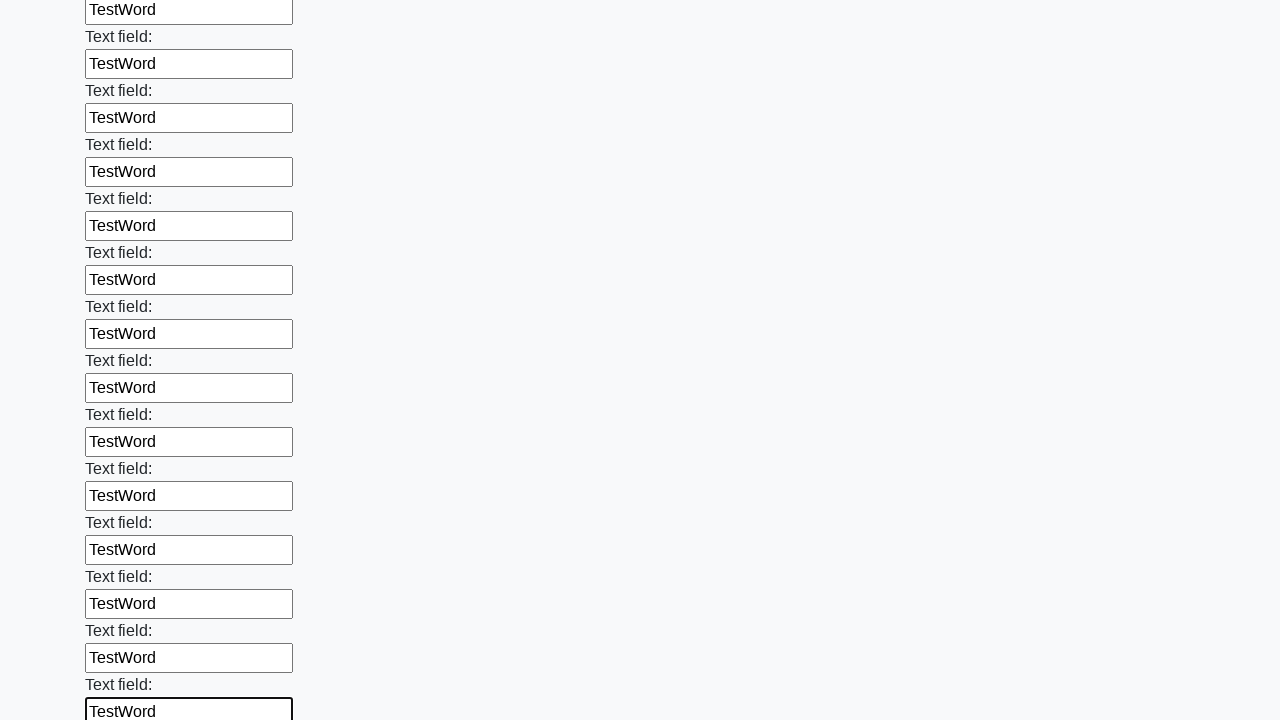

Filled input field with 'TestWord' on input >> nth=39
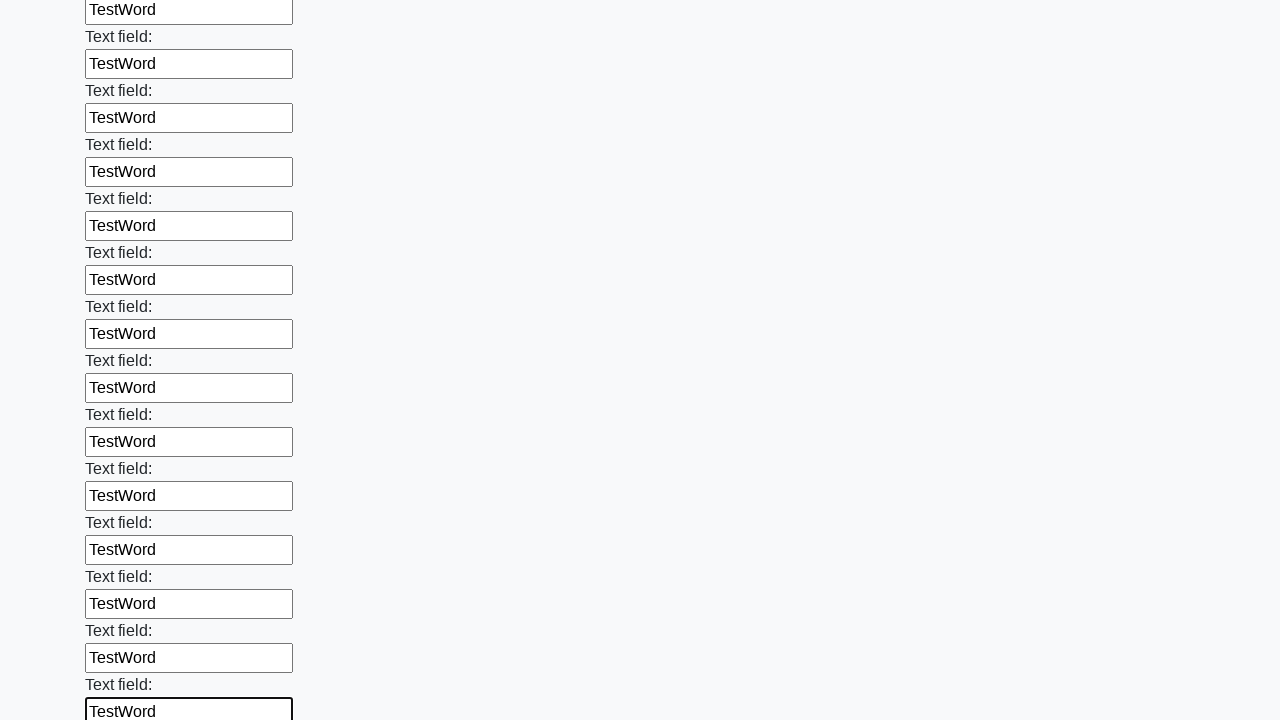

Filled input field with 'TestWord' on input >> nth=40
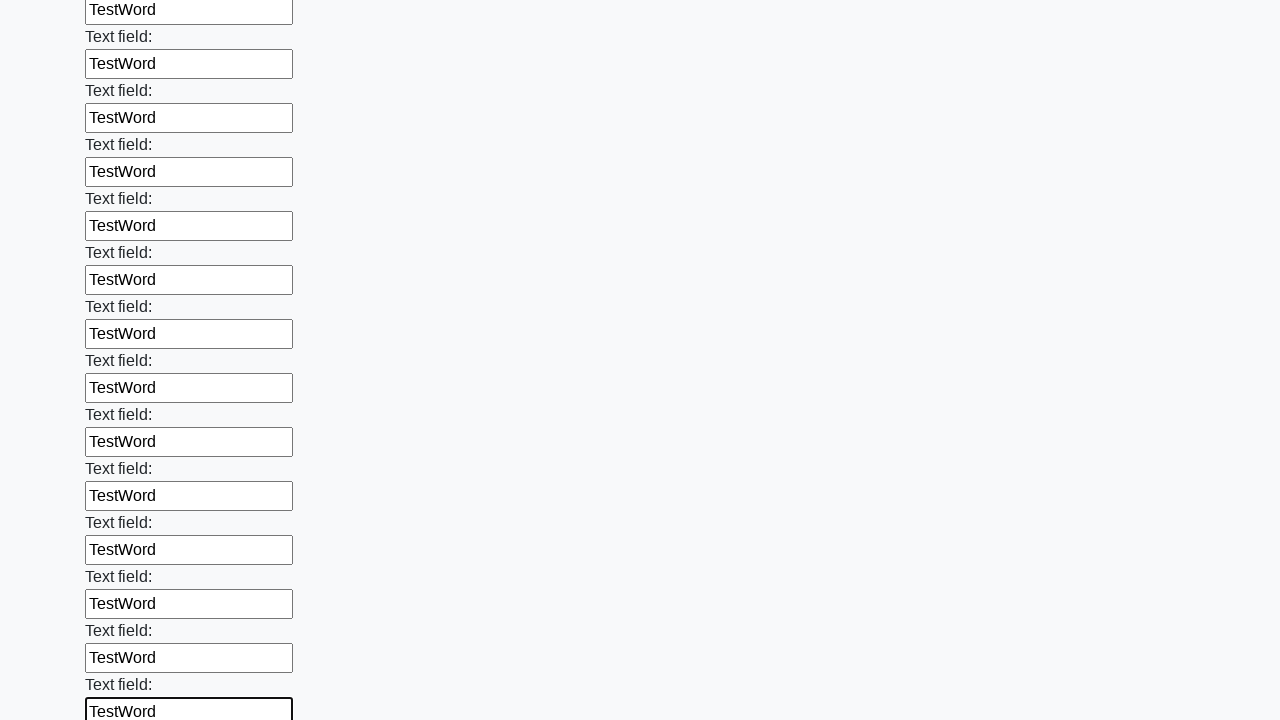

Filled input field with 'TestWord' on input >> nth=41
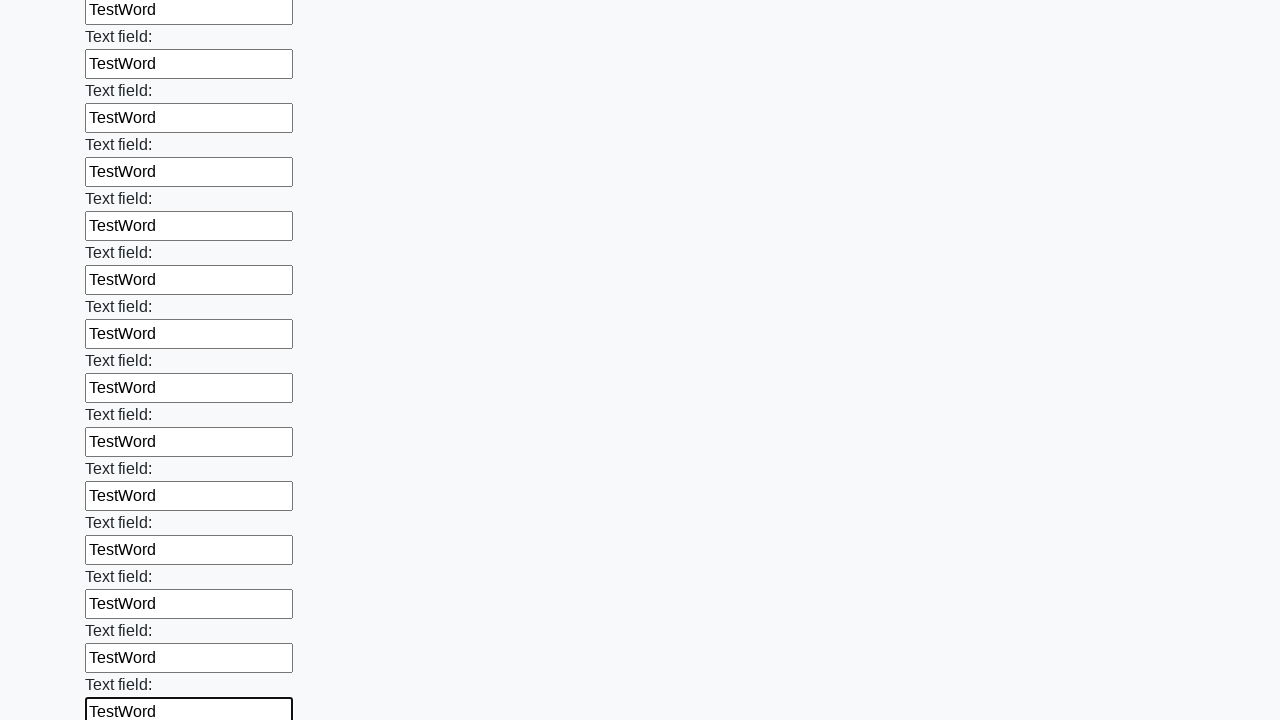

Filled input field with 'TestWord' on input >> nth=42
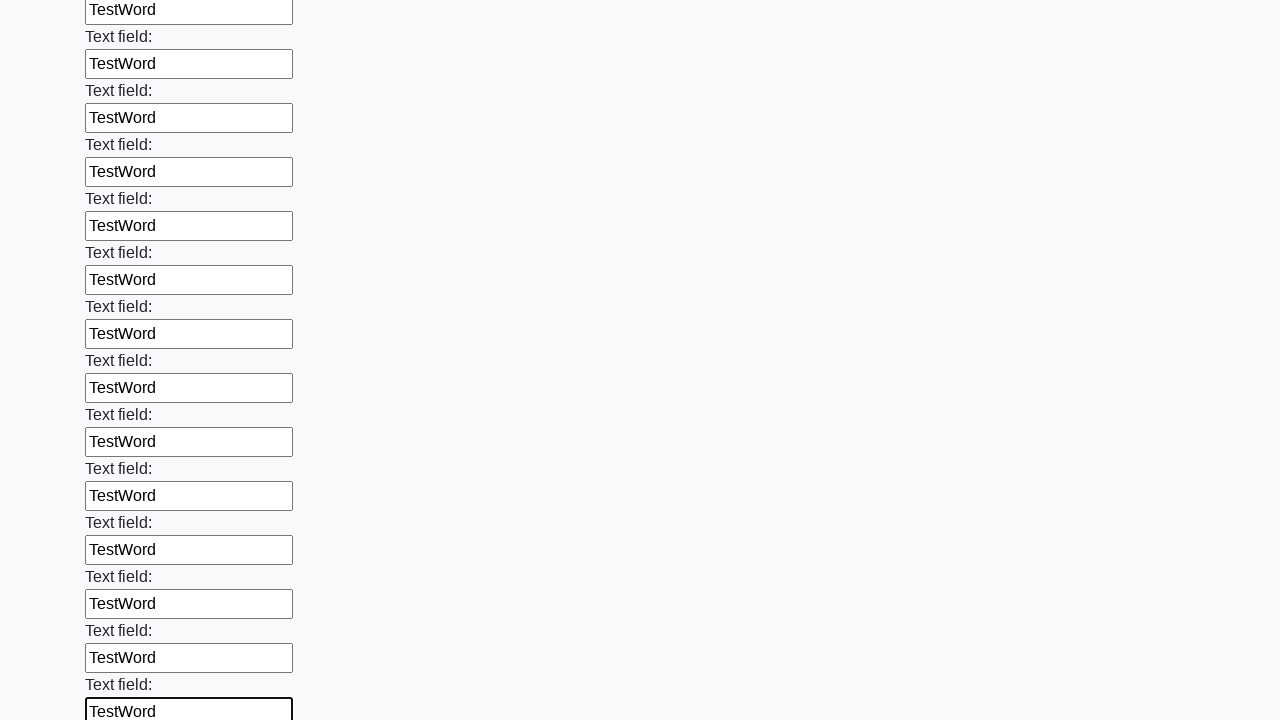

Filled input field with 'TestWord' on input >> nth=43
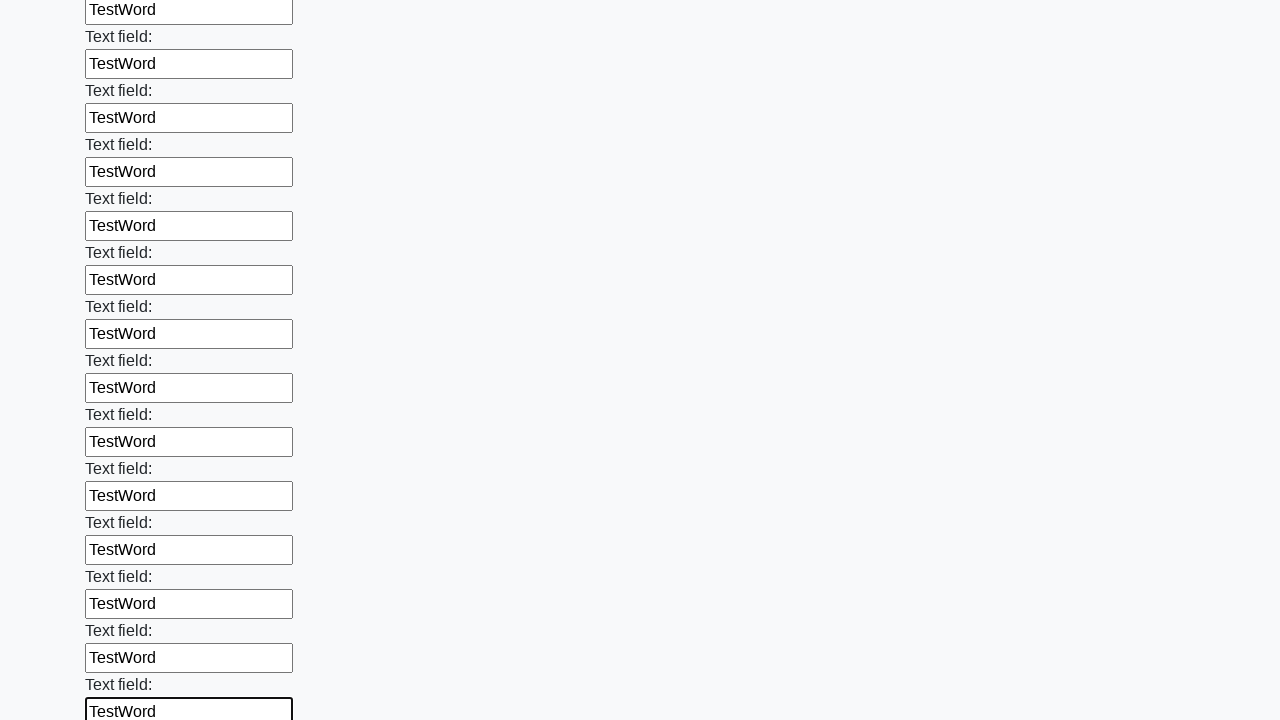

Filled input field with 'TestWord' on input >> nth=44
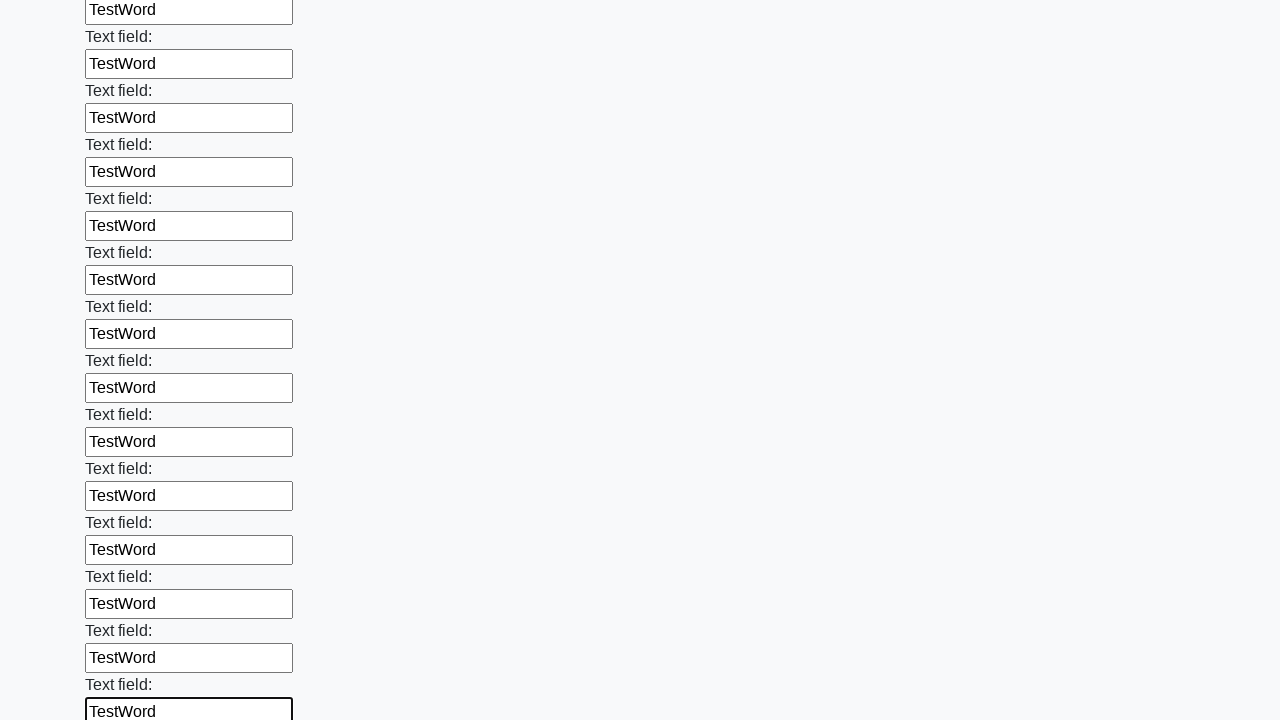

Filled input field with 'TestWord' on input >> nth=45
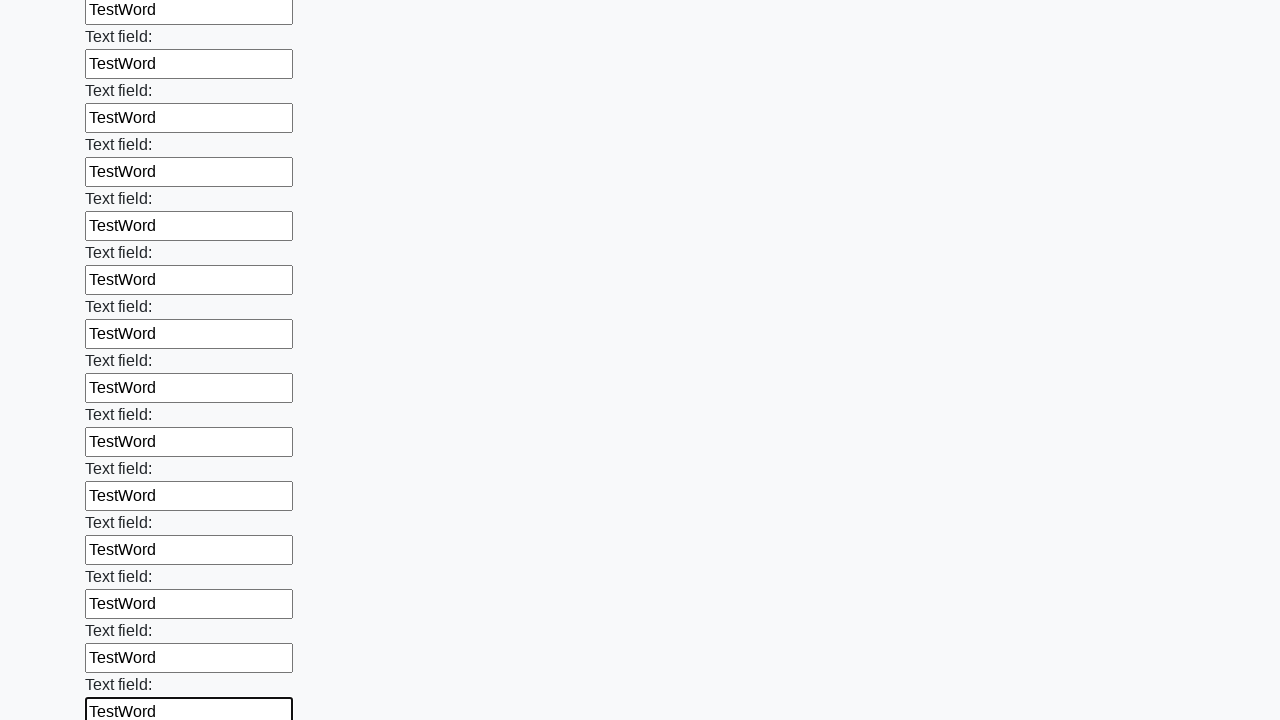

Filled input field with 'TestWord' on input >> nth=46
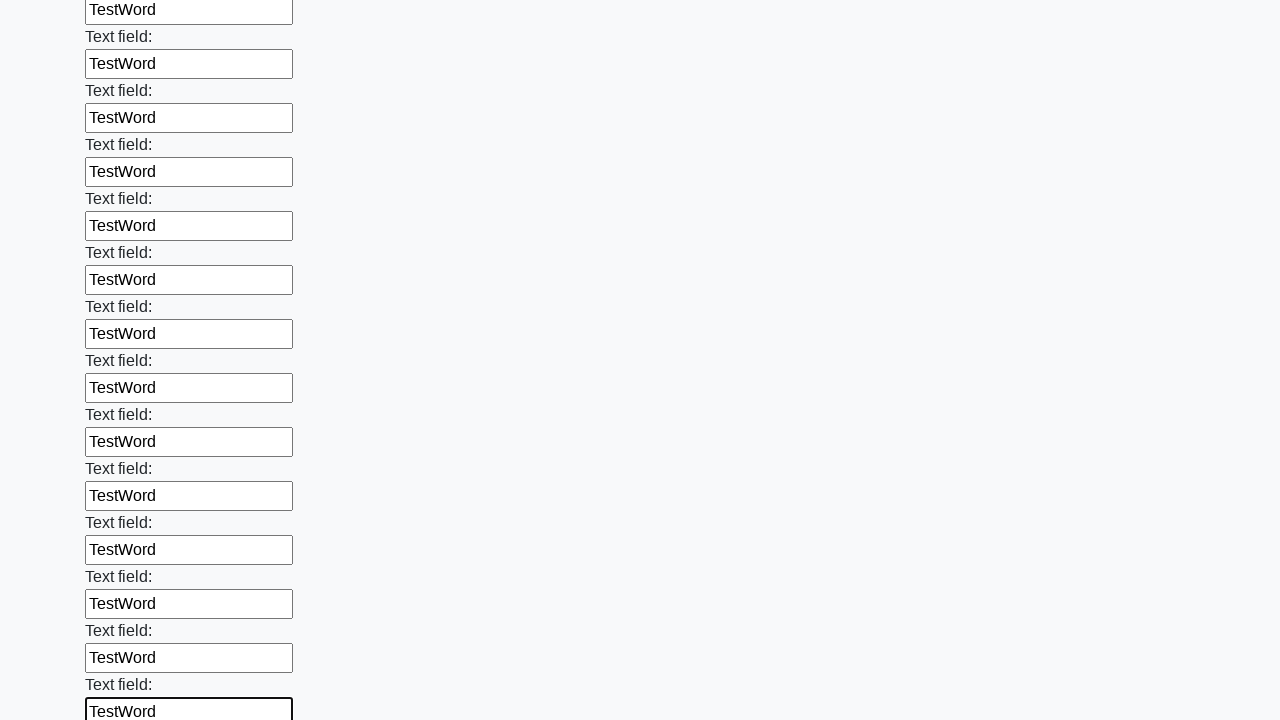

Filled input field with 'TestWord' on input >> nth=47
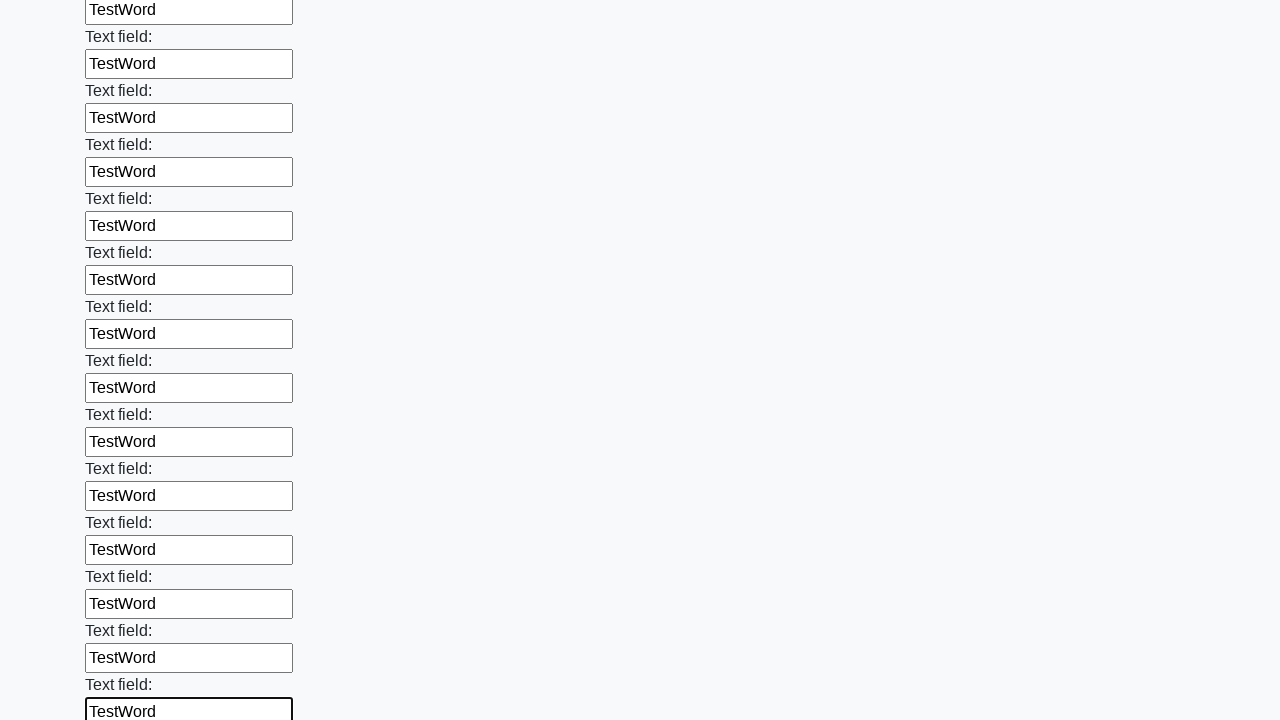

Filled input field with 'TestWord' on input >> nth=48
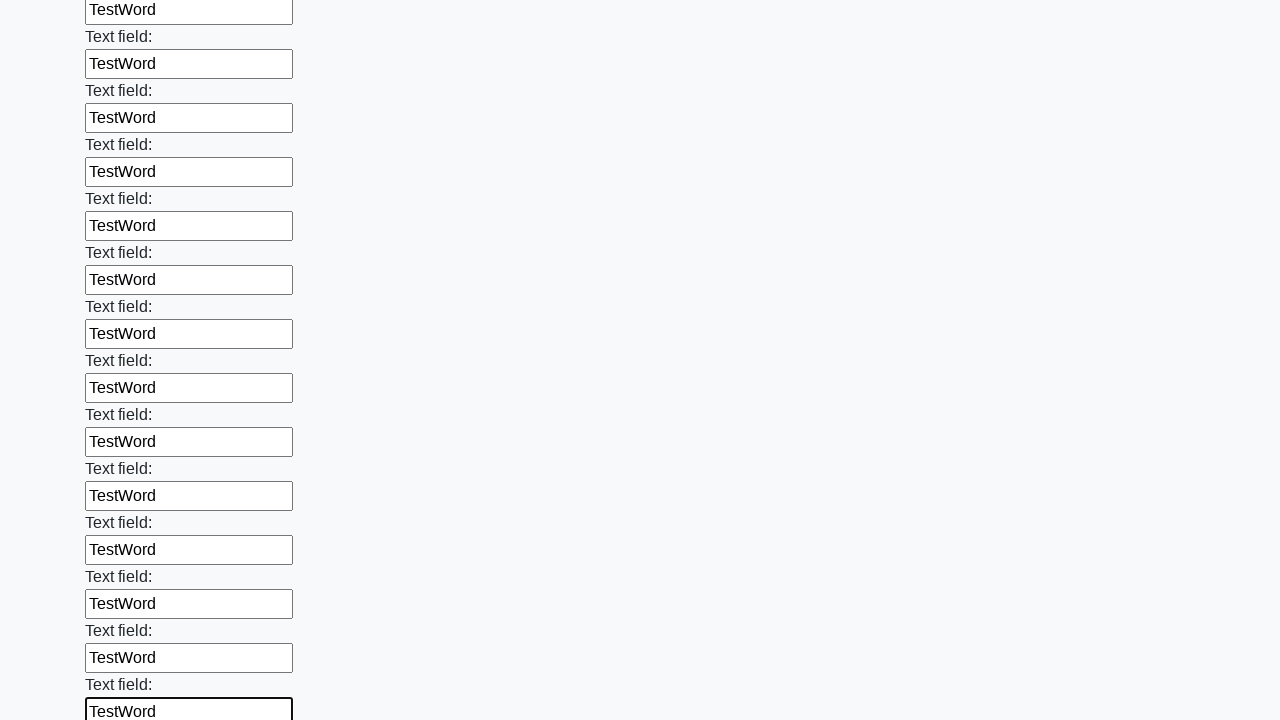

Filled input field with 'TestWord' on input >> nth=49
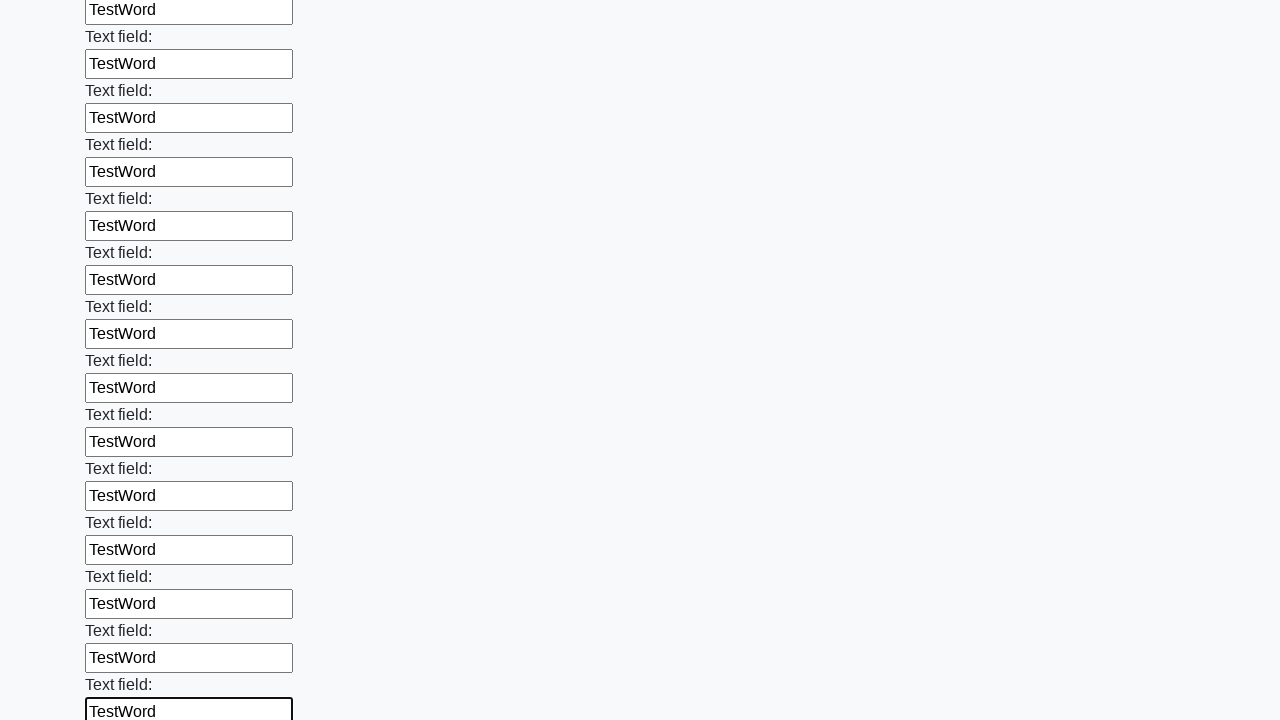

Filled input field with 'TestWord' on input >> nth=50
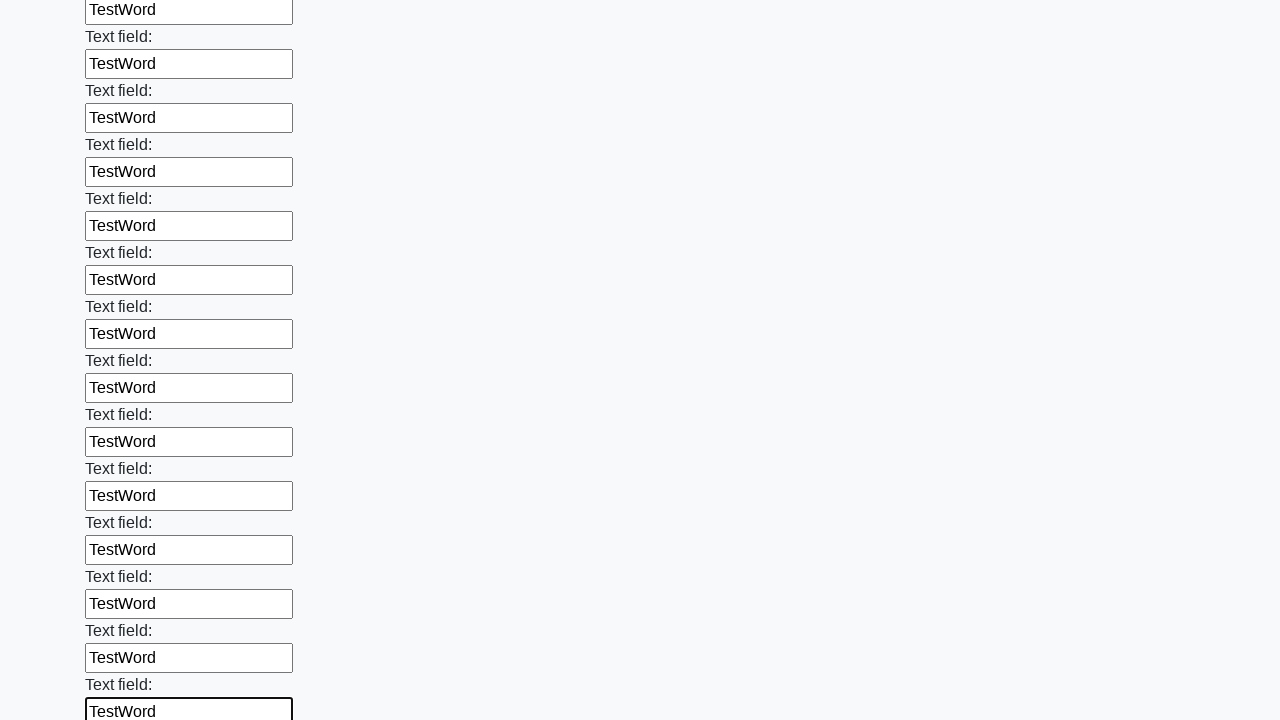

Filled input field with 'TestWord' on input >> nth=51
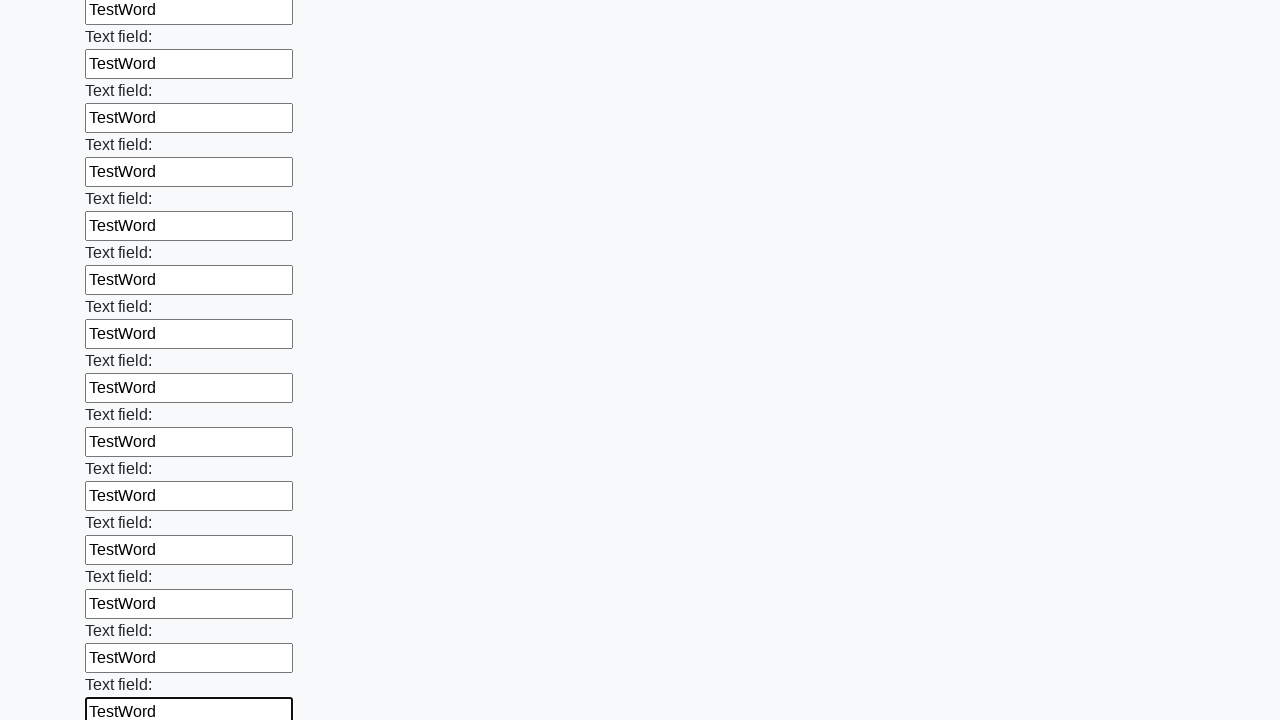

Filled input field with 'TestWord' on input >> nth=52
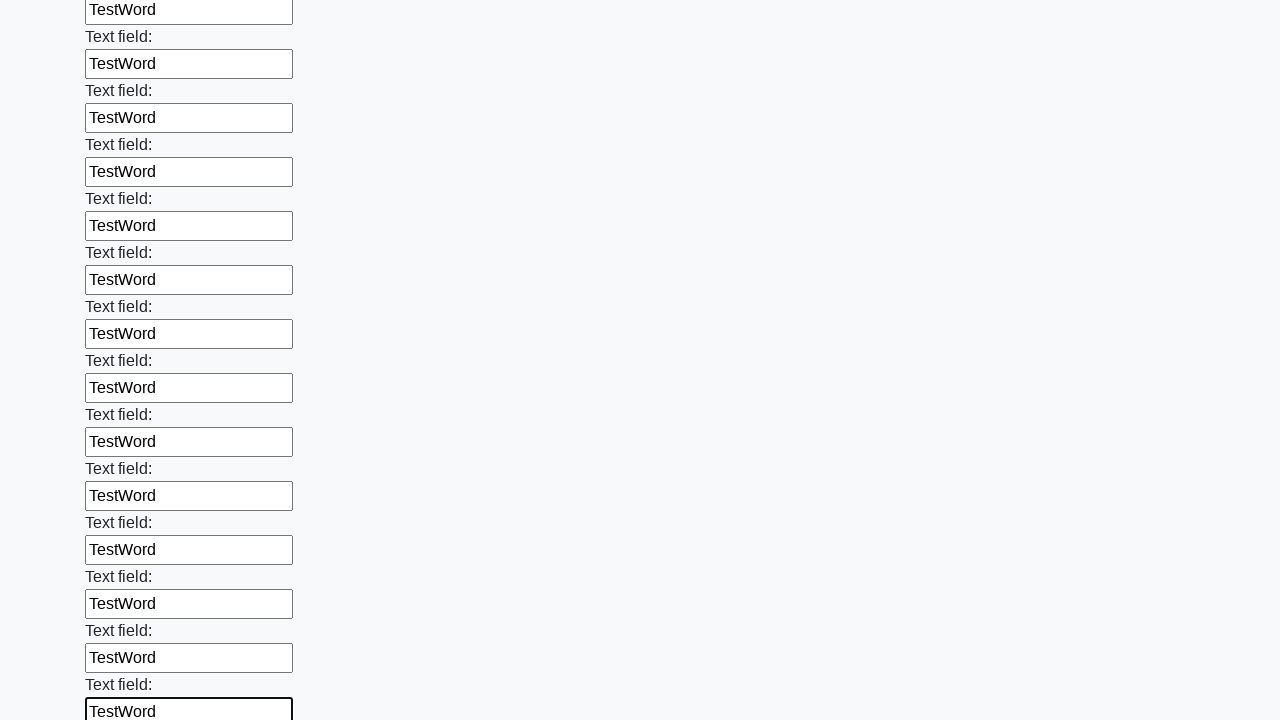

Filled input field with 'TestWord' on input >> nth=53
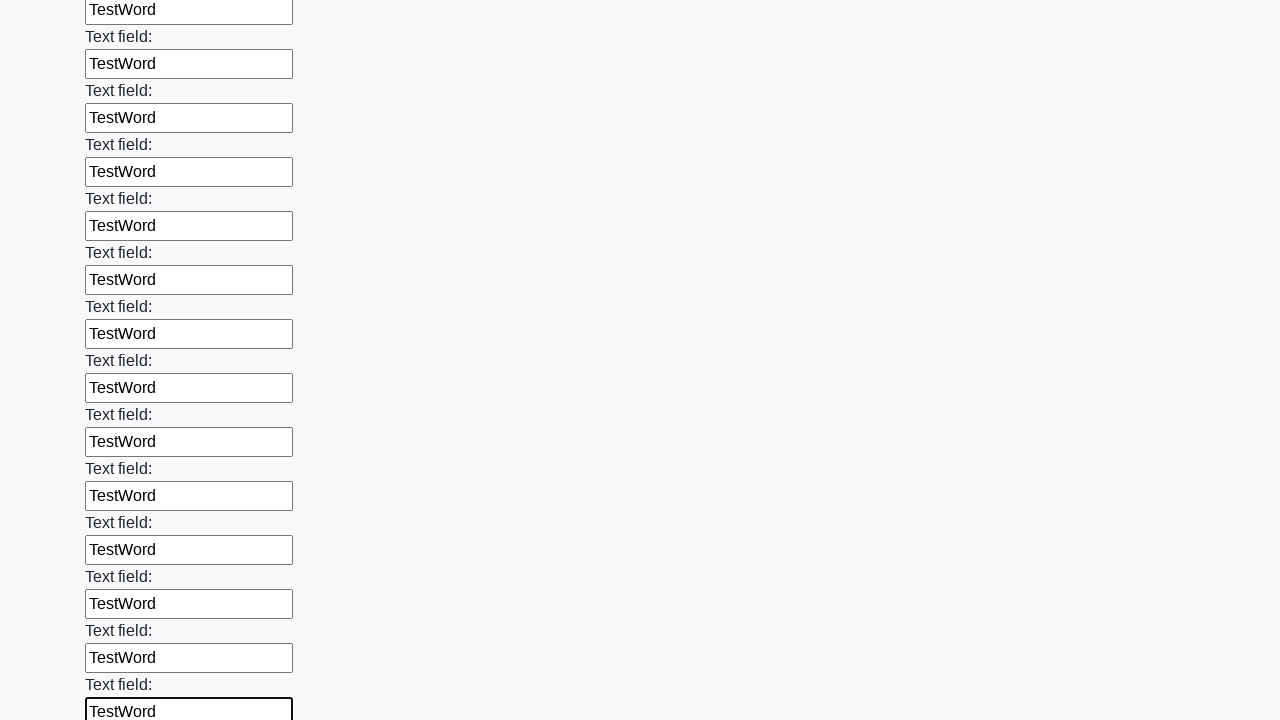

Filled input field with 'TestWord' on input >> nth=54
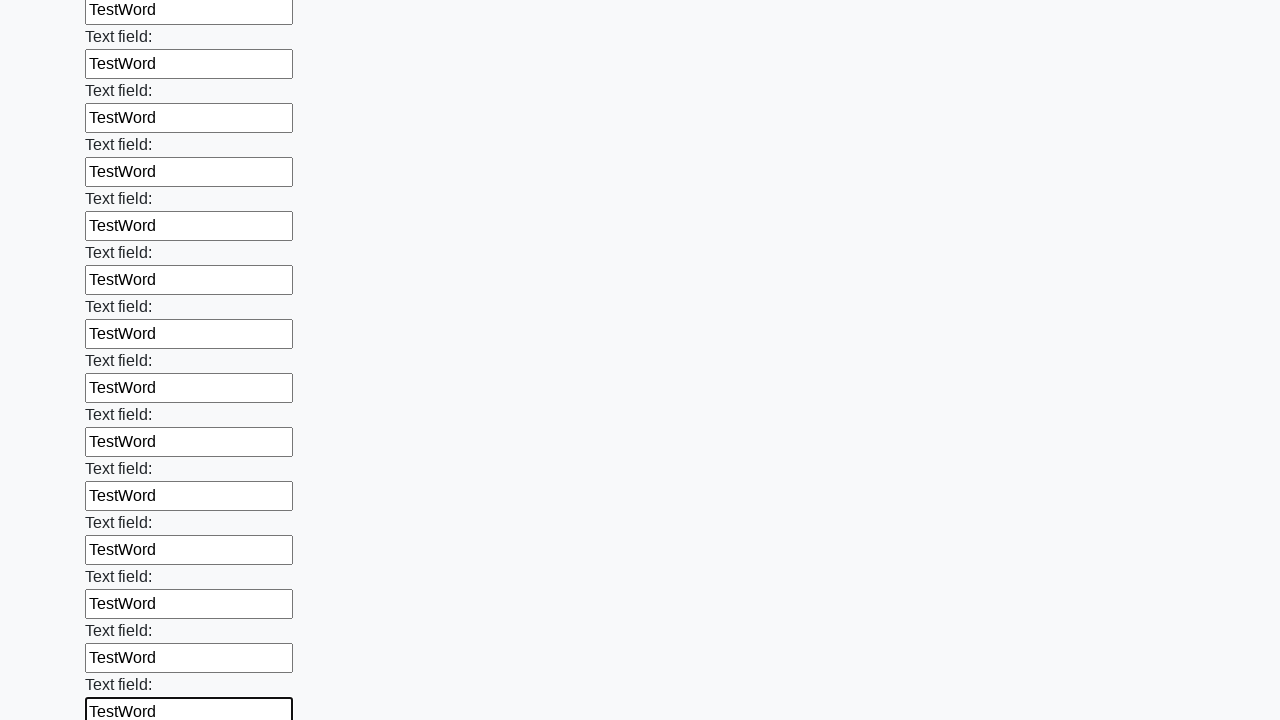

Filled input field with 'TestWord' on input >> nth=55
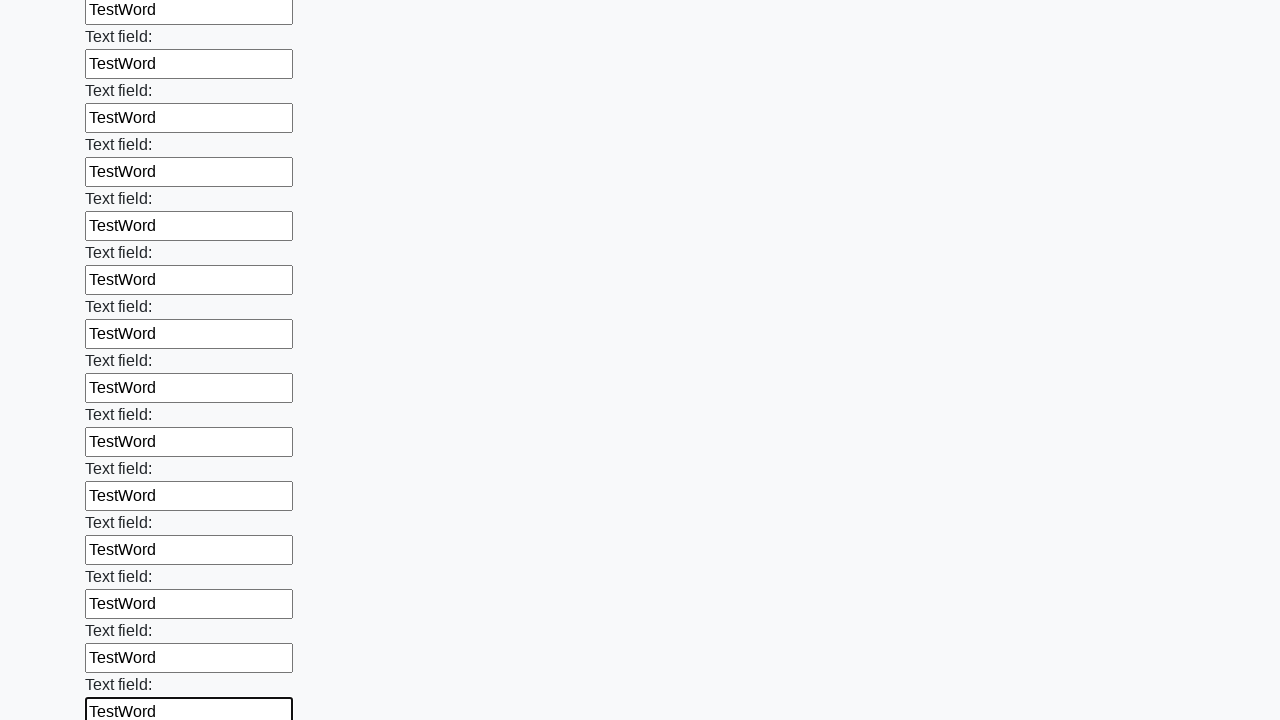

Filled input field with 'TestWord' on input >> nth=56
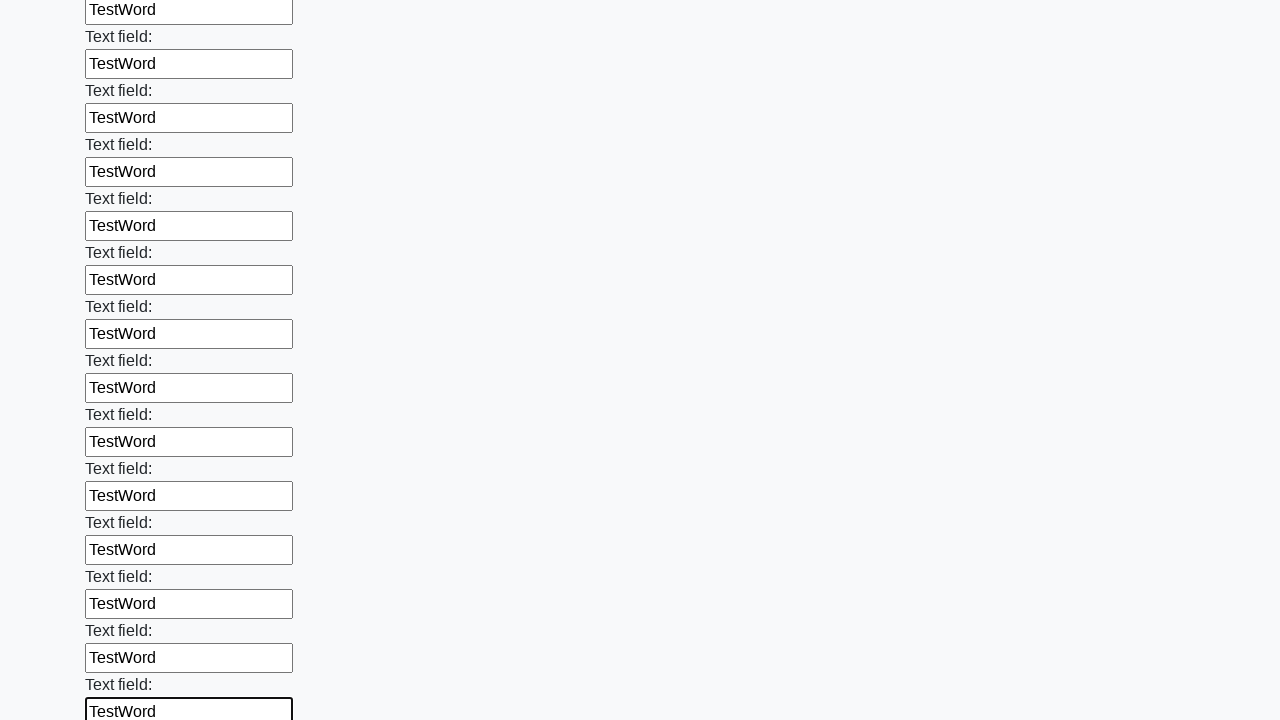

Filled input field with 'TestWord' on input >> nth=57
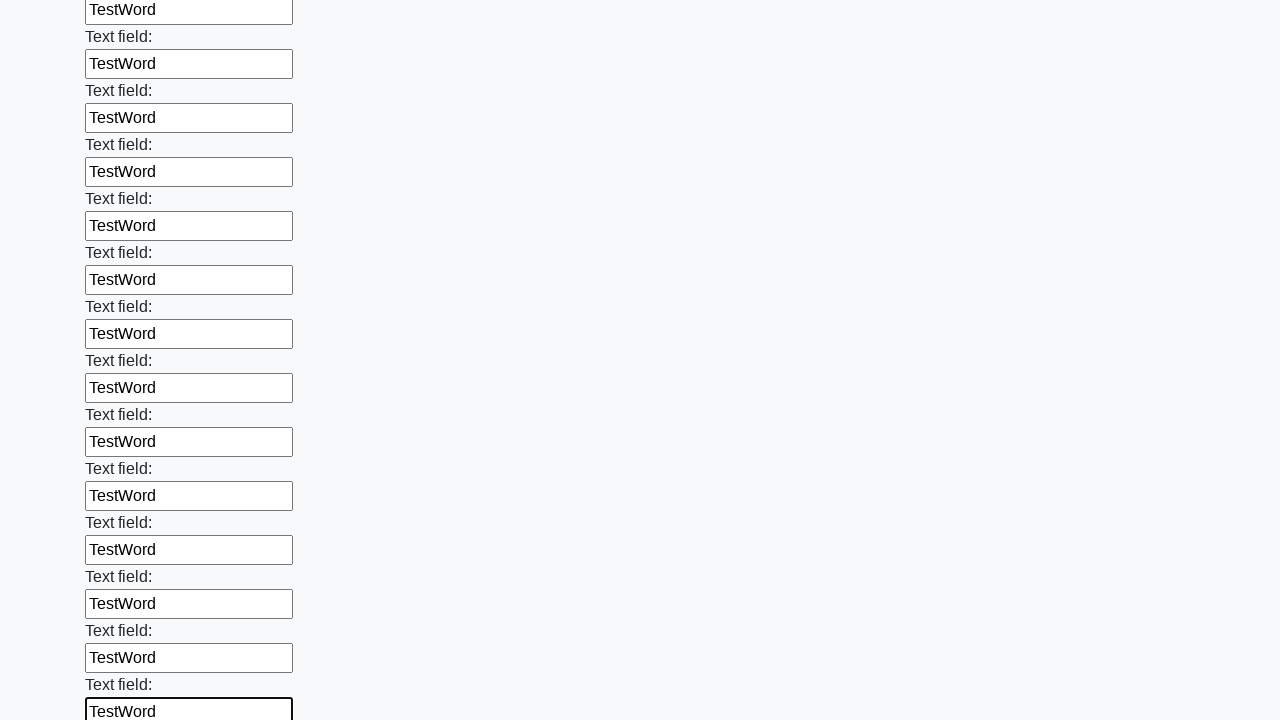

Filled input field with 'TestWord' on input >> nth=58
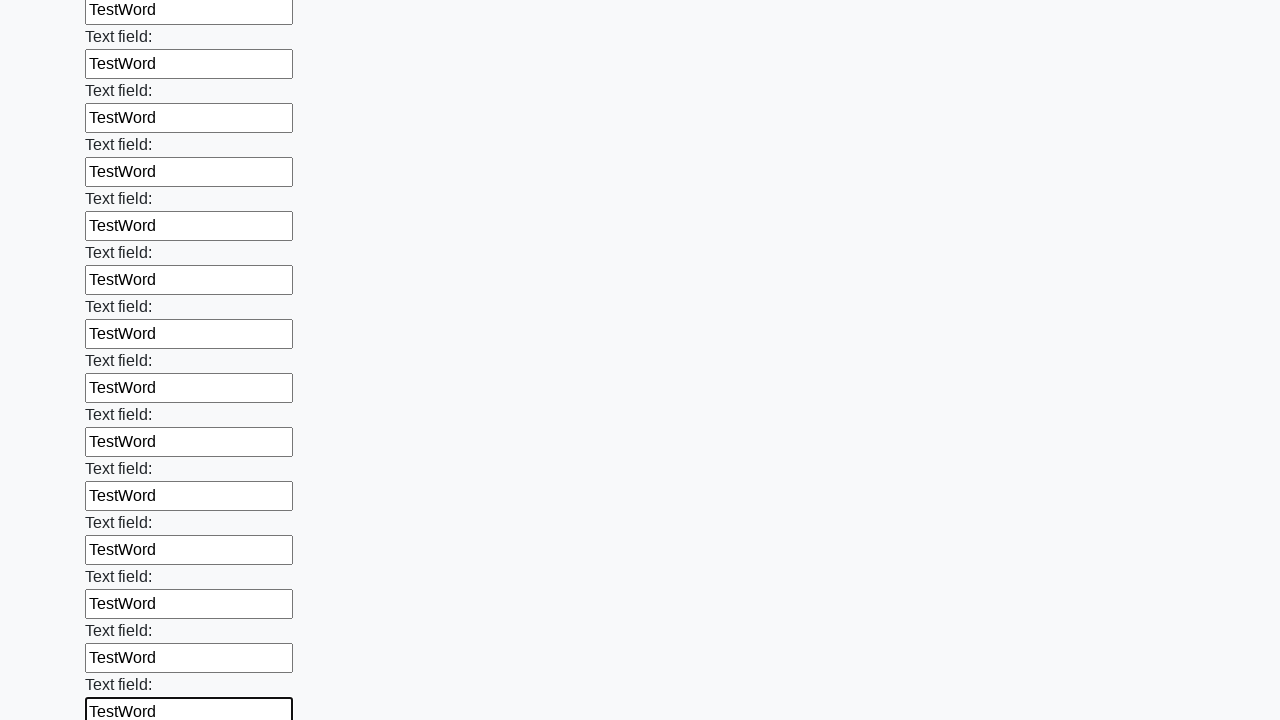

Filled input field with 'TestWord' on input >> nth=59
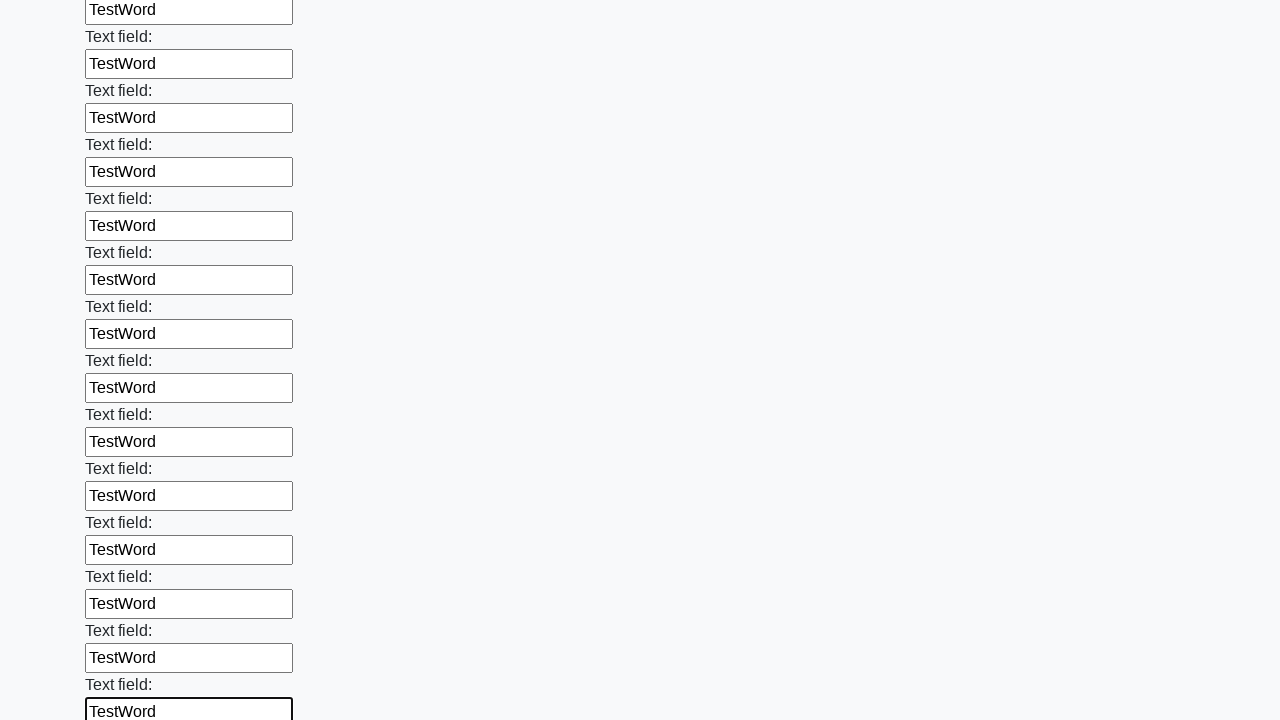

Filled input field with 'TestWord' on input >> nth=60
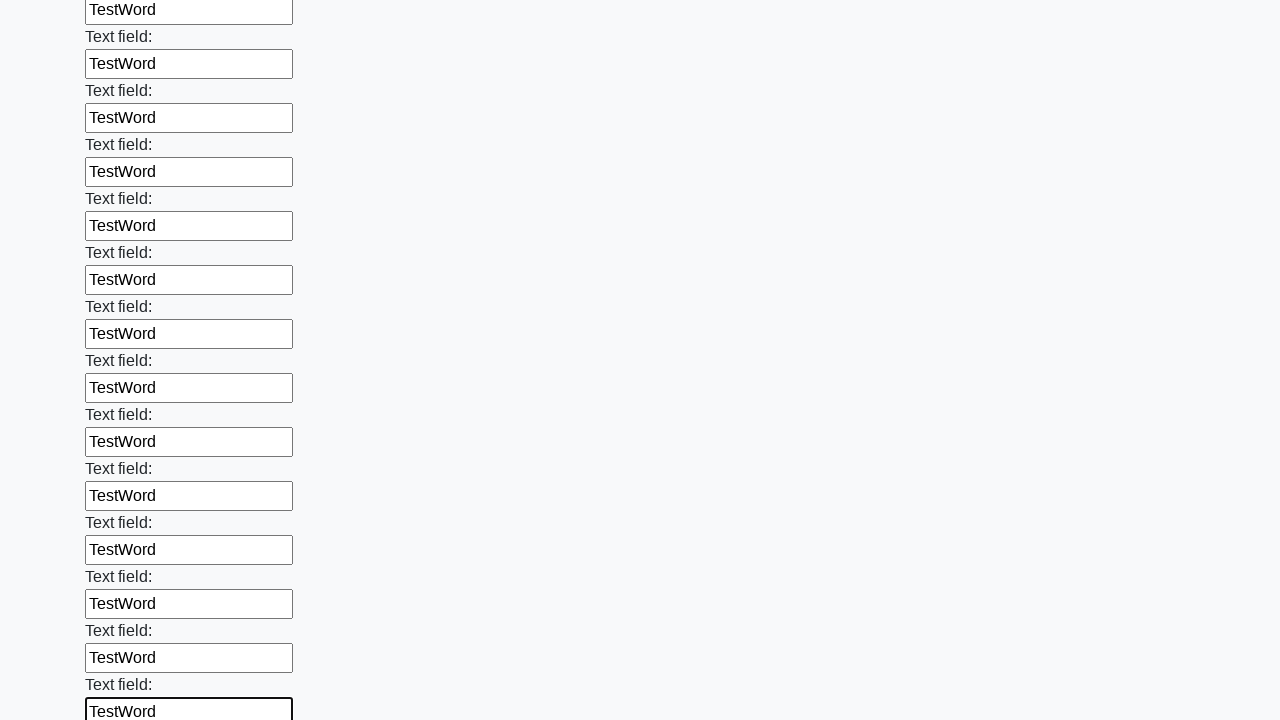

Filled input field with 'TestWord' on input >> nth=61
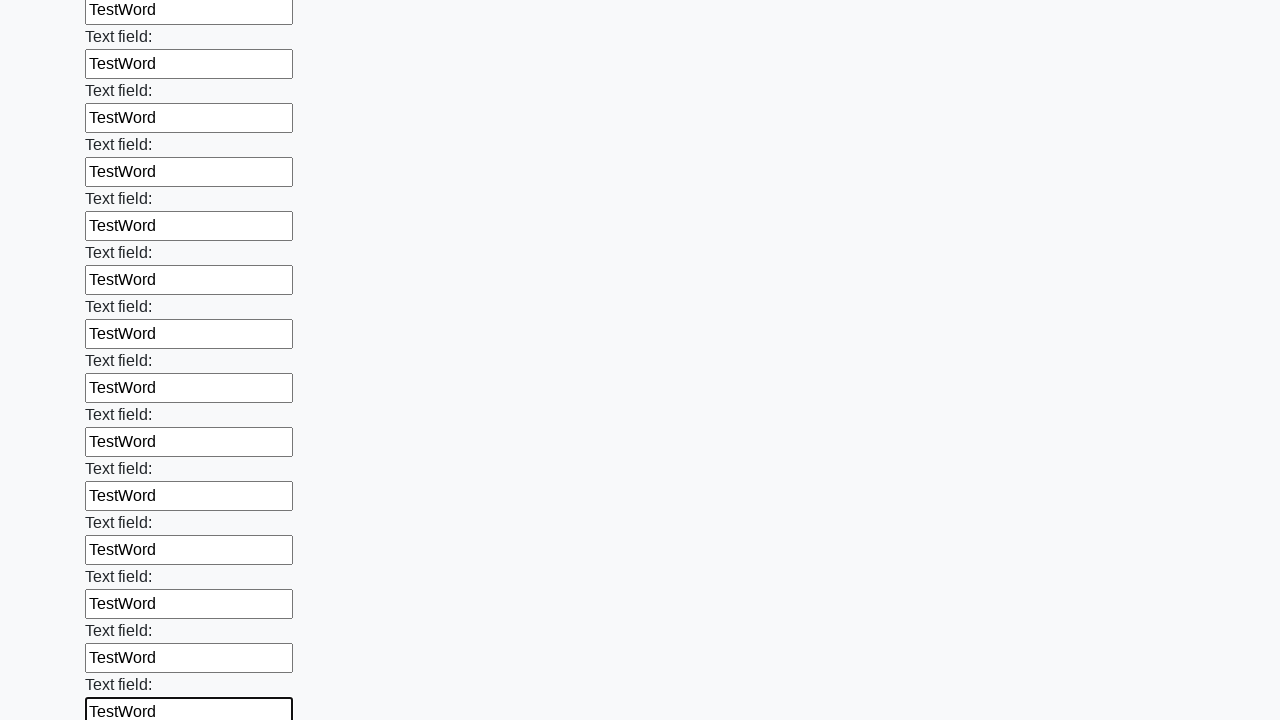

Filled input field with 'TestWord' on input >> nth=62
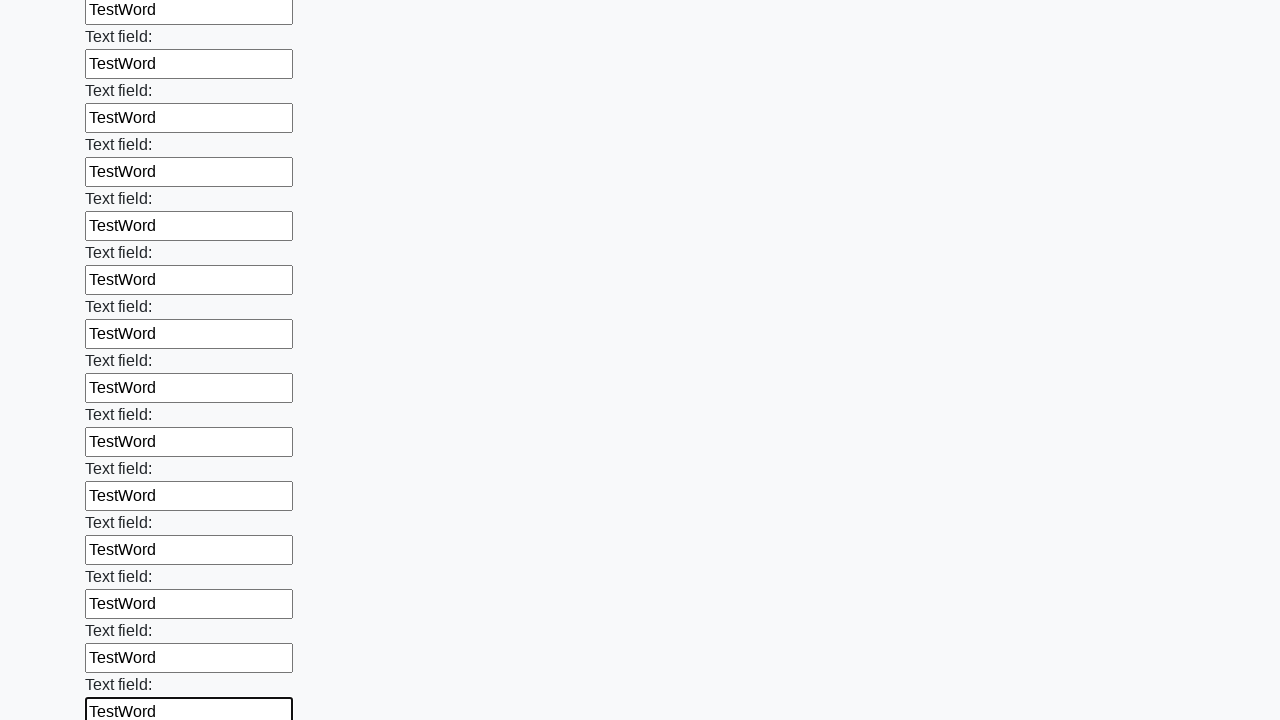

Filled input field with 'TestWord' on input >> nth=63
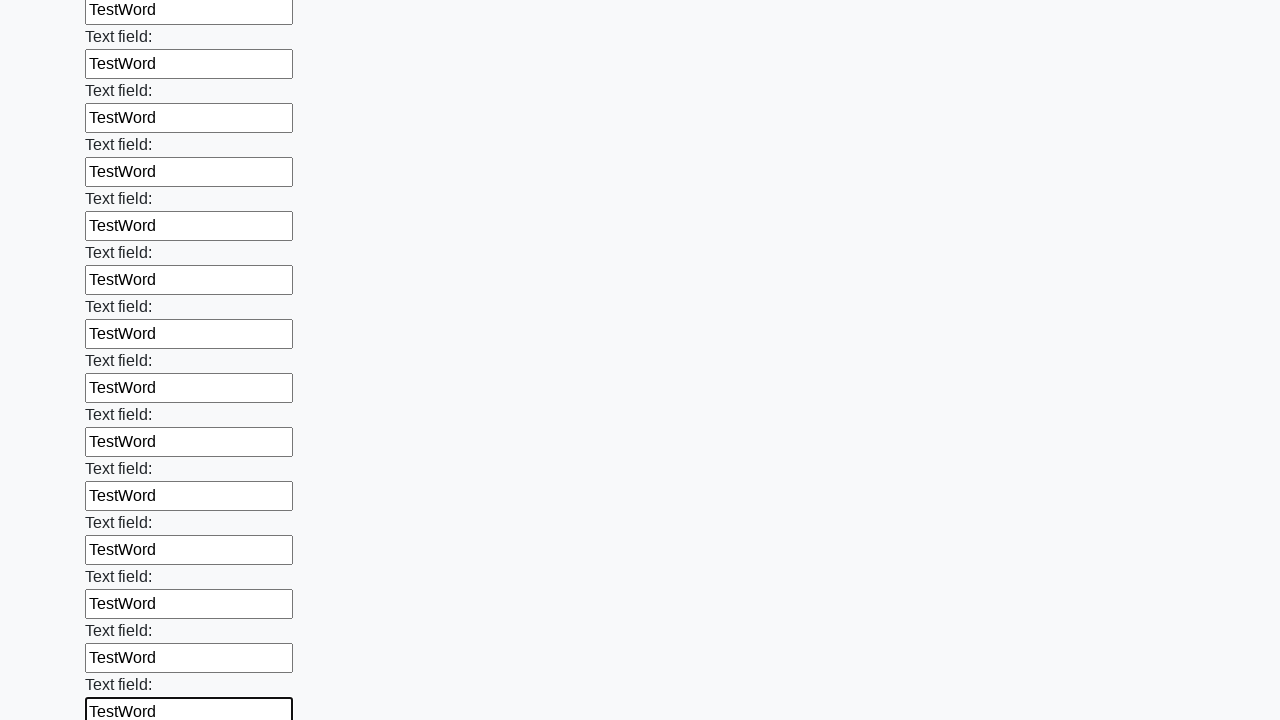

Filled input field with 'TestWord' on input >> nth=64
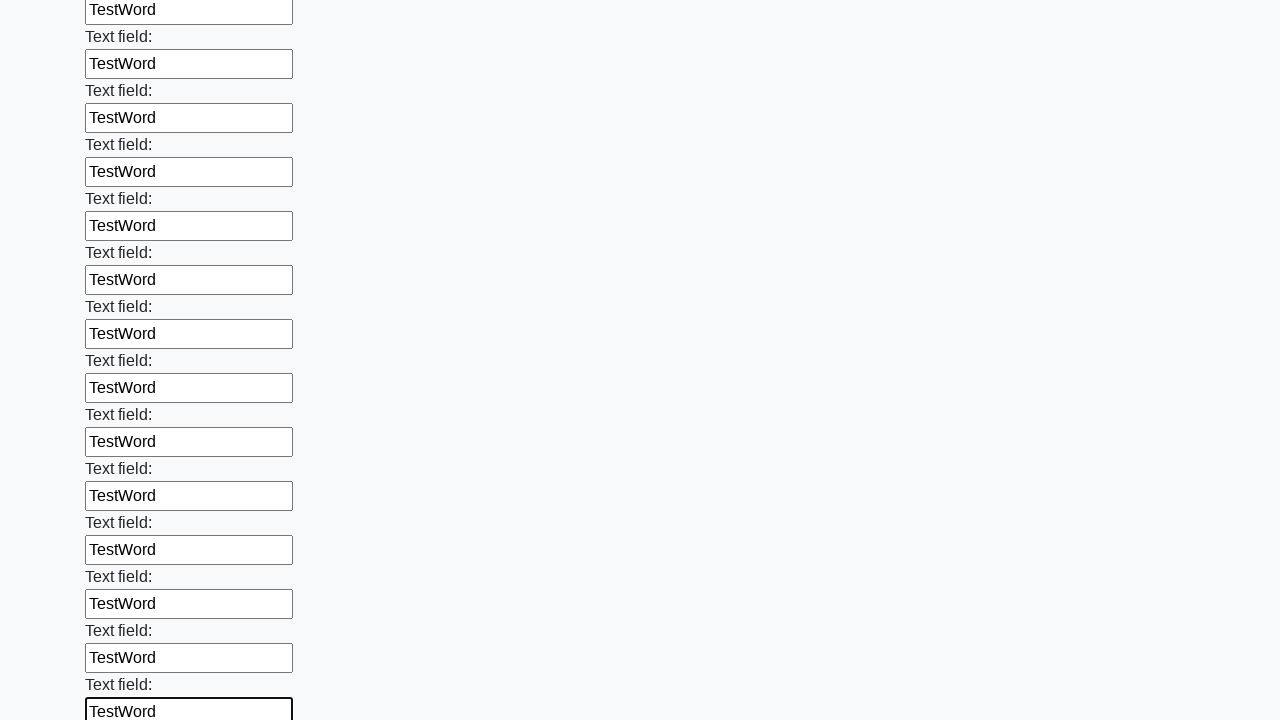

Filled input field with 'TestWord' on input >> nth=65
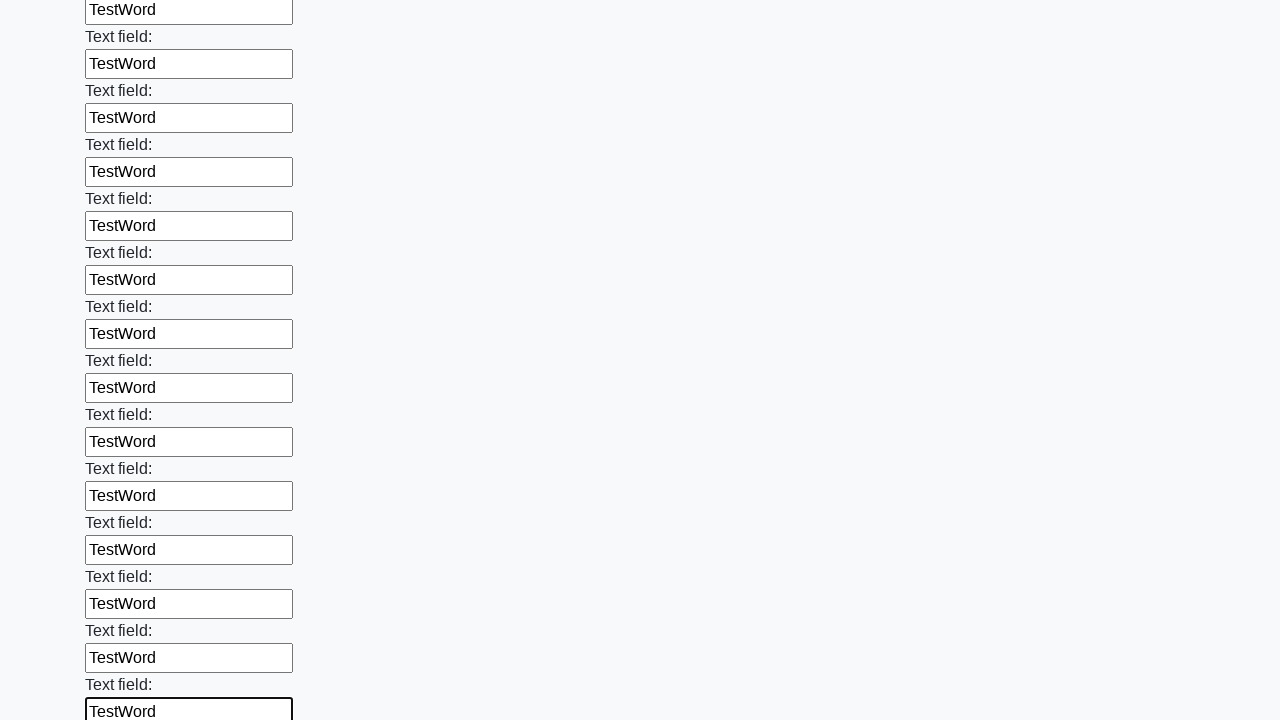

Filled input field with 'TestWord' on input >> nth=66
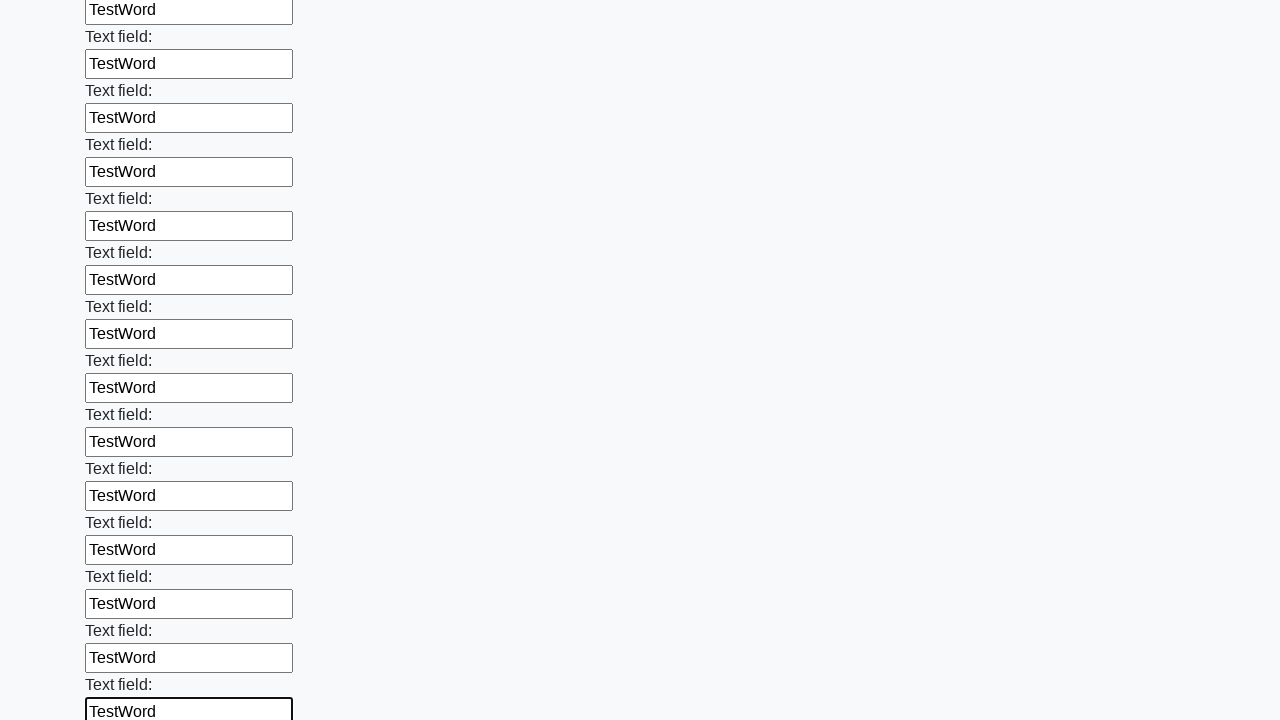

Filled input field with 'TestWord' on input >> nth=67
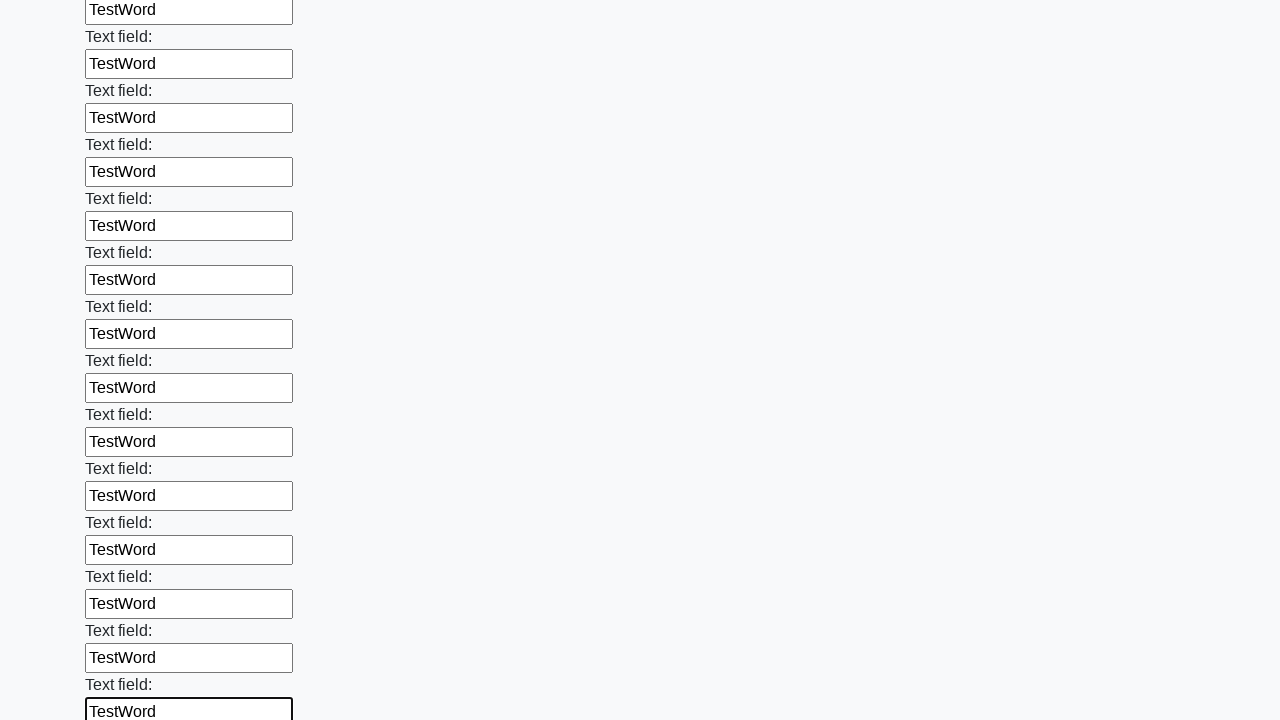

Filled input field with 'TestWord' on input >> nth=68
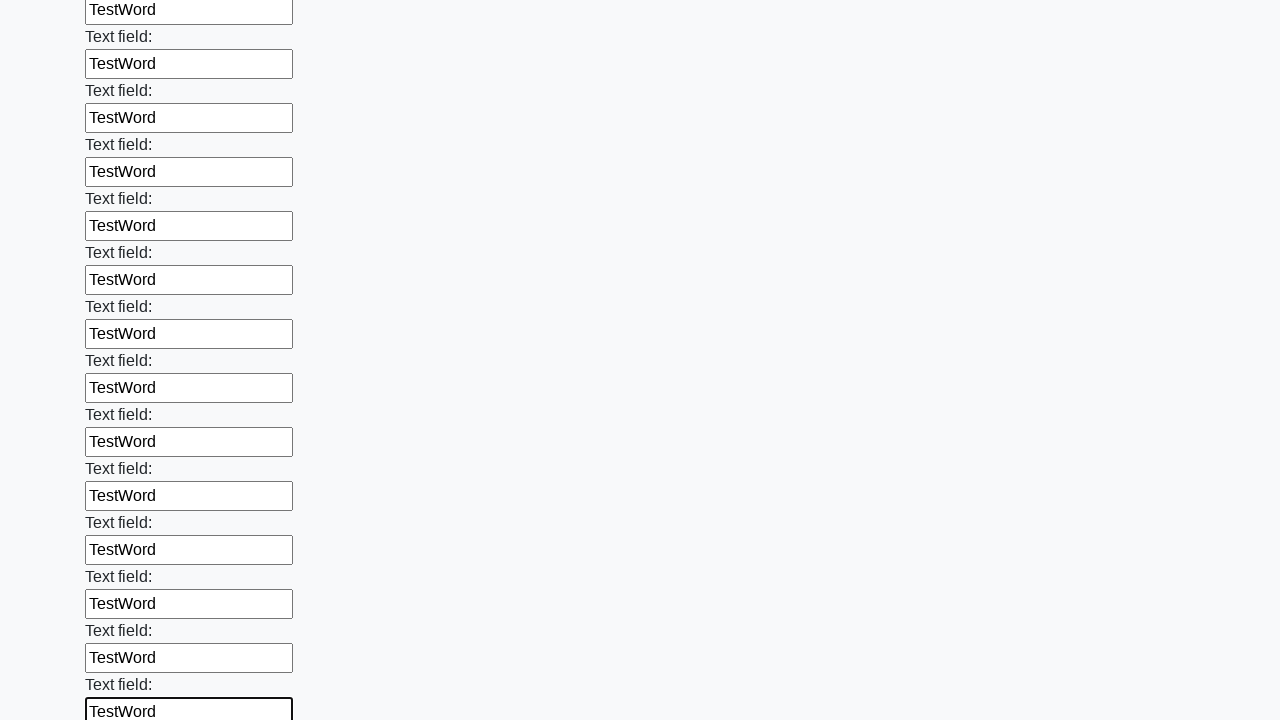

Filled input field with 'TestWord' on input >> nth=69
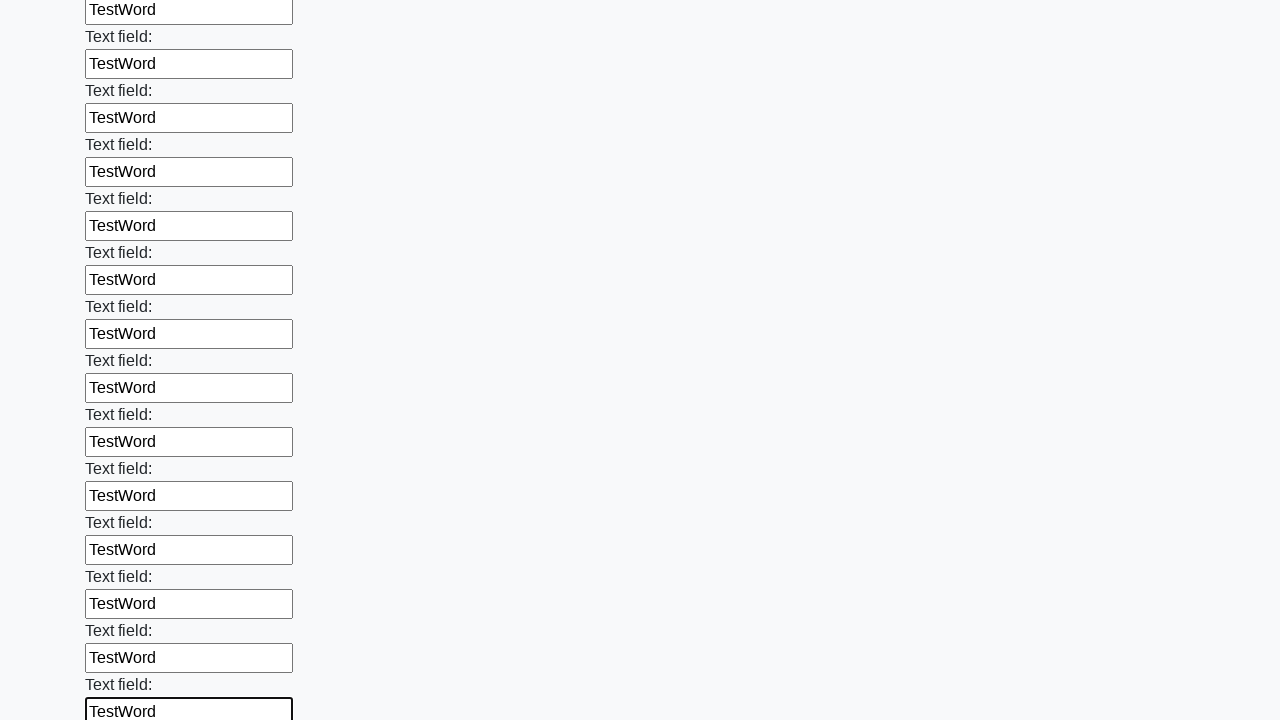

Filled input field with 'TestWord' on input >> nth=70
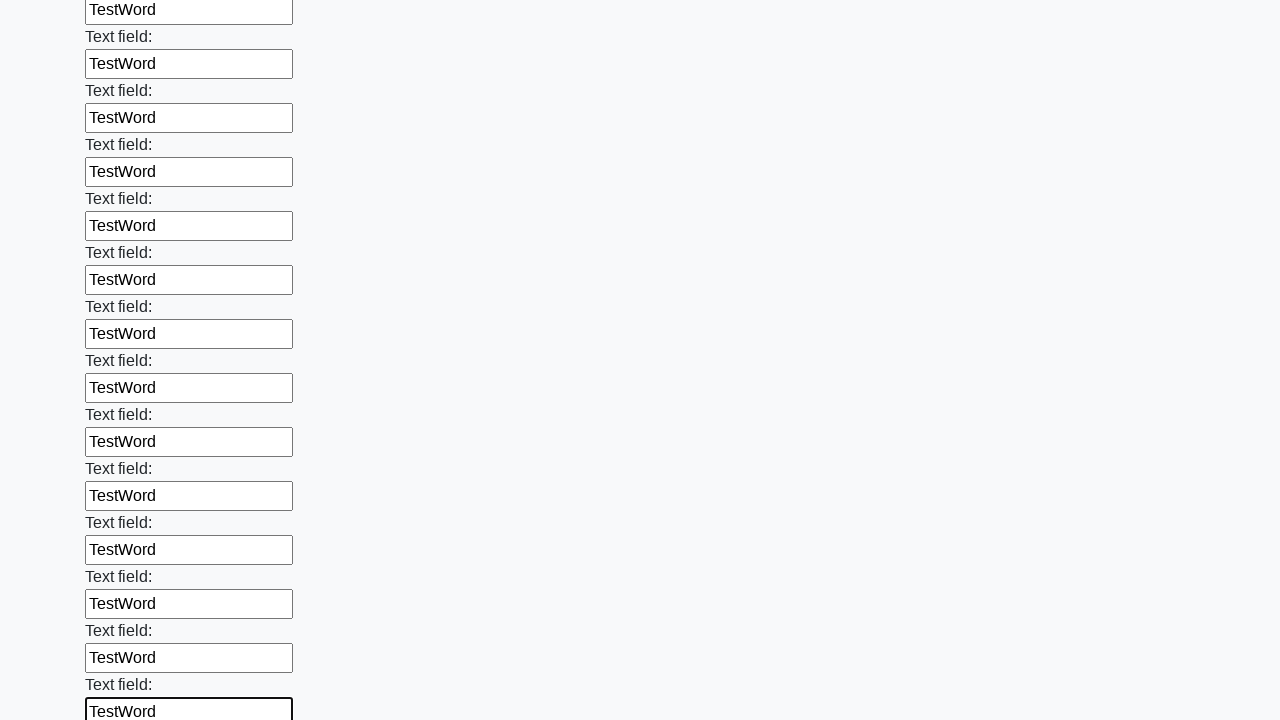

Filled input field with 'TestWord' on input >> nth=71
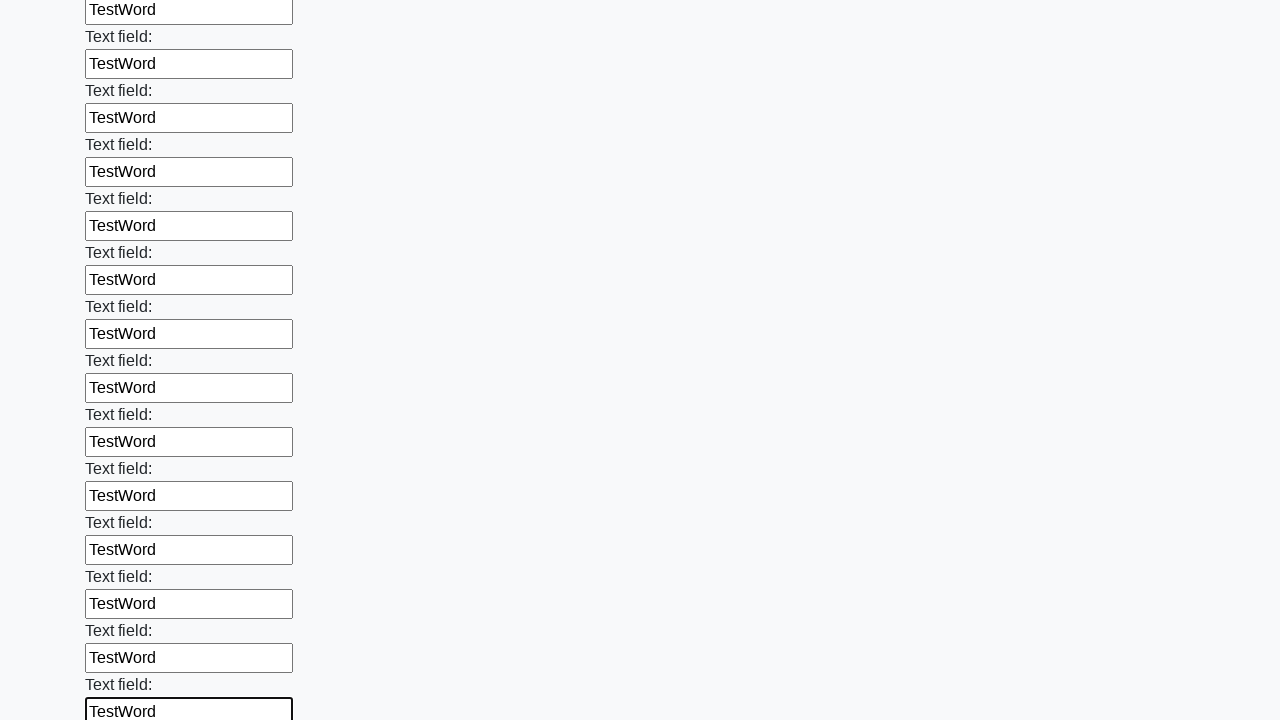

Filled input field with 'TestWord' on input >> nth=72
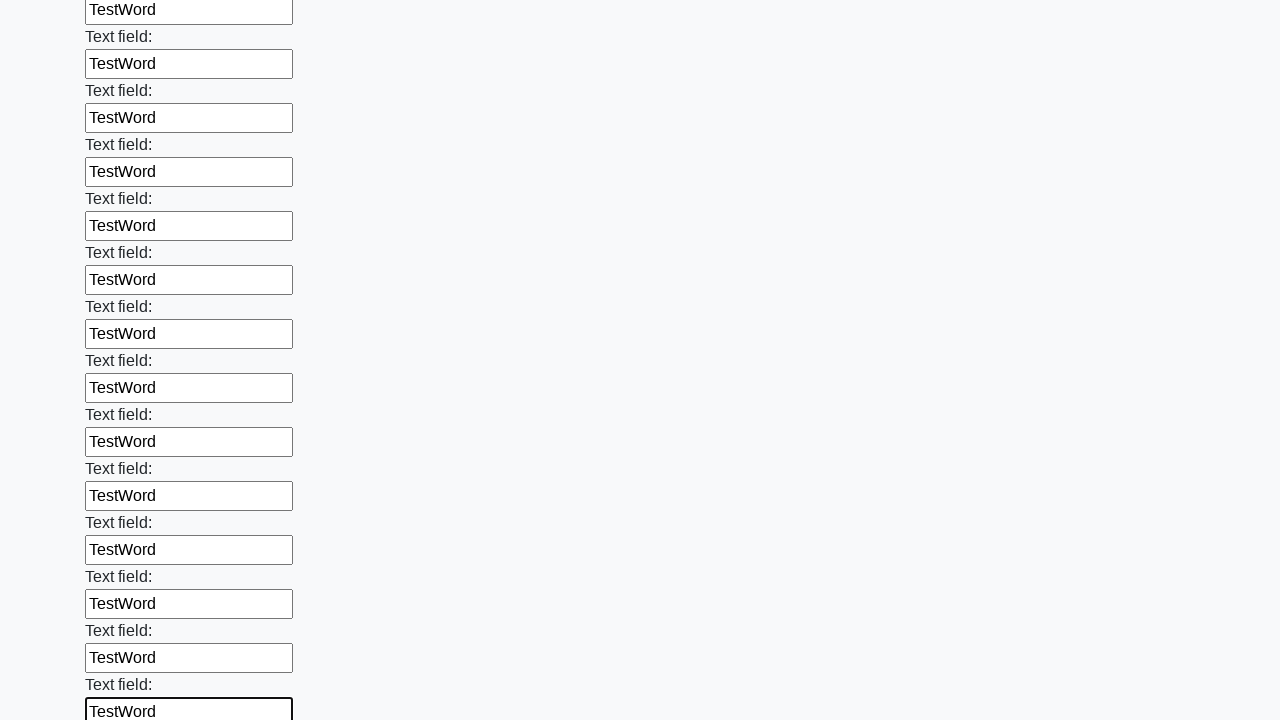

Filled input field with 'TestWord' on input >> nth=73
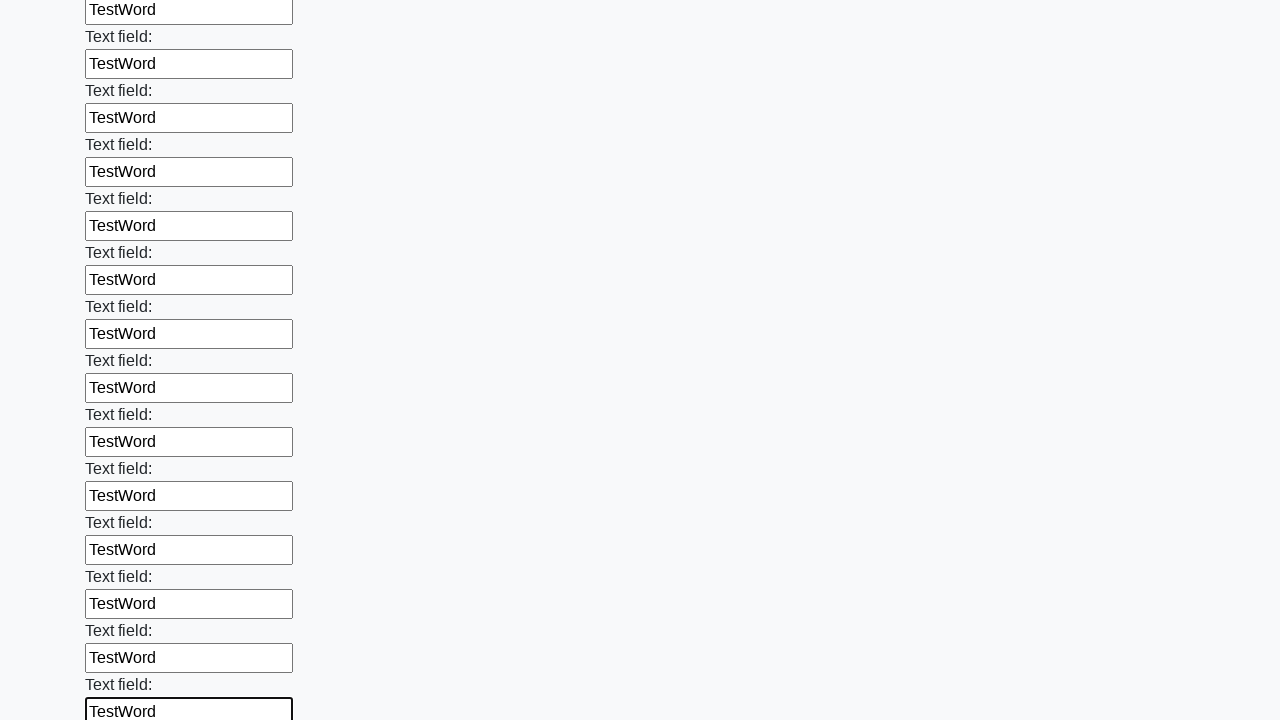

Filled input field with 'TestWord' on input >> nth=74
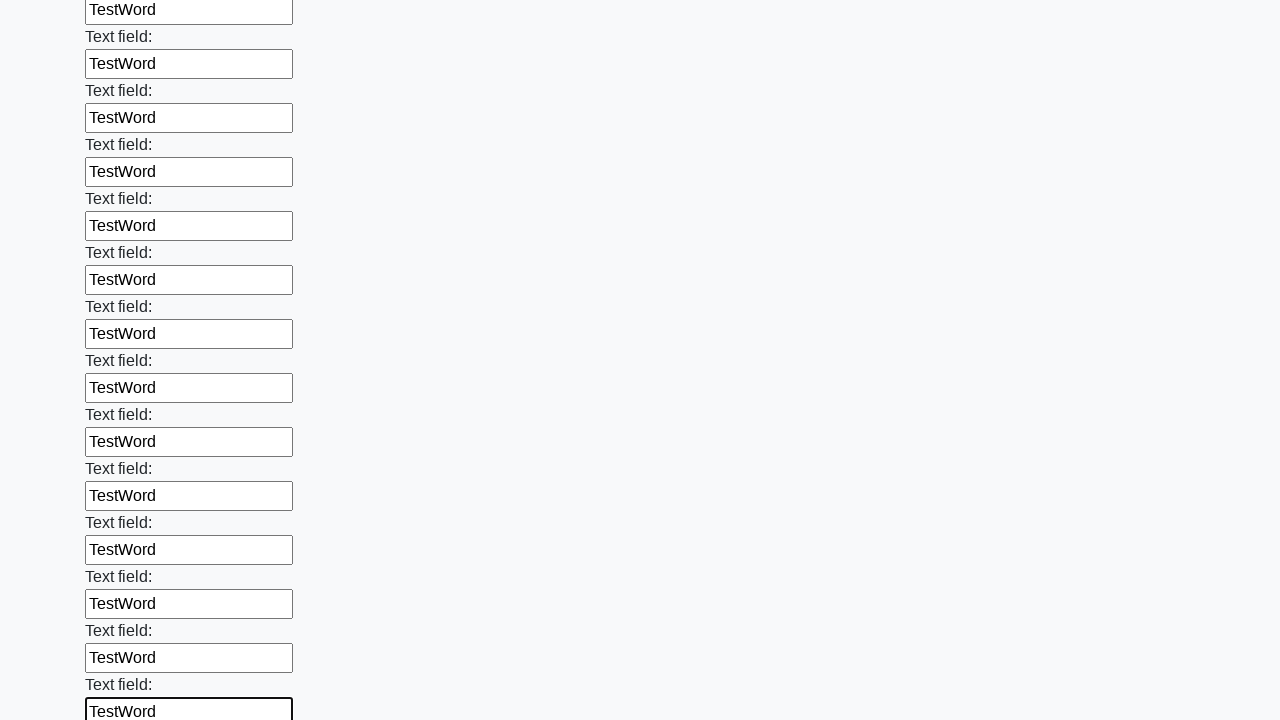

Filled input field with 'TestWord' on input >> nth=75
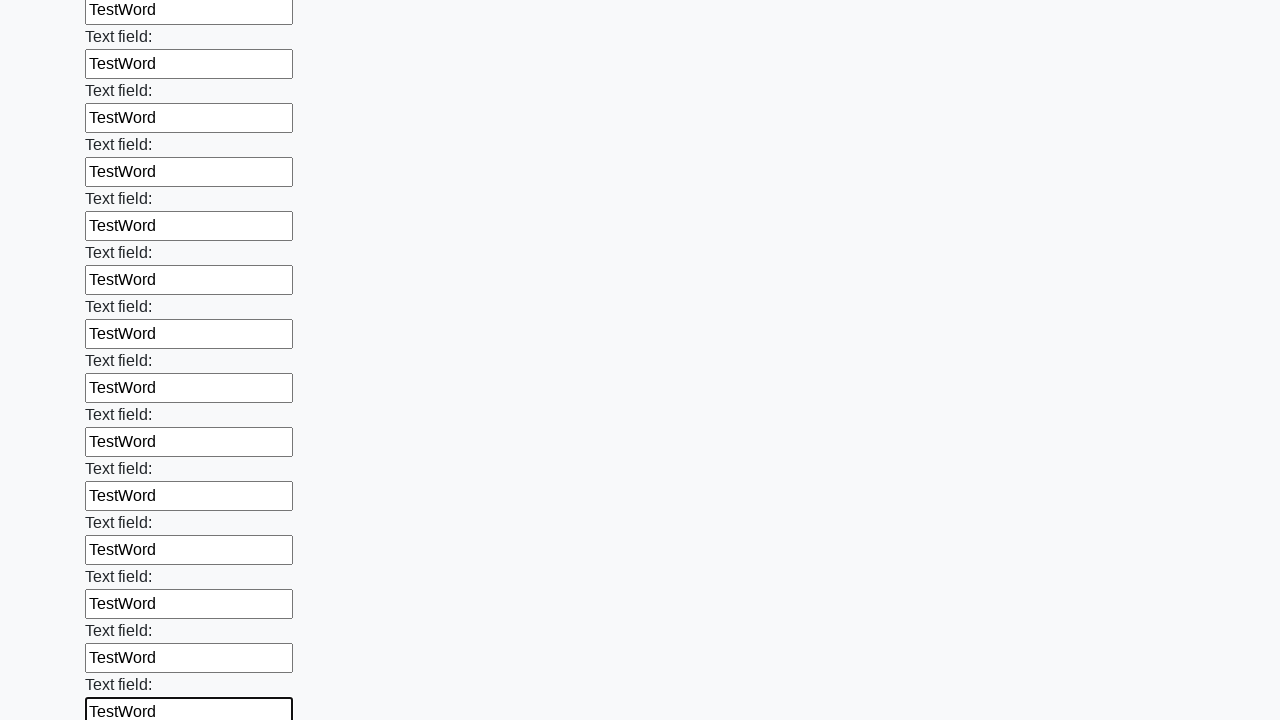

Filled input field with 'TestWord' on input >> nth=76
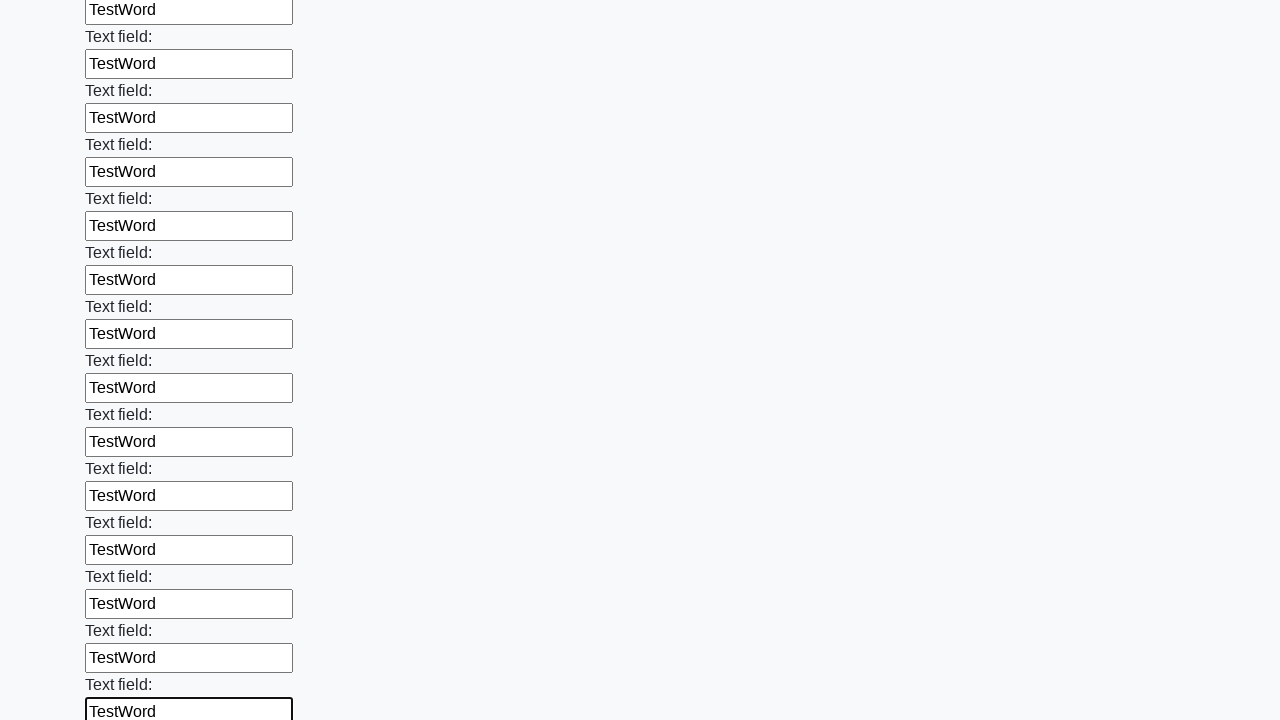

Filled input field with 'TestWord' on input >> nth=77
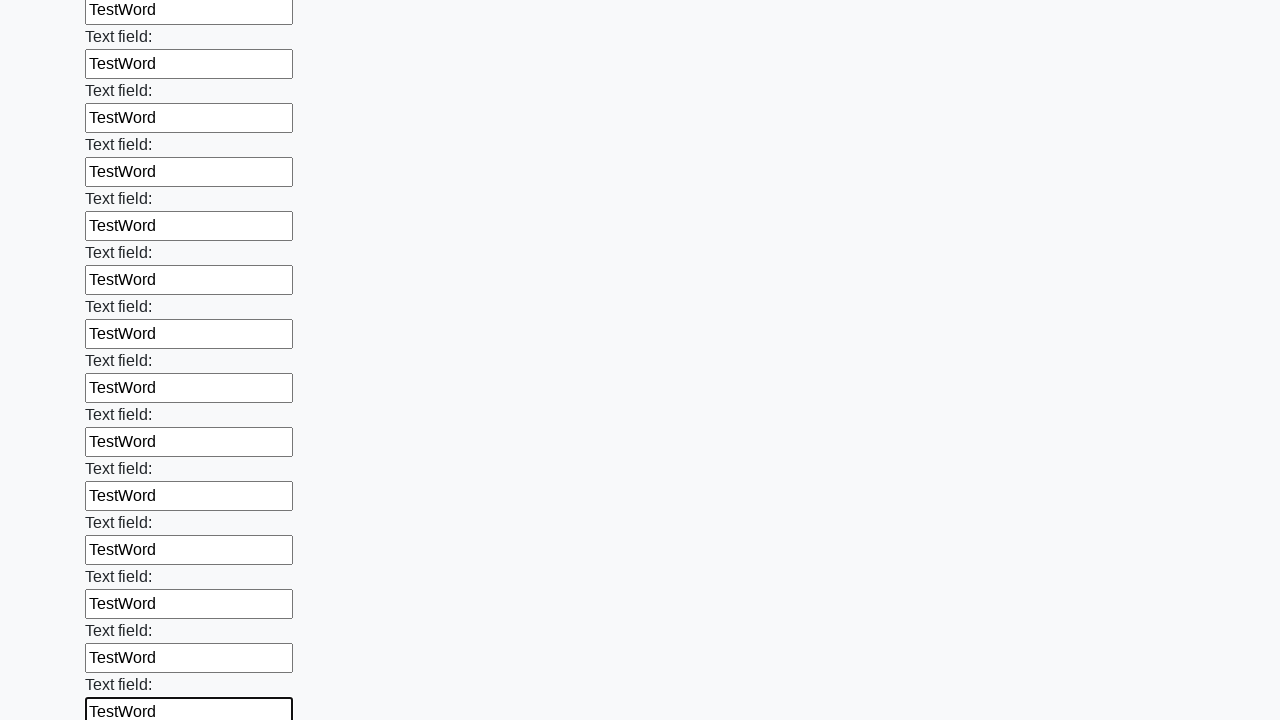

Filled input field with 'TestWord' on input >> nth=78
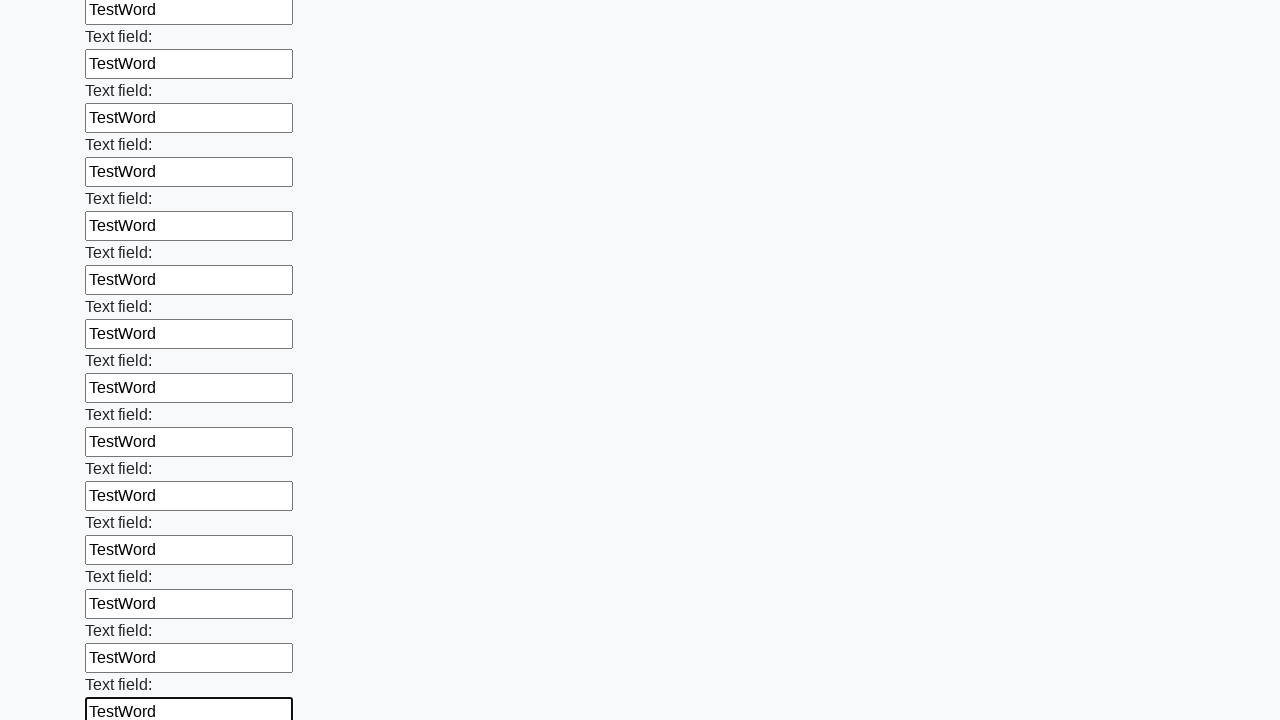

Filled input field with 'TestWord' on input >> nth=79
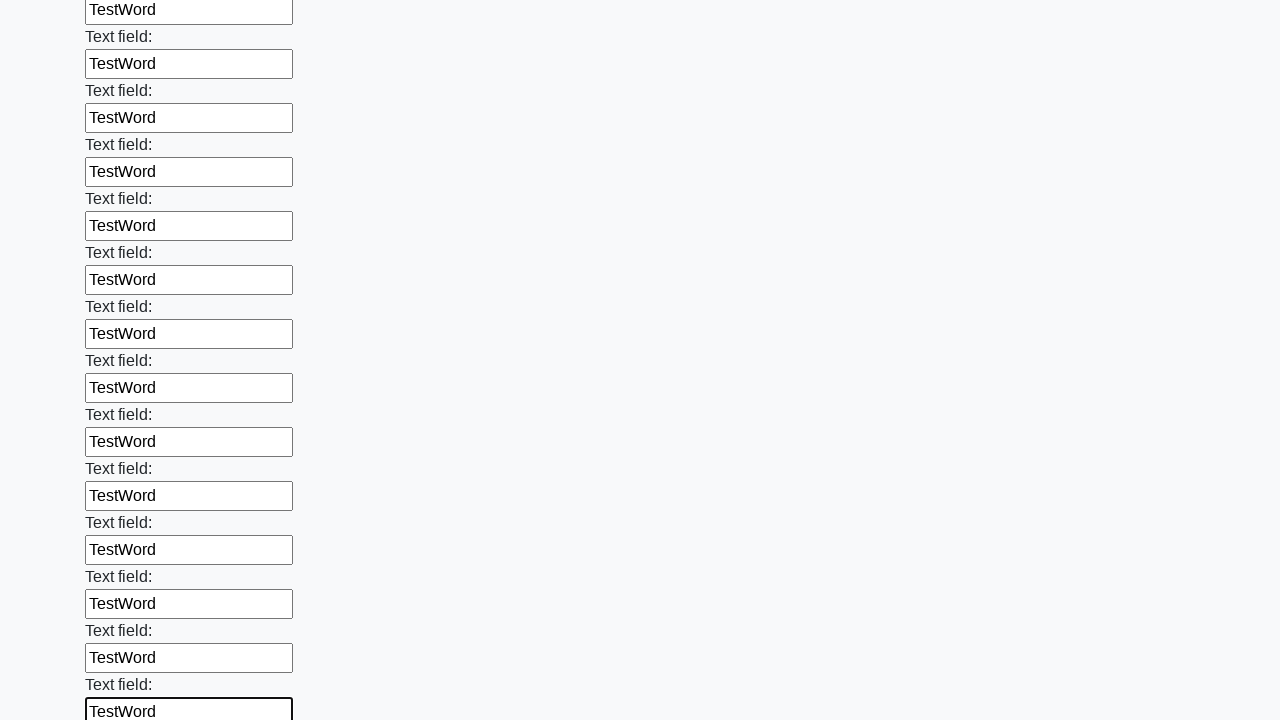

Filled input field with 'TestWord' on input >> nth=80
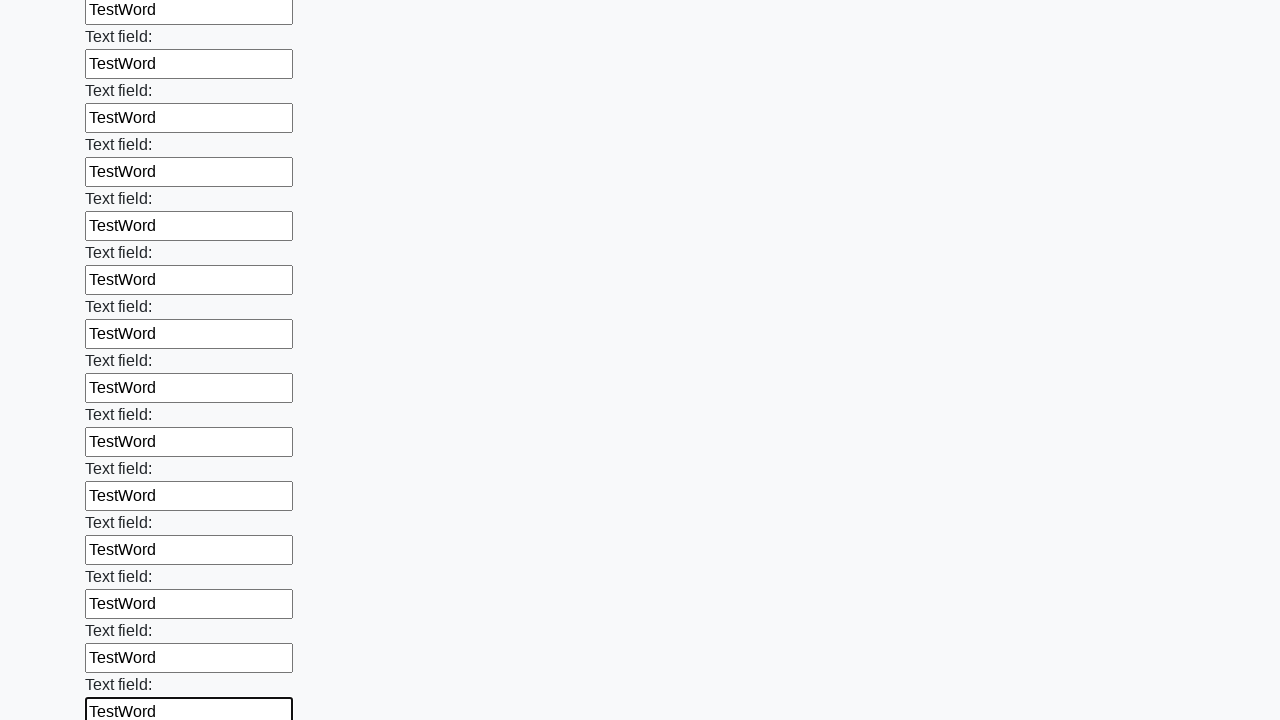

Filled input field with 'TestWord' on input >> nth=81
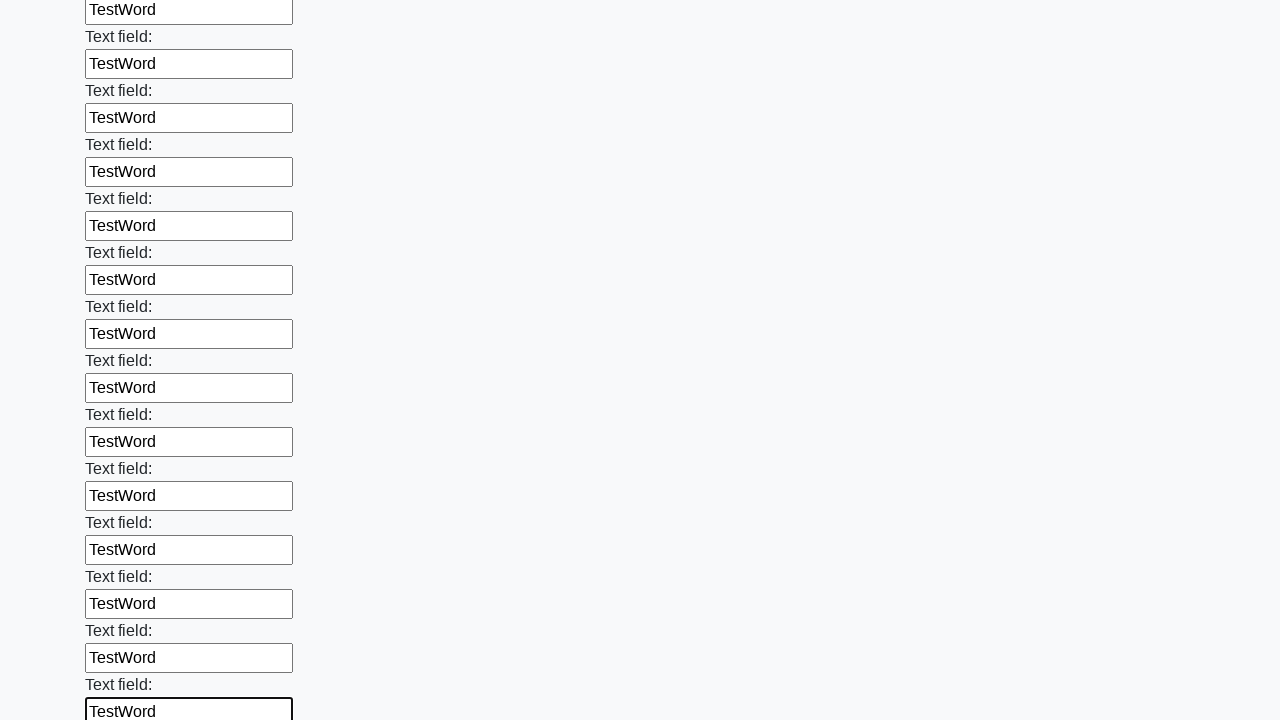

Filled input field with 'TestWord' on input >> nth=82
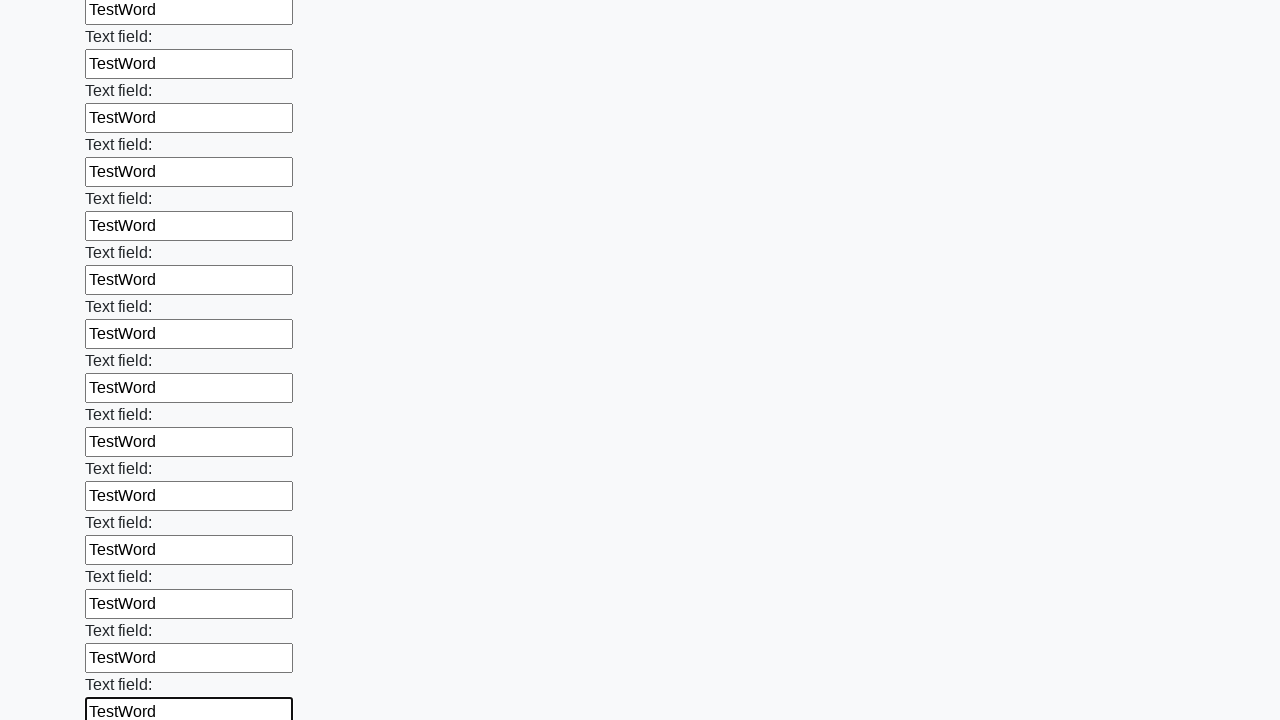

Filled input field with 'TestWord' on input >> nth=83
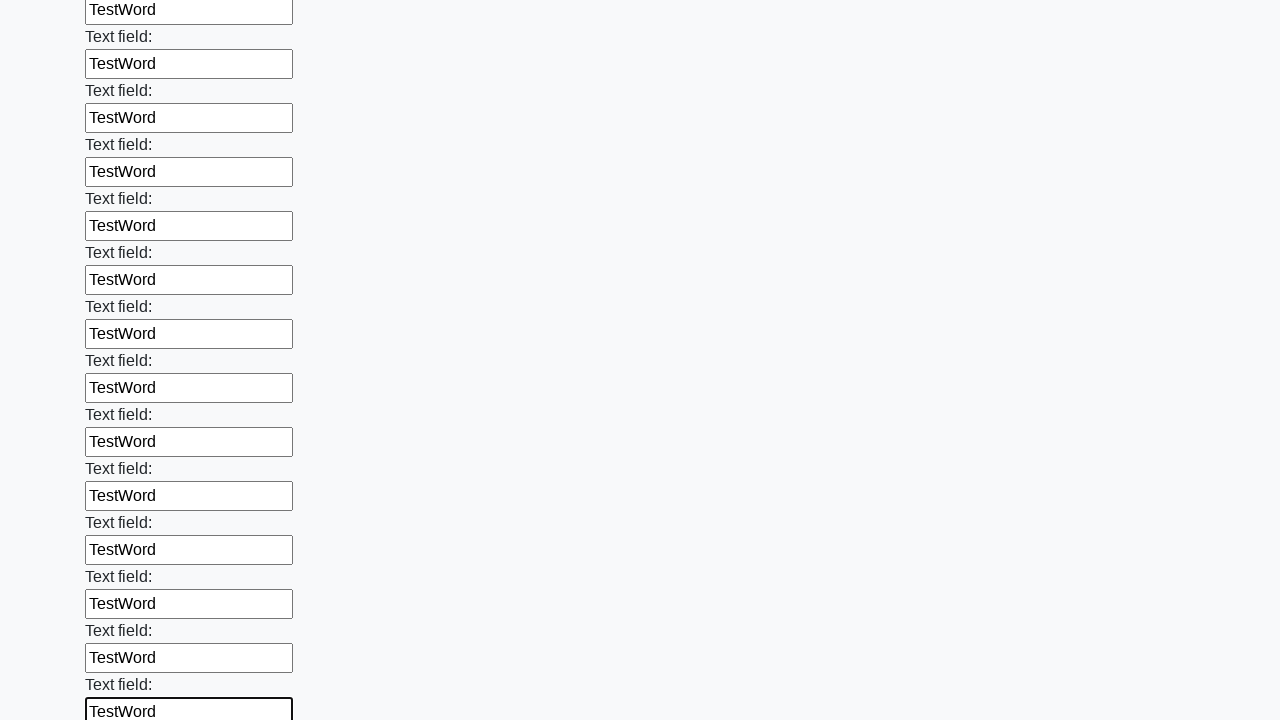

Filled input field with 'TestWord' on input >> nth=84
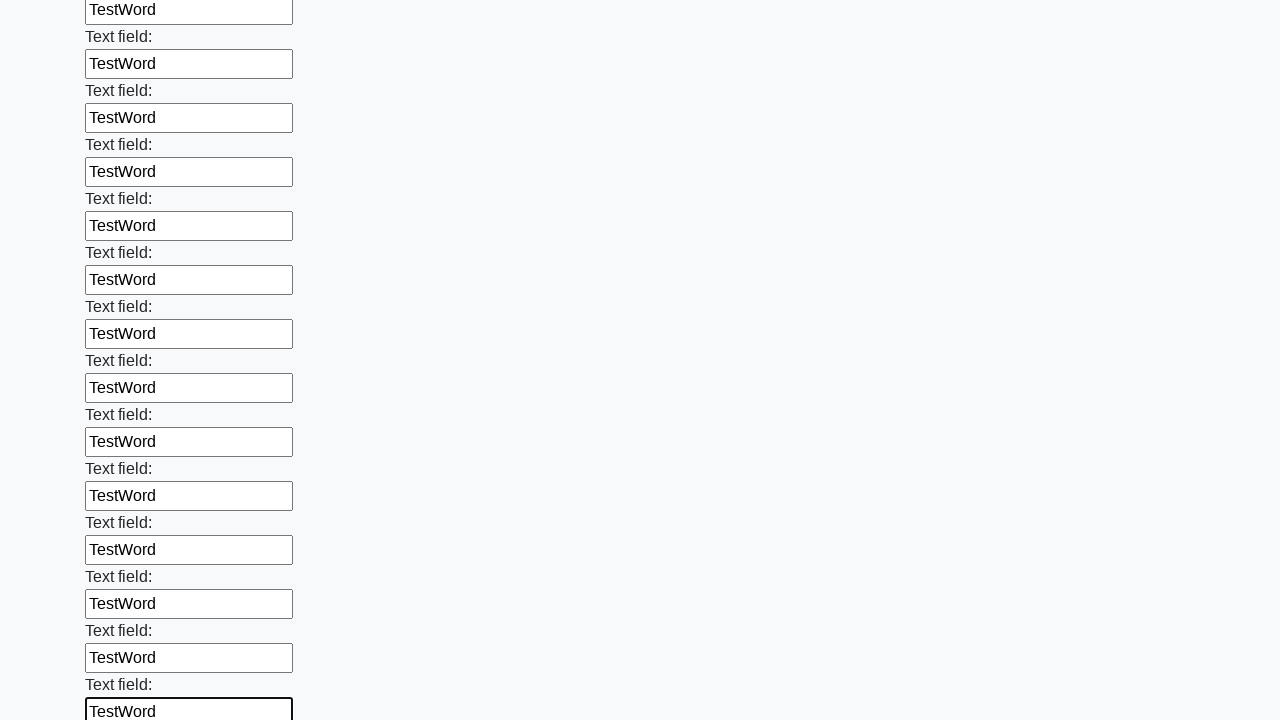

Filled input field with 'TestWord' on input >> nth=85
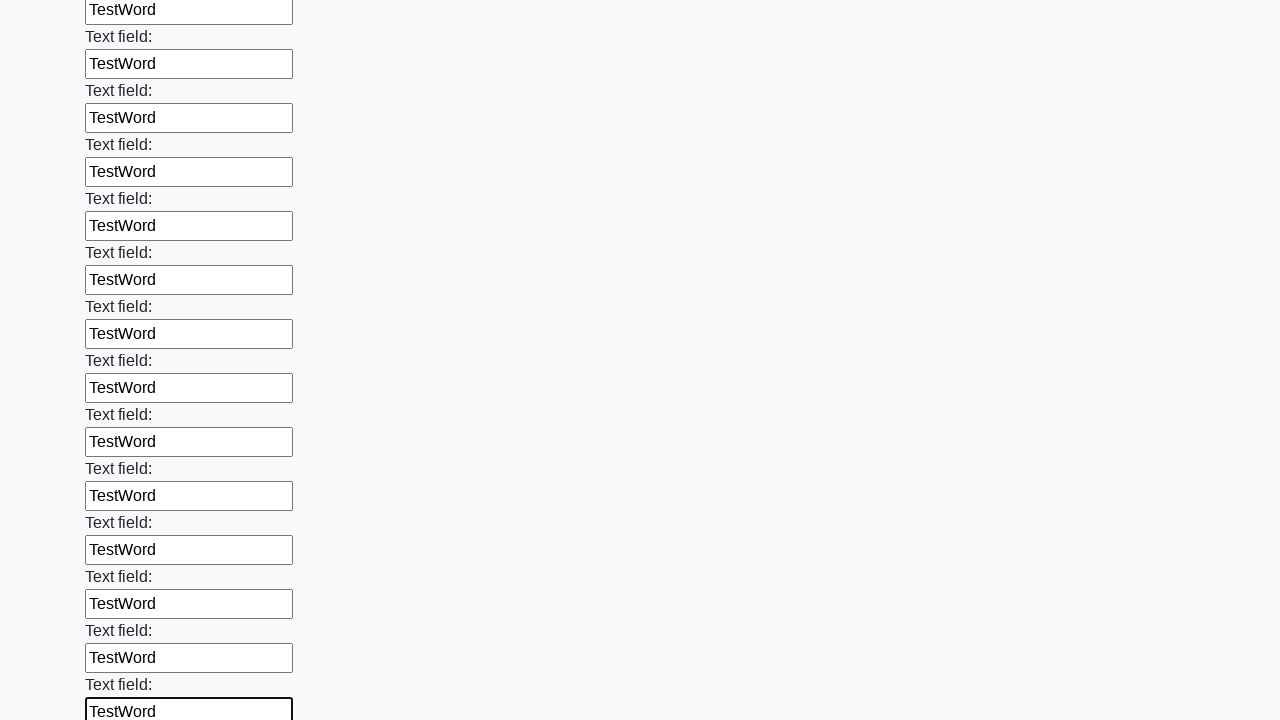

Filled input field with 'TestWord' on input >> nth=86
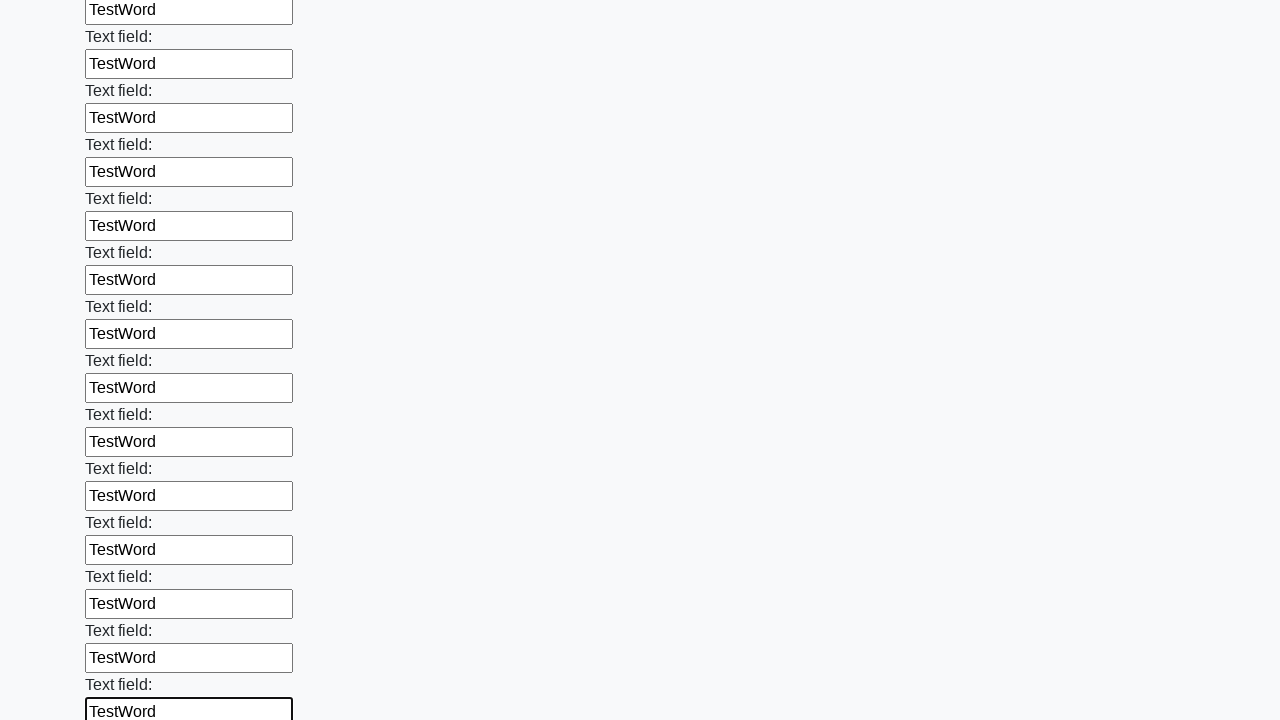

Filled input field with 'TestWord' on input >> nth=87
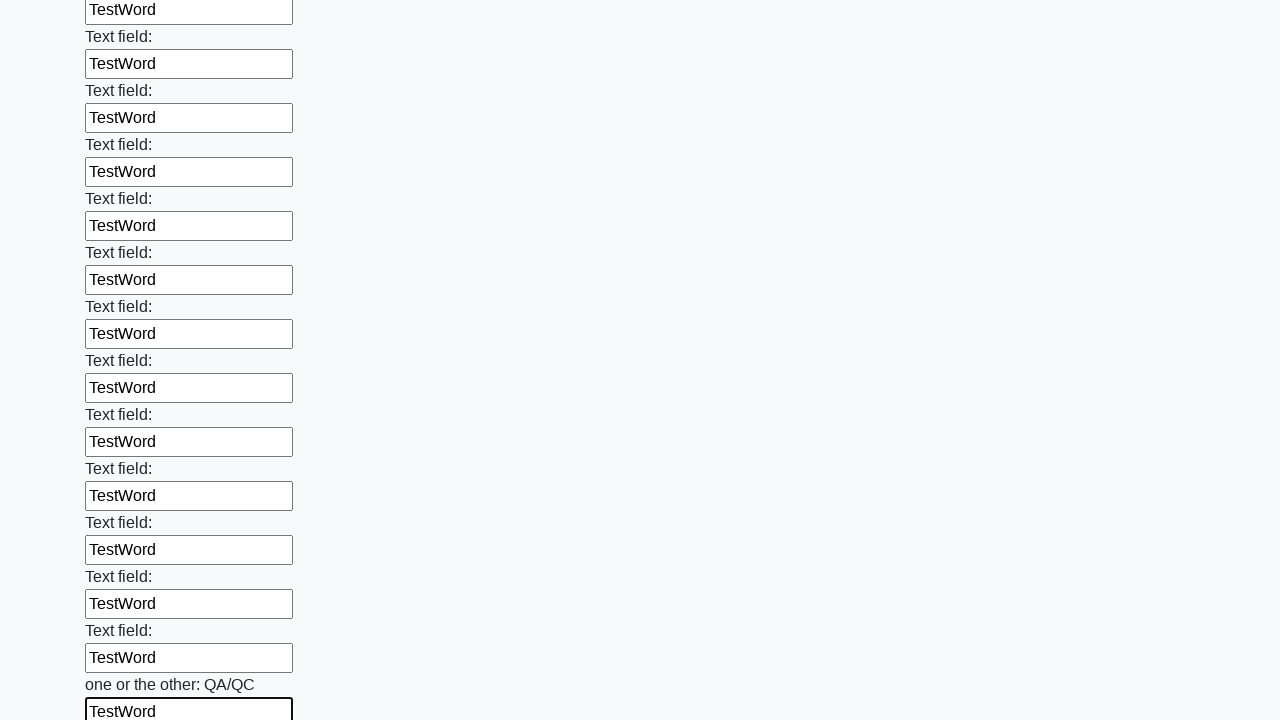

Filled input field with 'TestWord' on input >> nth=88
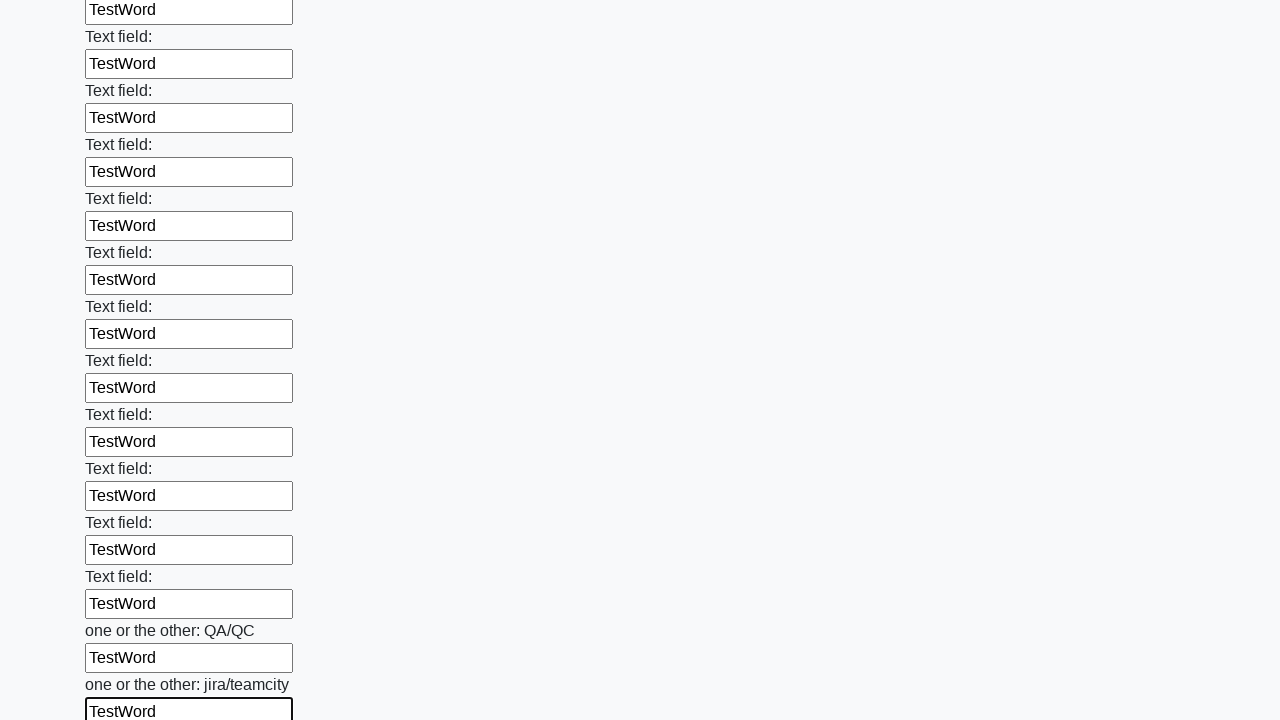

Filled input field with 'TestWord' on input >> nth=89
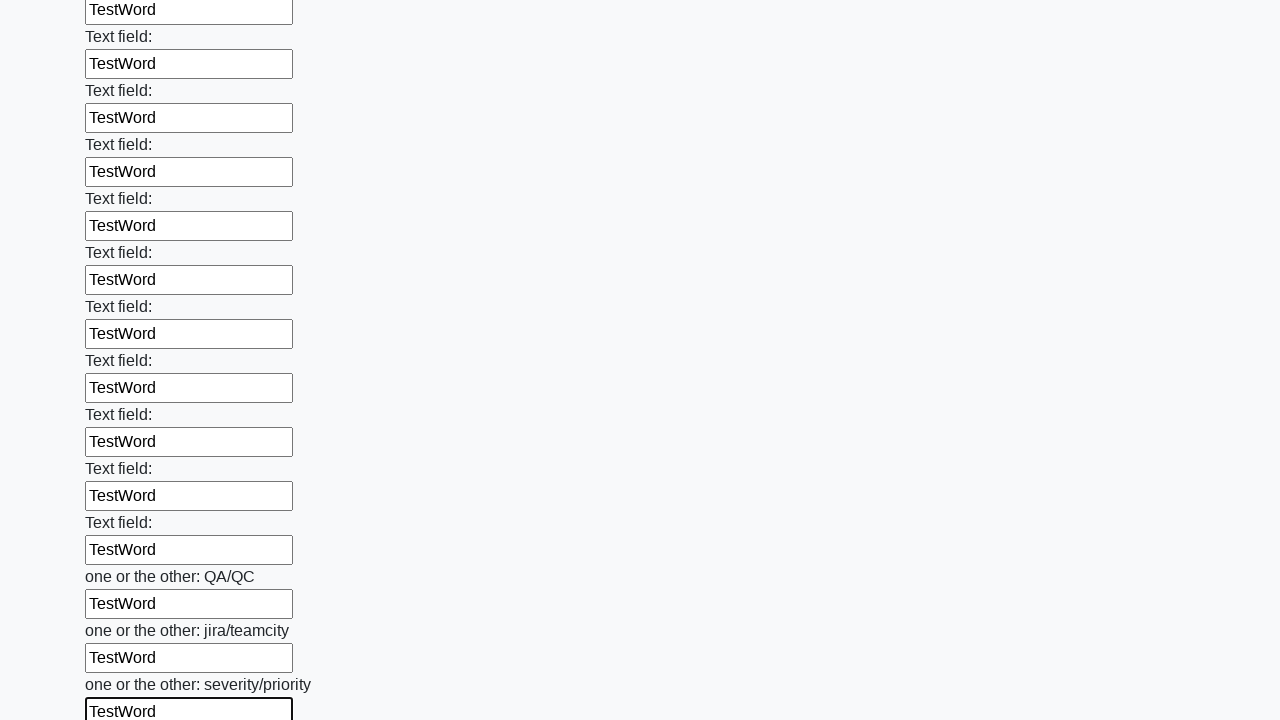

Filled input field with 'TestWord' on input >> nth=90
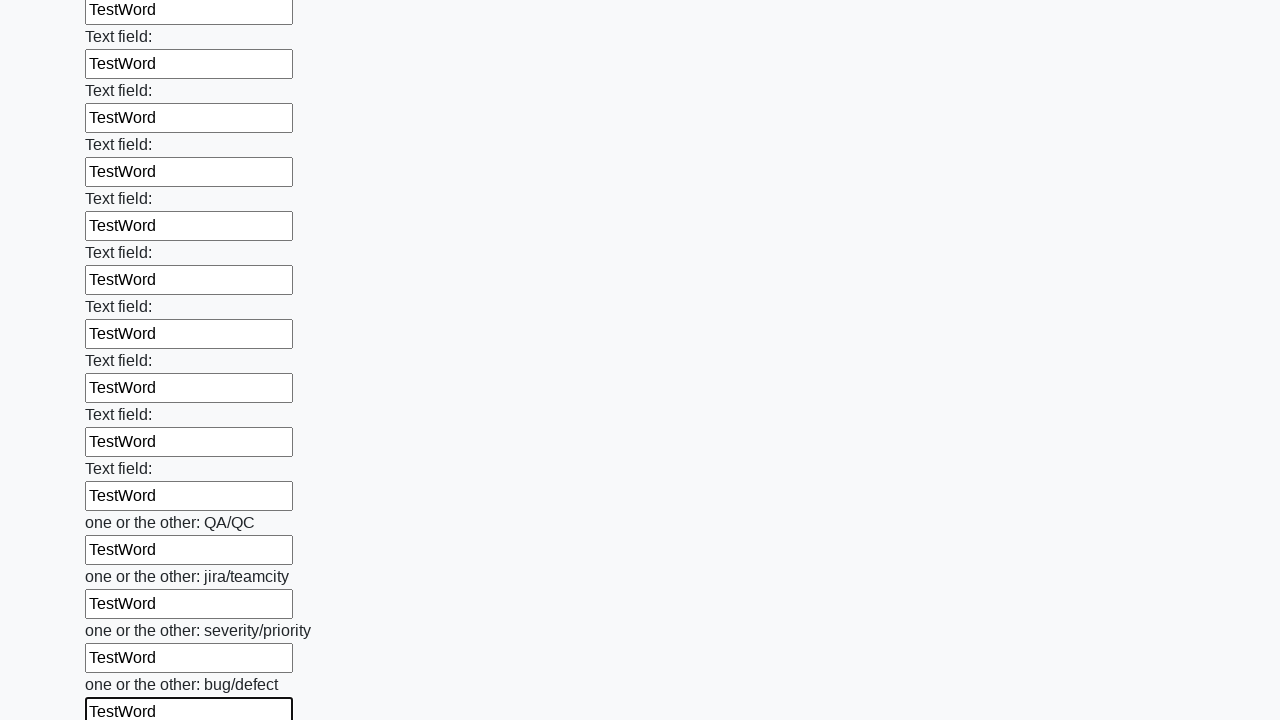

Filled input field with 'TestWord' on input >> nth=91
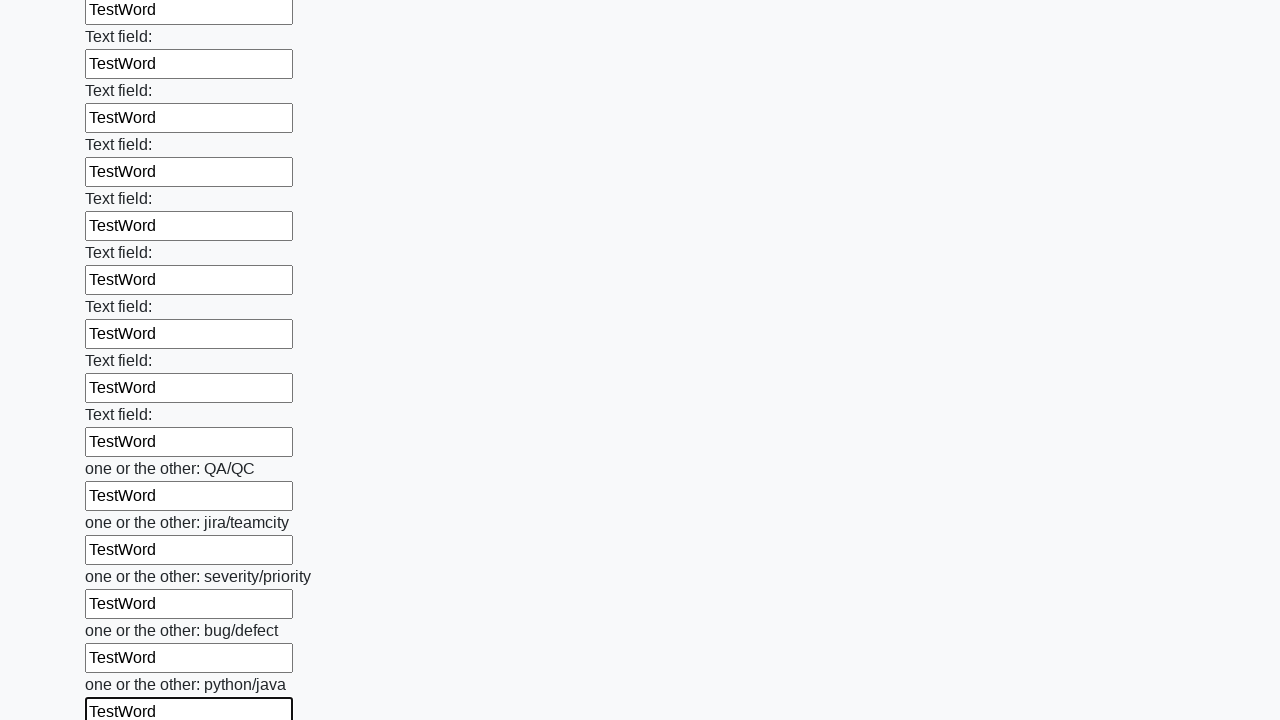

Filled input field with 'TestWord' on input >> nth=92
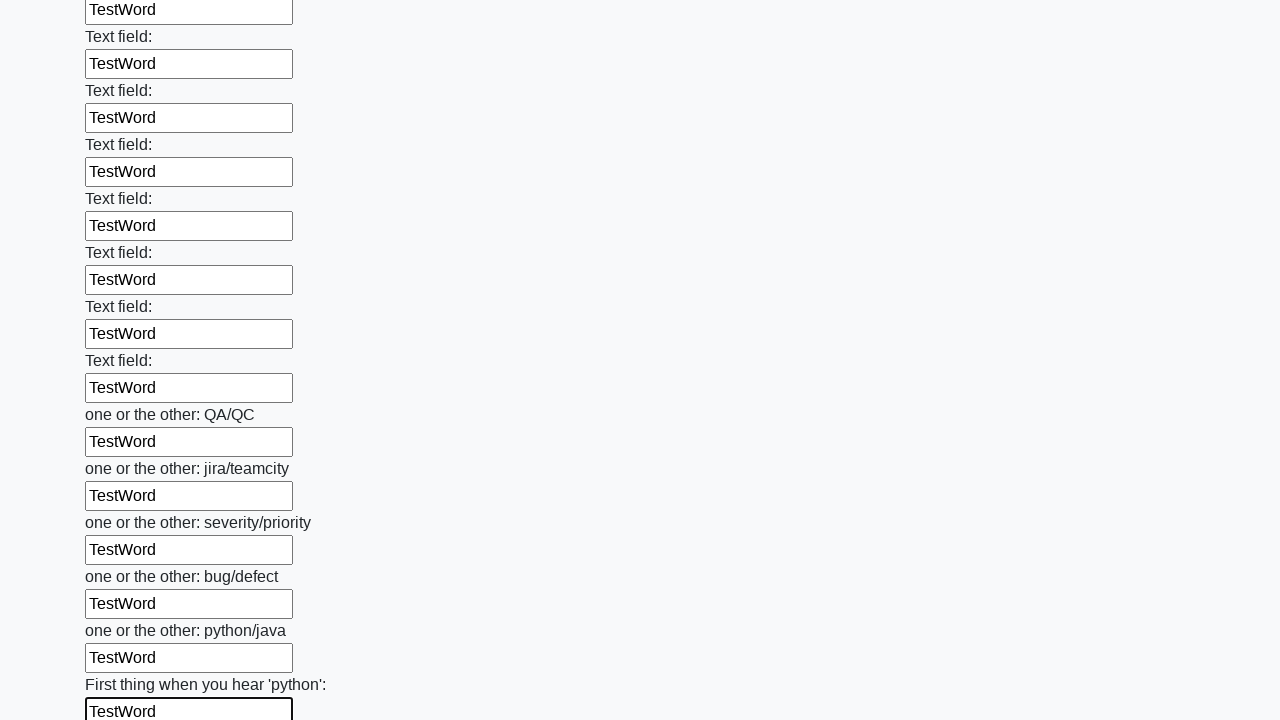

Filled input field with 'TestWord' on input >> nth=93
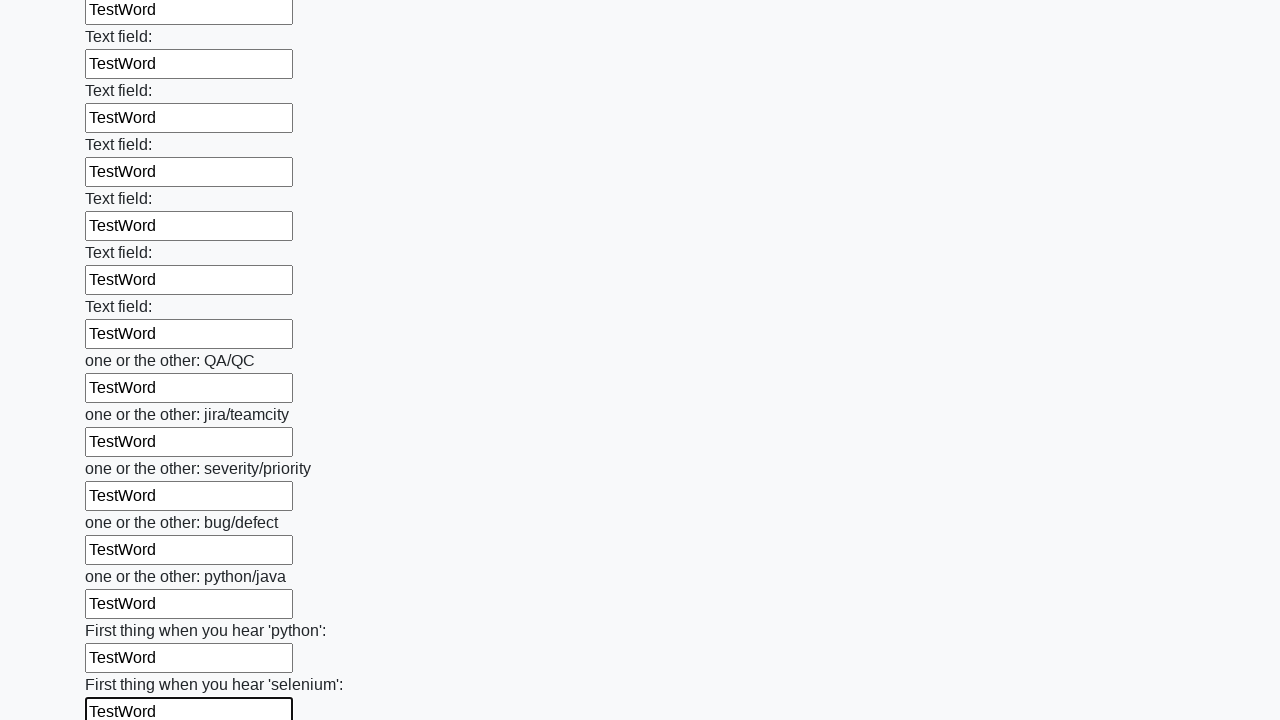

Filled input field with 'TestWord' on input >> nth=94
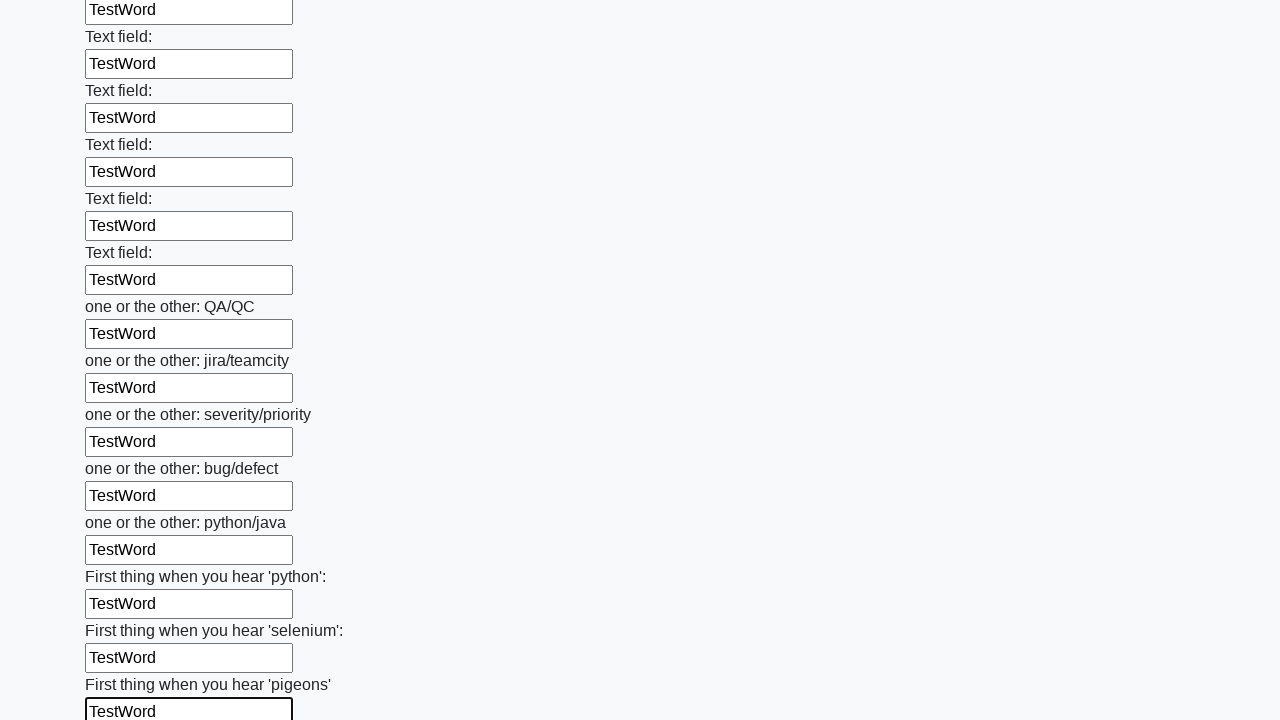

Filled input field with 'TestWord' on input >> nth=95
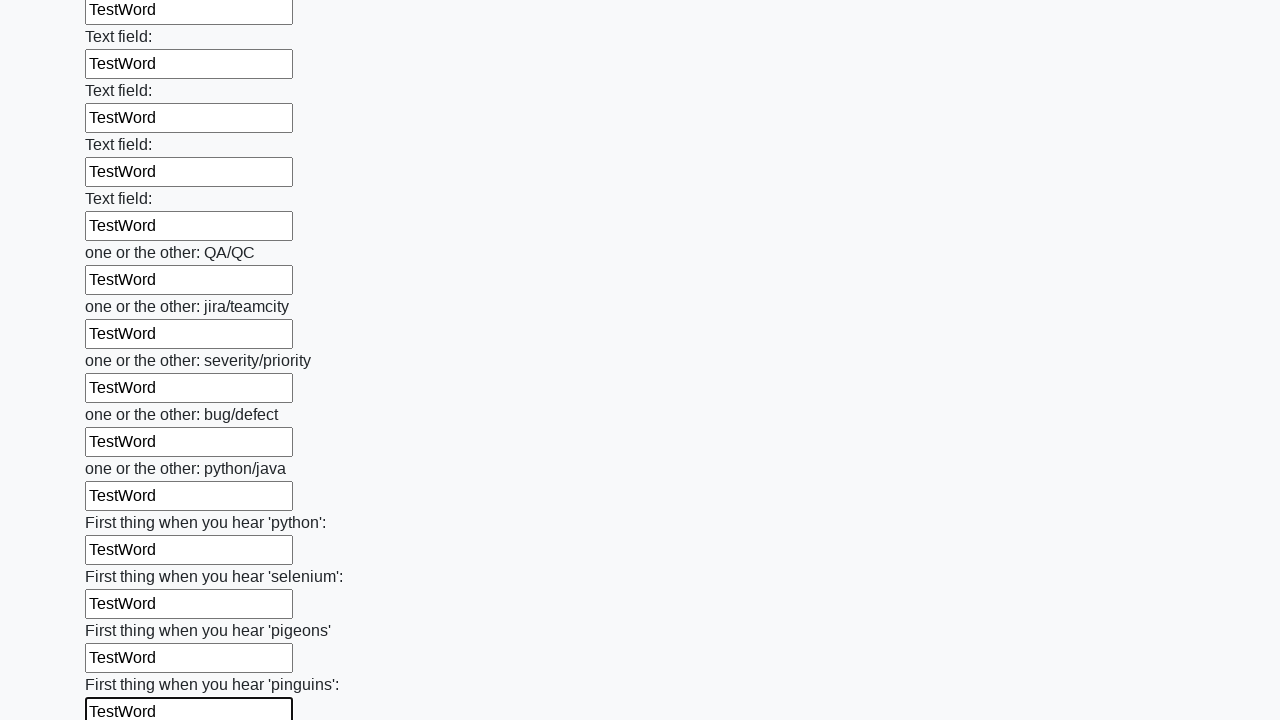

Filled input field with 'TestWord' on input >> nth=96
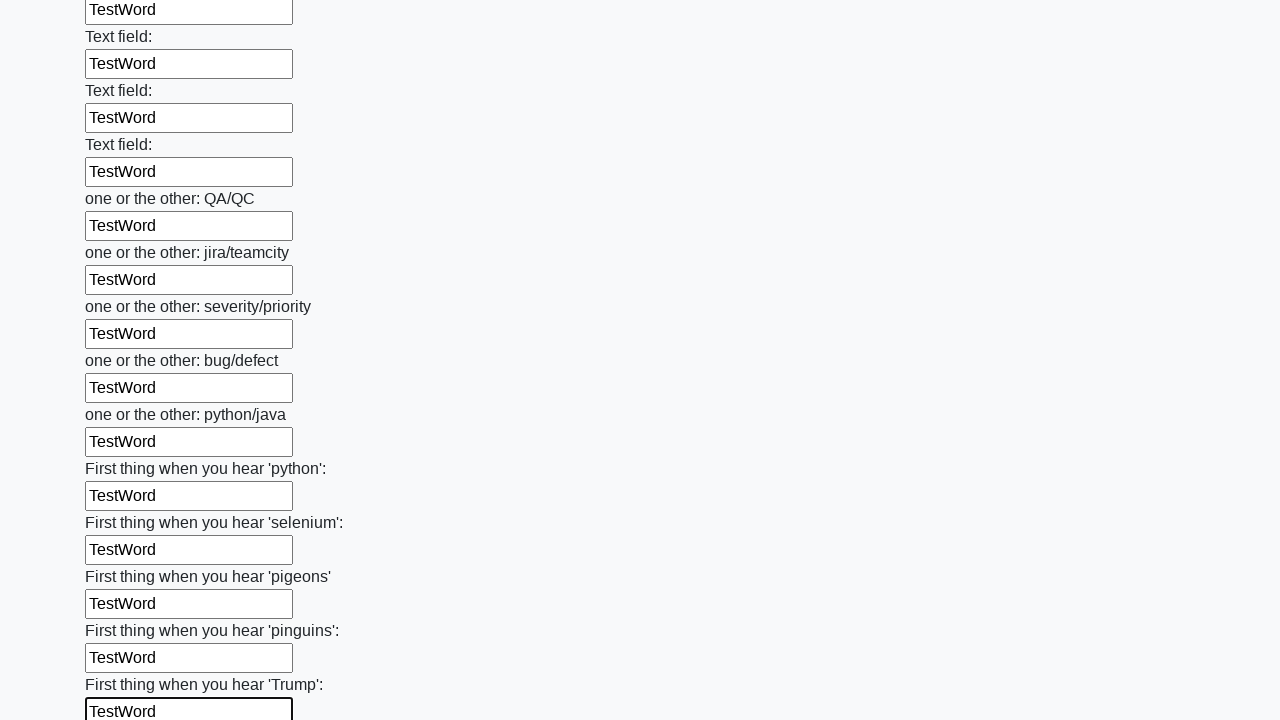

Filled input field with 'TestWord' on input >> nth=97
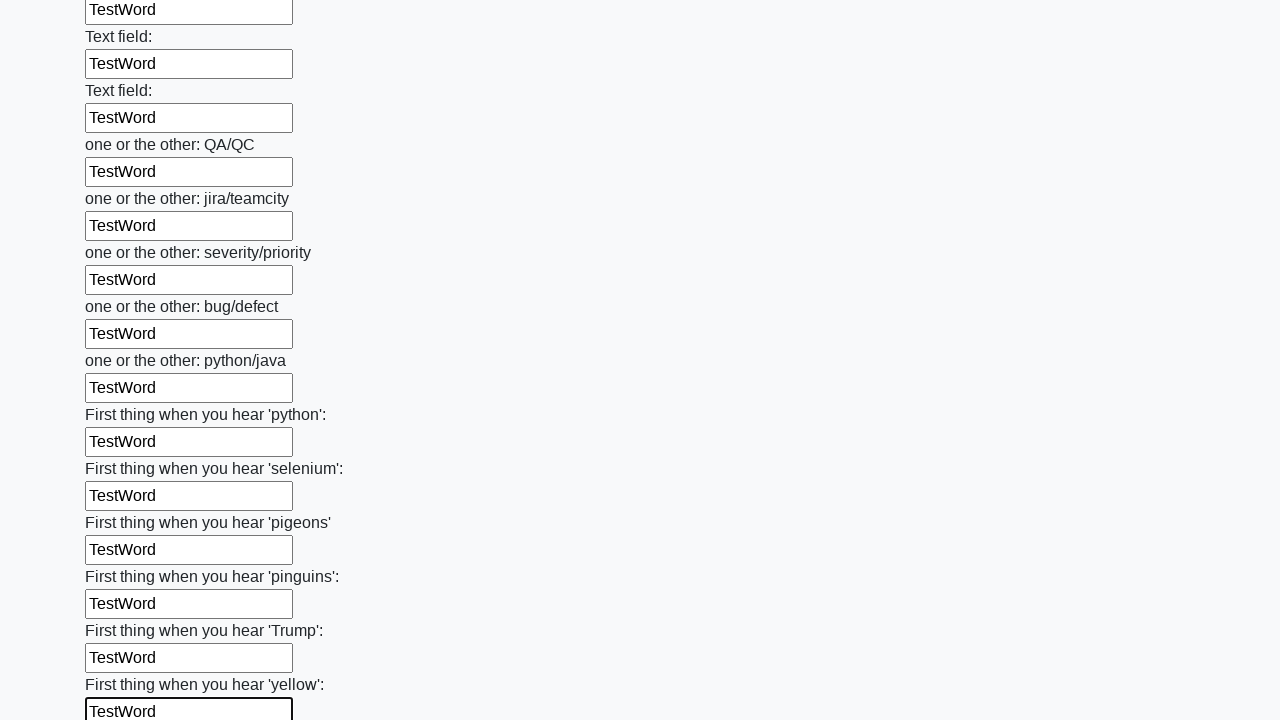

Filled input field with 'TestWord' on input >> nth=98
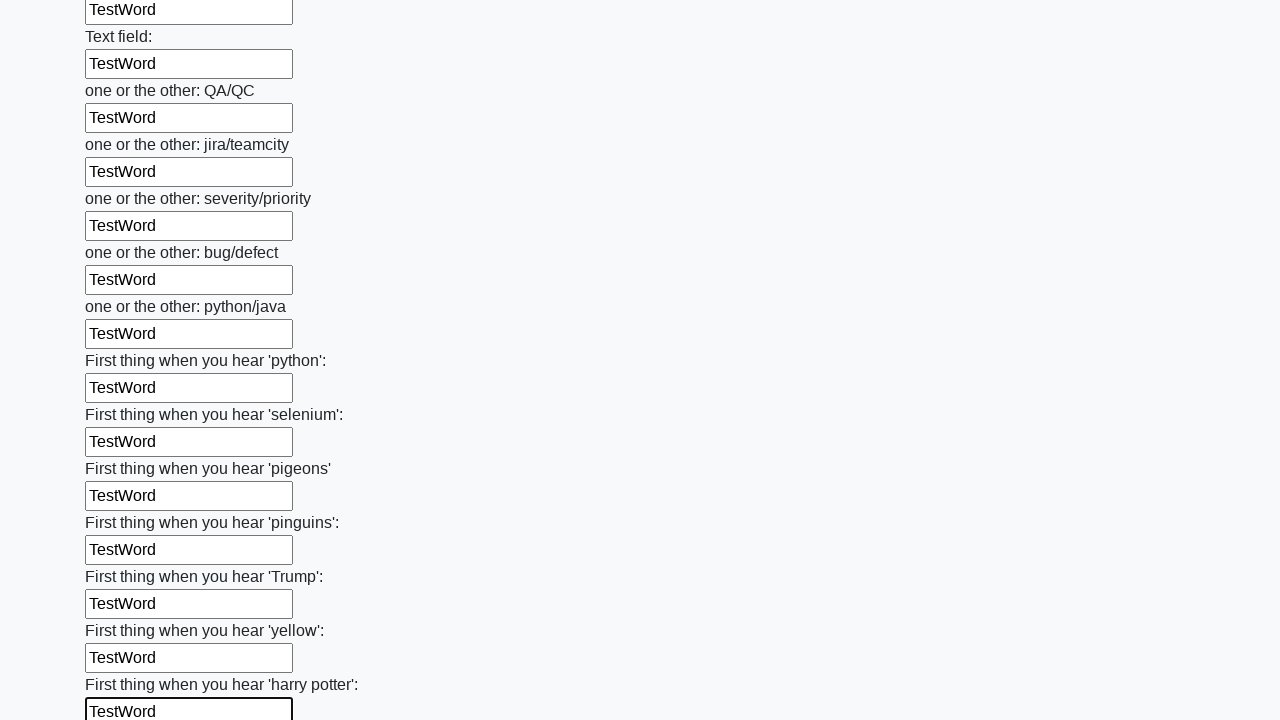

Filled input field with 'TestWord' on input >> nth=99
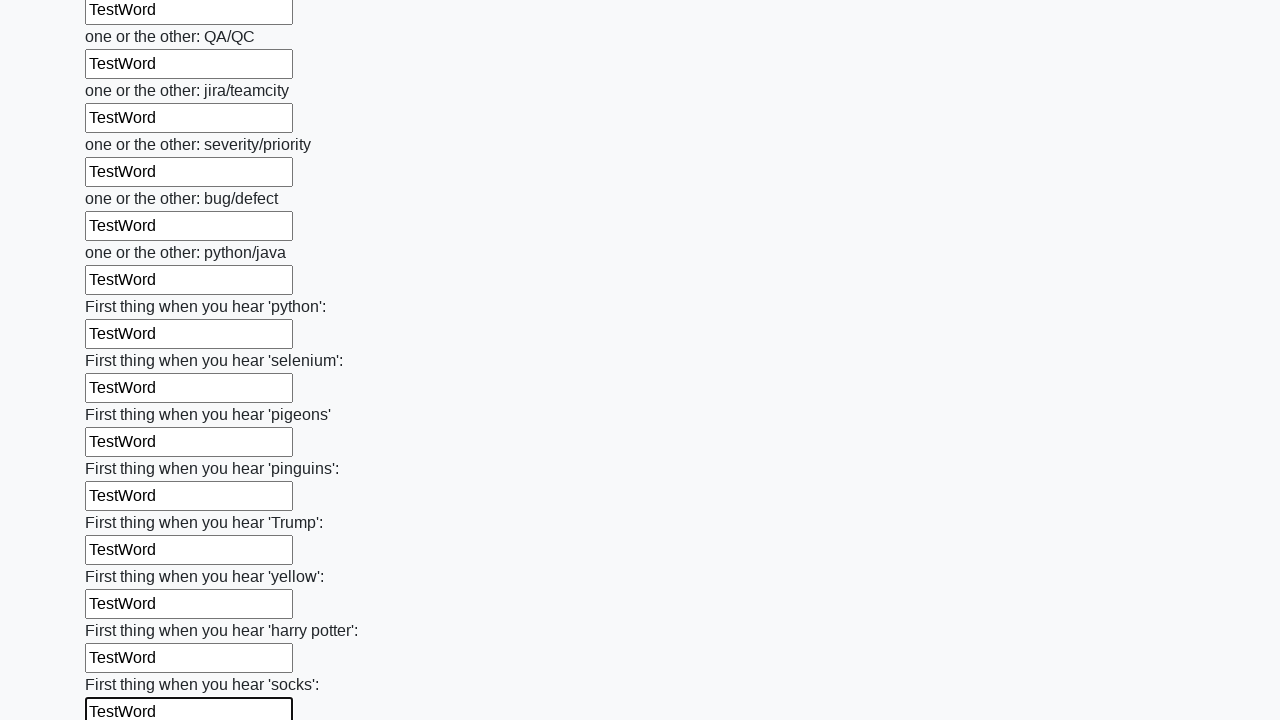

Clicked the submit button at (123, 611) on button.btn
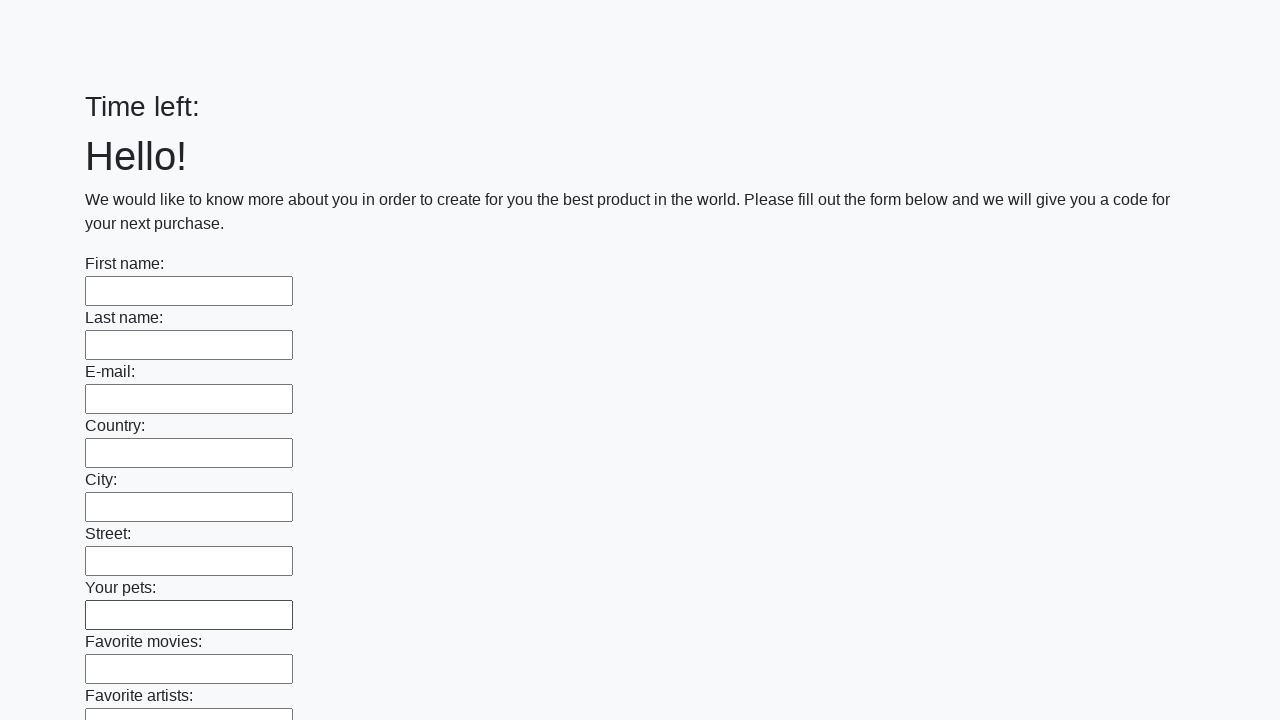

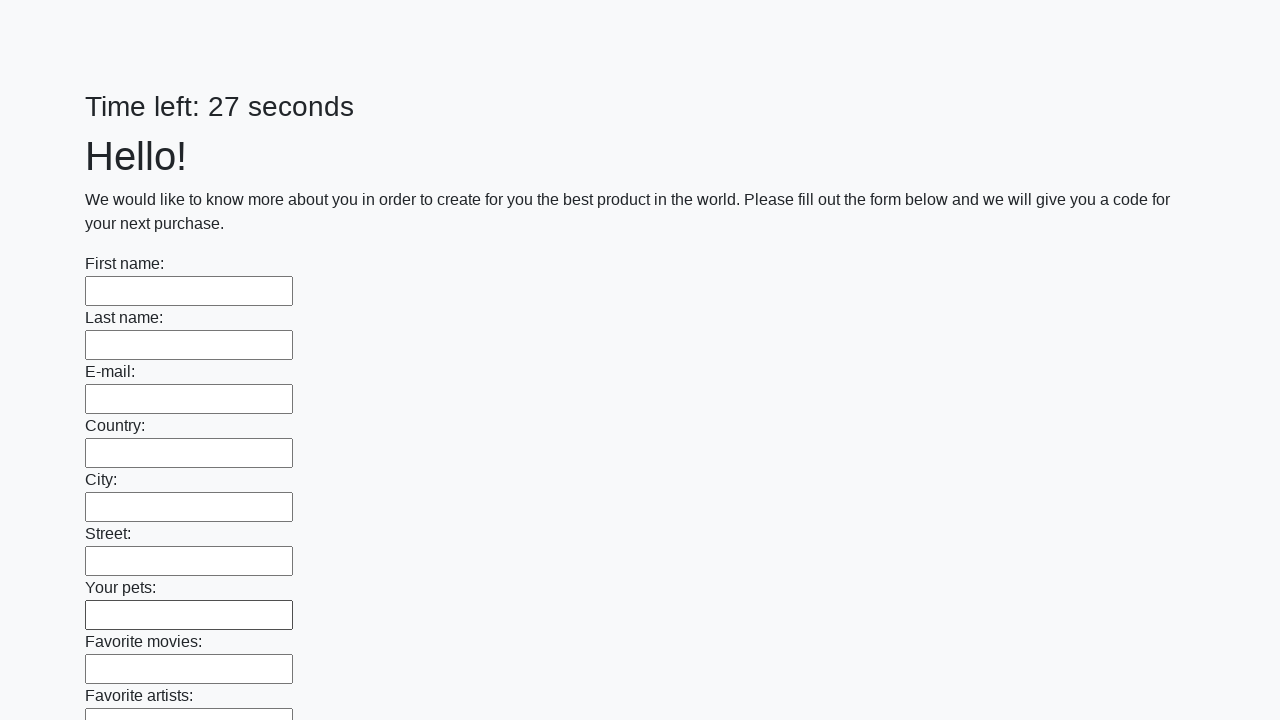